Tests the add/remove elements functionality by clicking the "Add Element" button 100 times, then clicking "Delete" button 20 times, and verifying that 80 elements remain

Starting URL: http://the-internet.herokuapp.com/add_remove_elements/

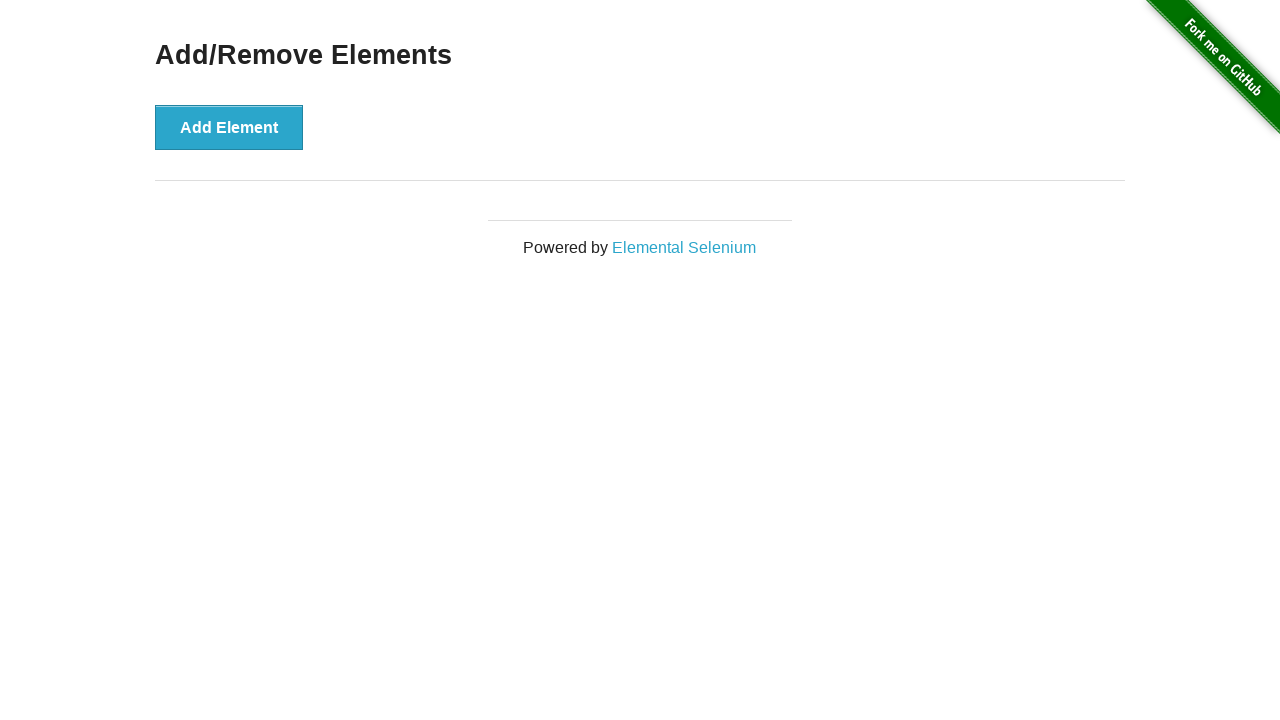

Navigated to add/remove elements page
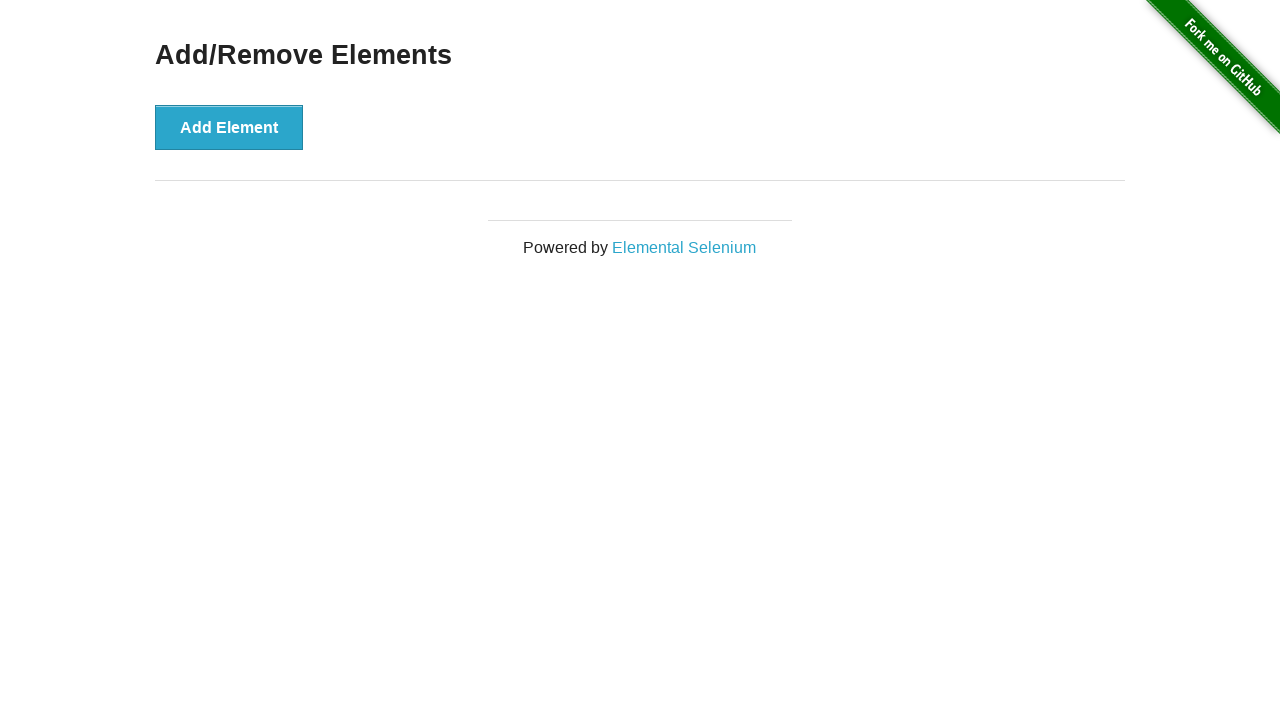

Clicked 'Add Element' button (iteration 1/100) at (229, 127) on button[onclick='addElement()']
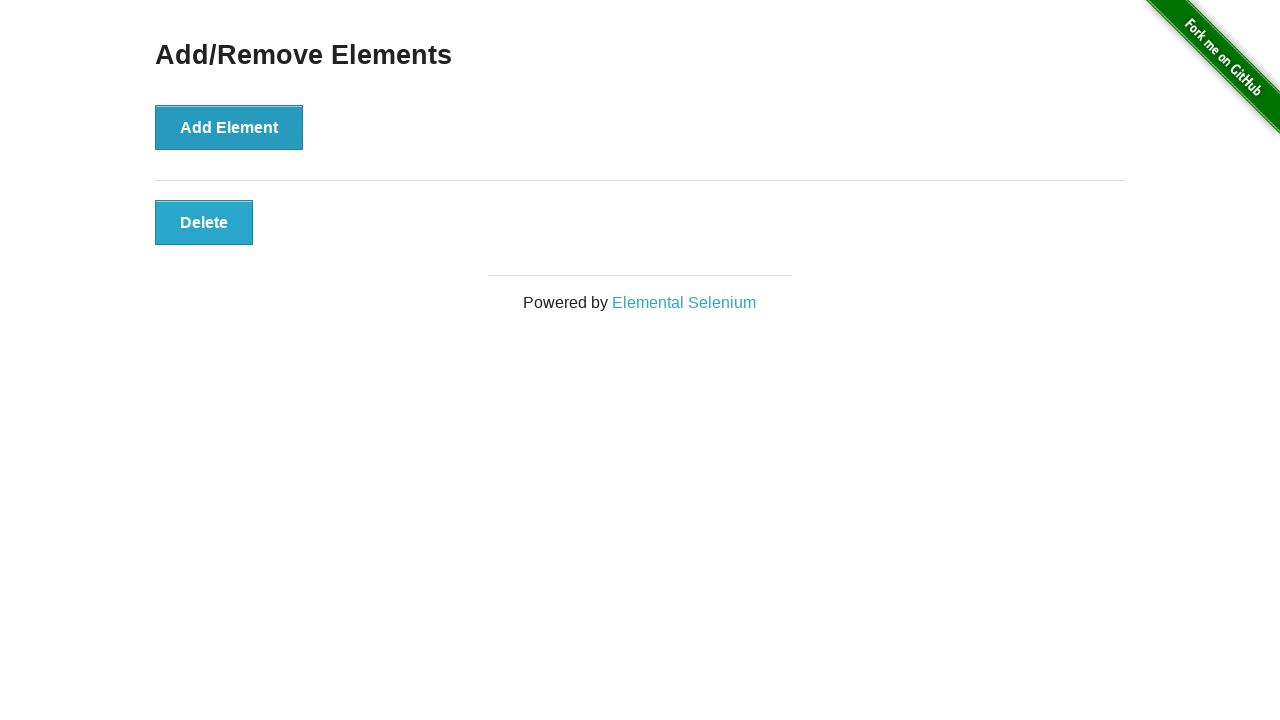

Clicked 'Add Element' button (iteration 2/100) at (229, 127) on button[onclick='addElement()']
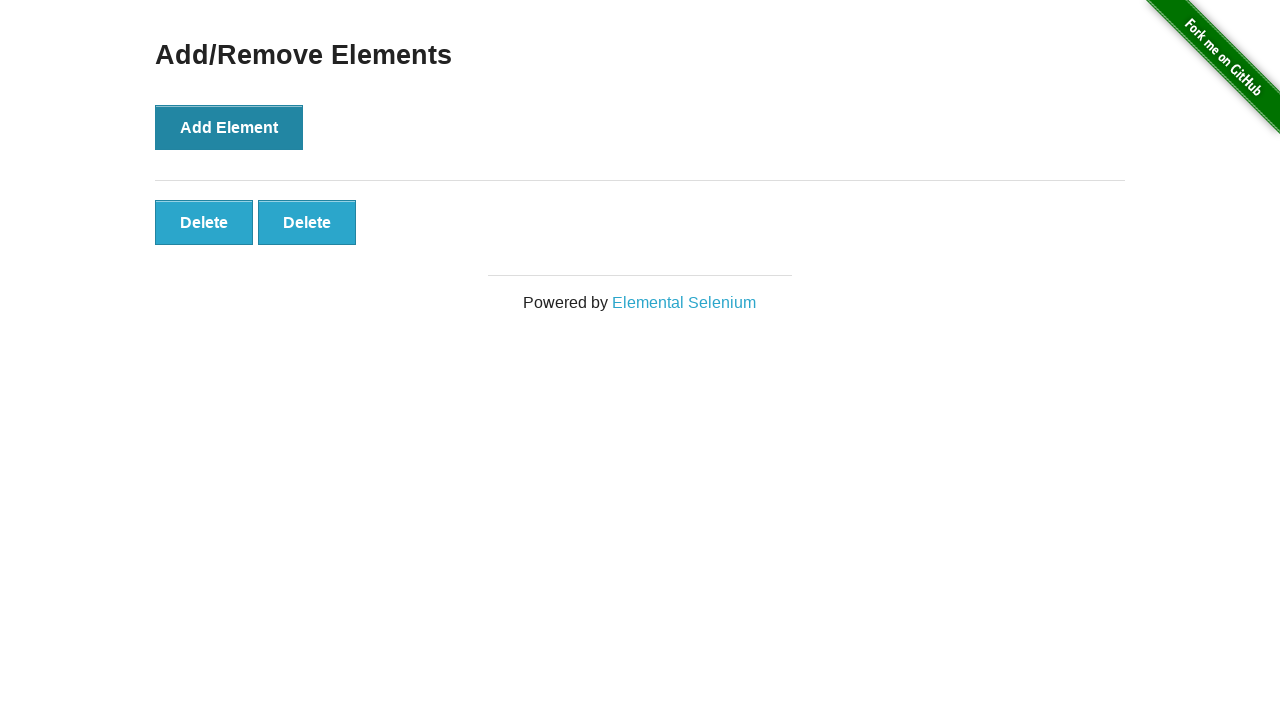

Clicked 'Add Element' button (iteration 3/100) at (229, 127) on button[onclick='addElement()']
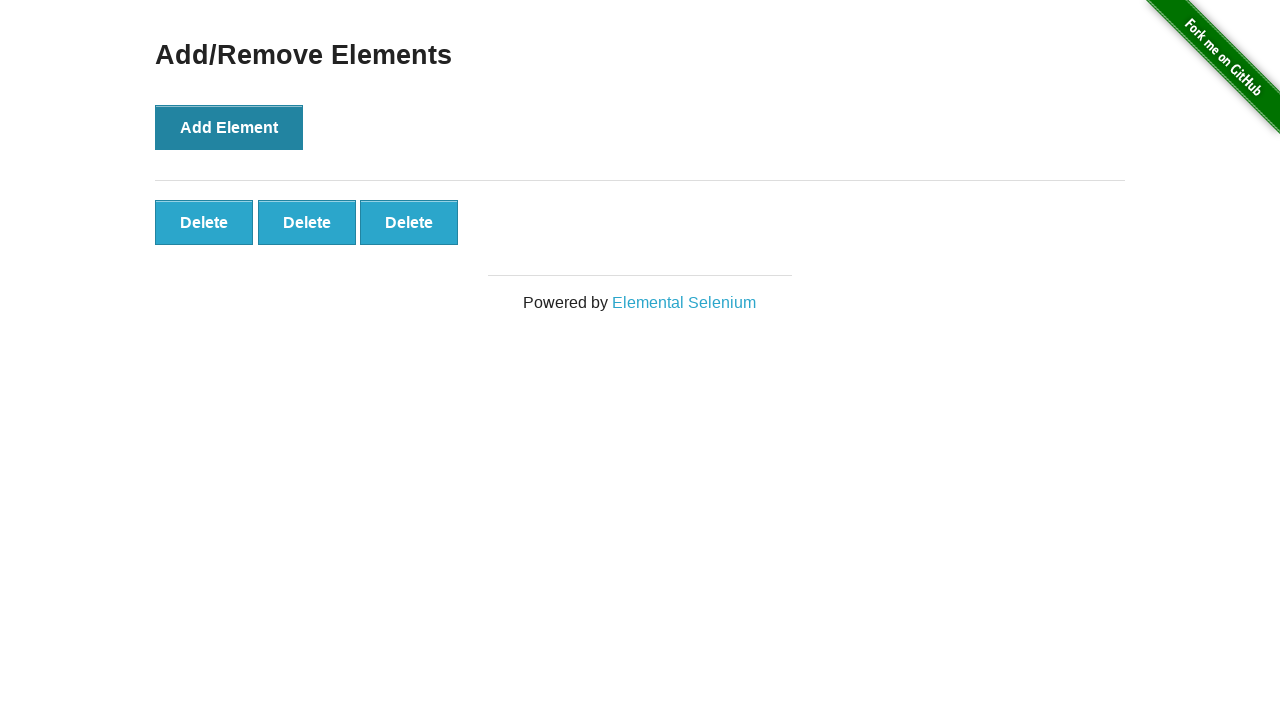

Clicked 'Add Element' button (iteration 4/100) at (229, 127) on button[onclick='addElement()']
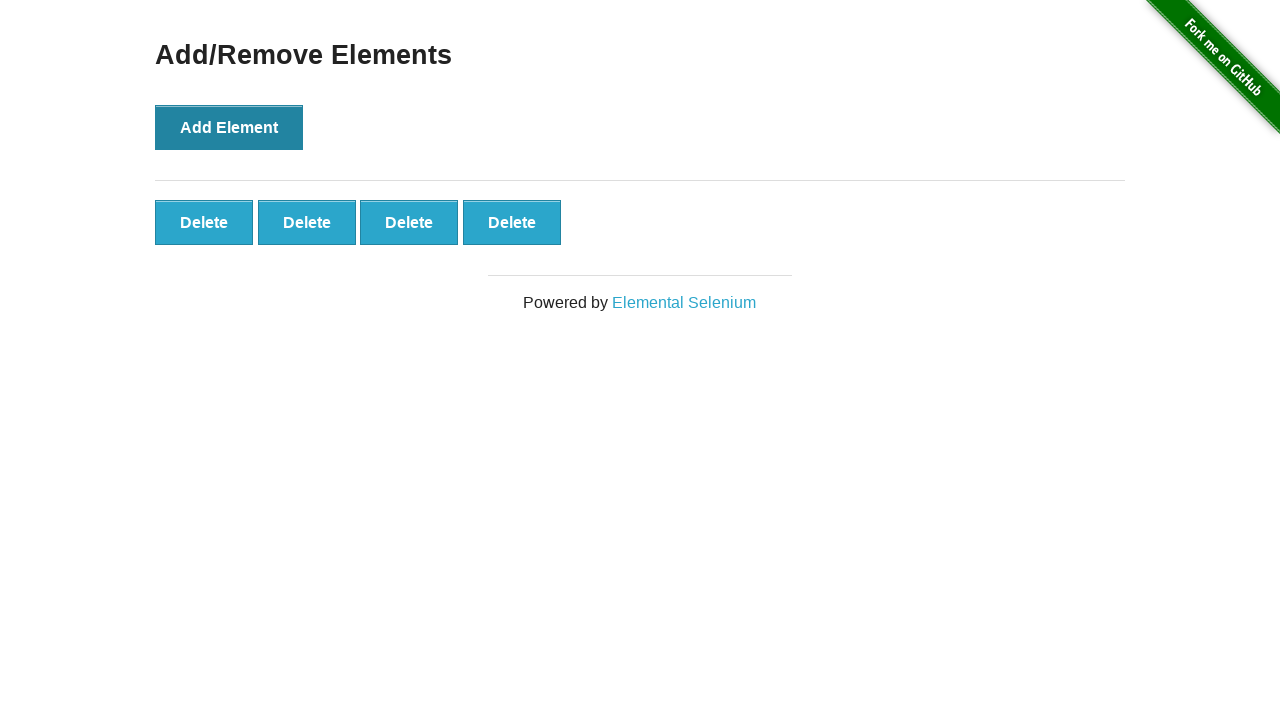

Clicked 'Add Element' button (iteration 5/100) at (229, 127) on button[onclick='addElement()']
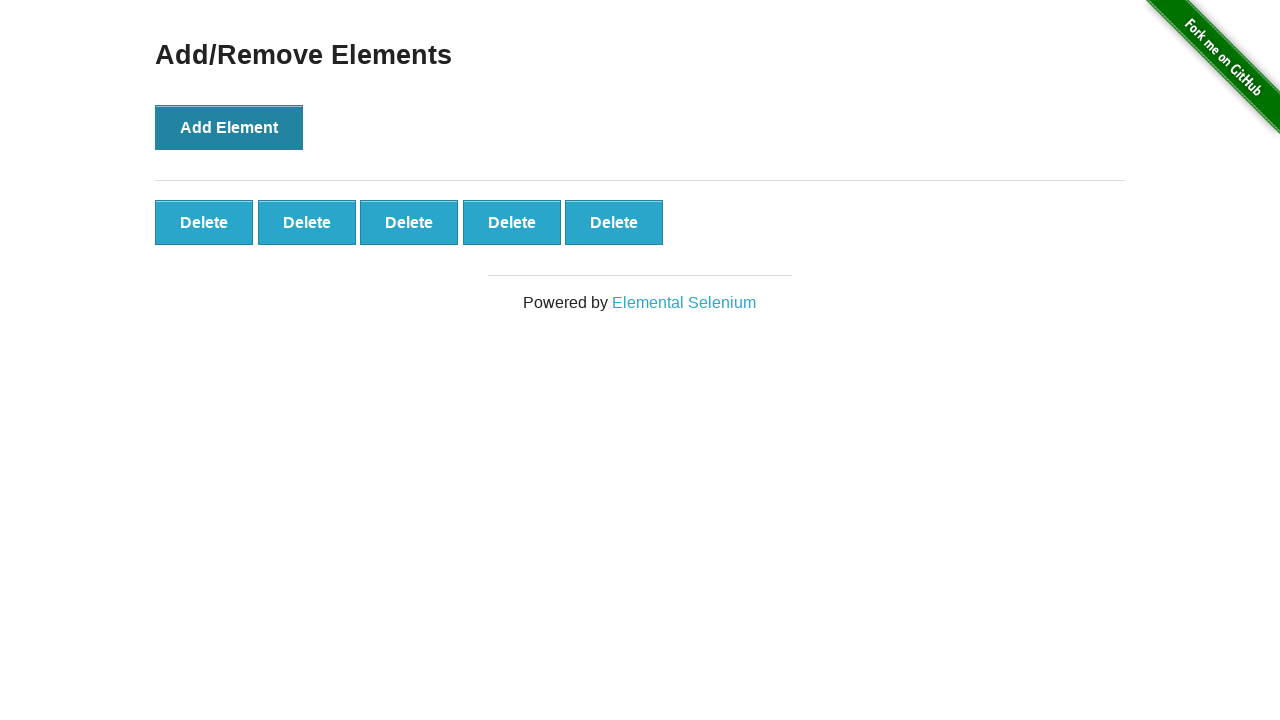

Clicked 'Add Element' button (iteration 6/100) at (229, 127) on button[onclick='addElement()']
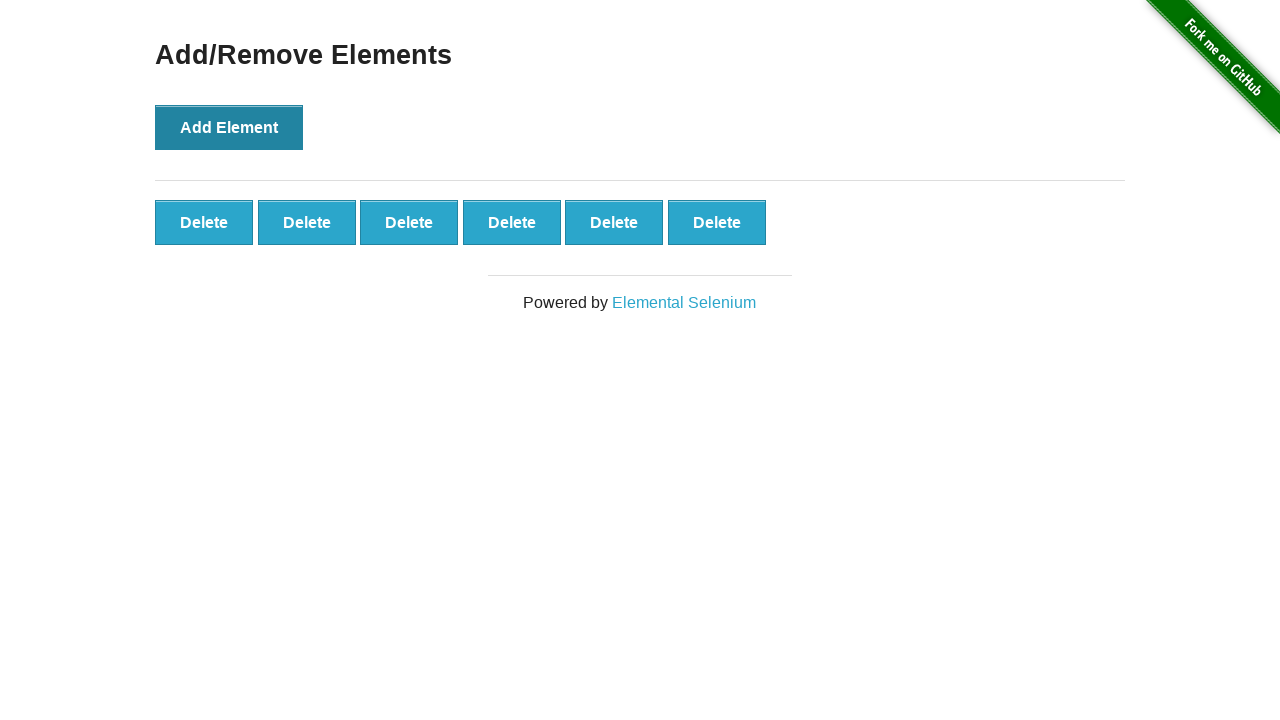

Clicked 'Add Element' button (iteration 7/100) at (229, 127) on button[onclick='addElement()']
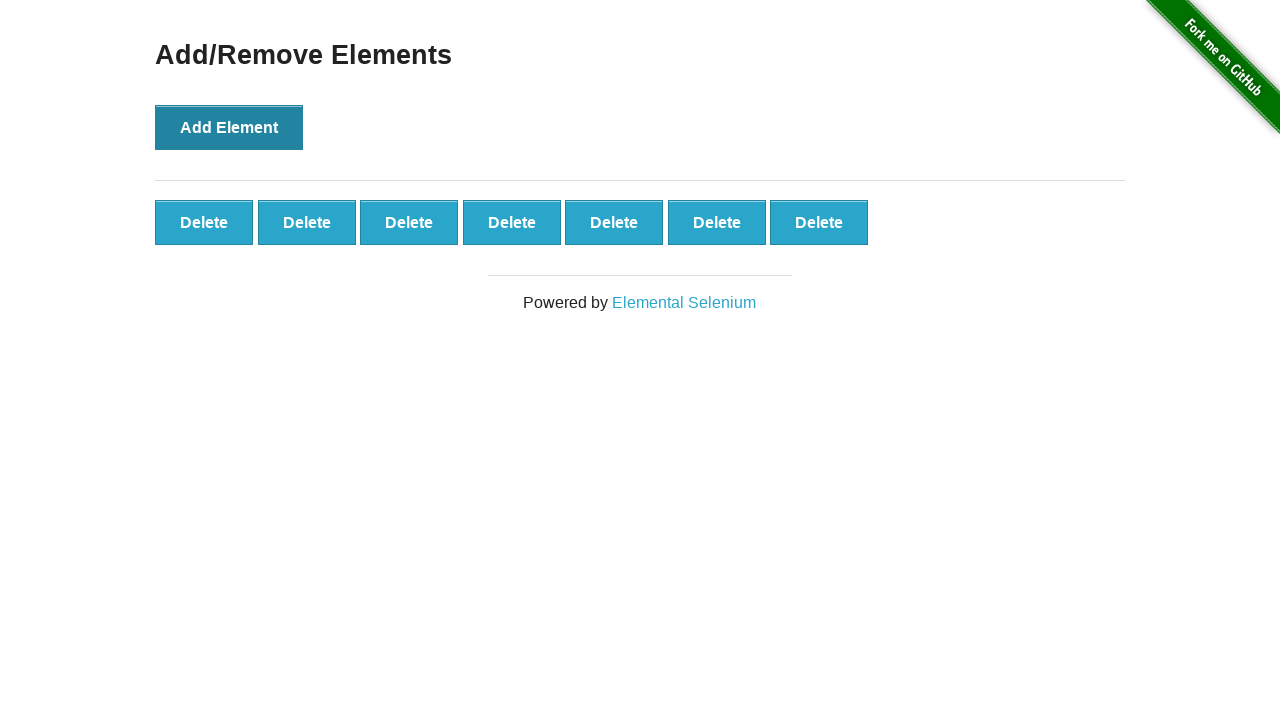

Clicked 'Add Element' button (iteration 8/100) at (229, 127) on button[onclick='addElement()']
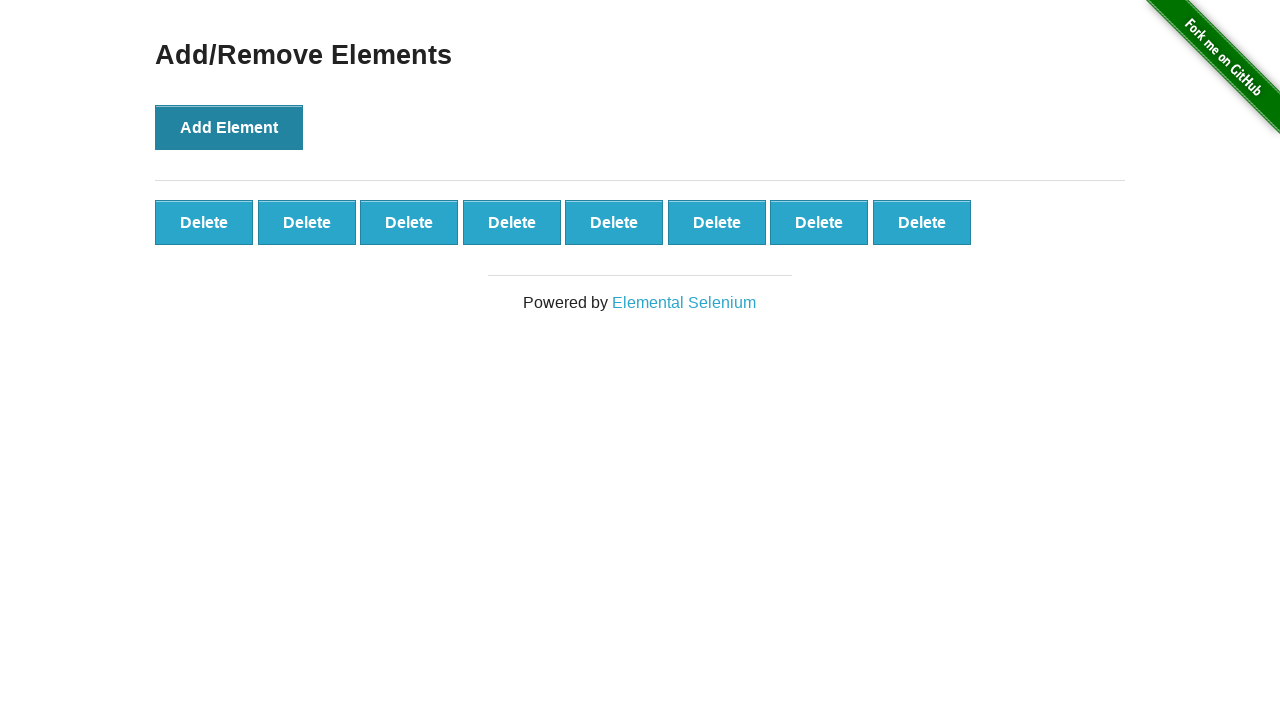

Clicked 'Add Element' button (iteration 9/100) at (229, 127) on button[onclick='addElement()']
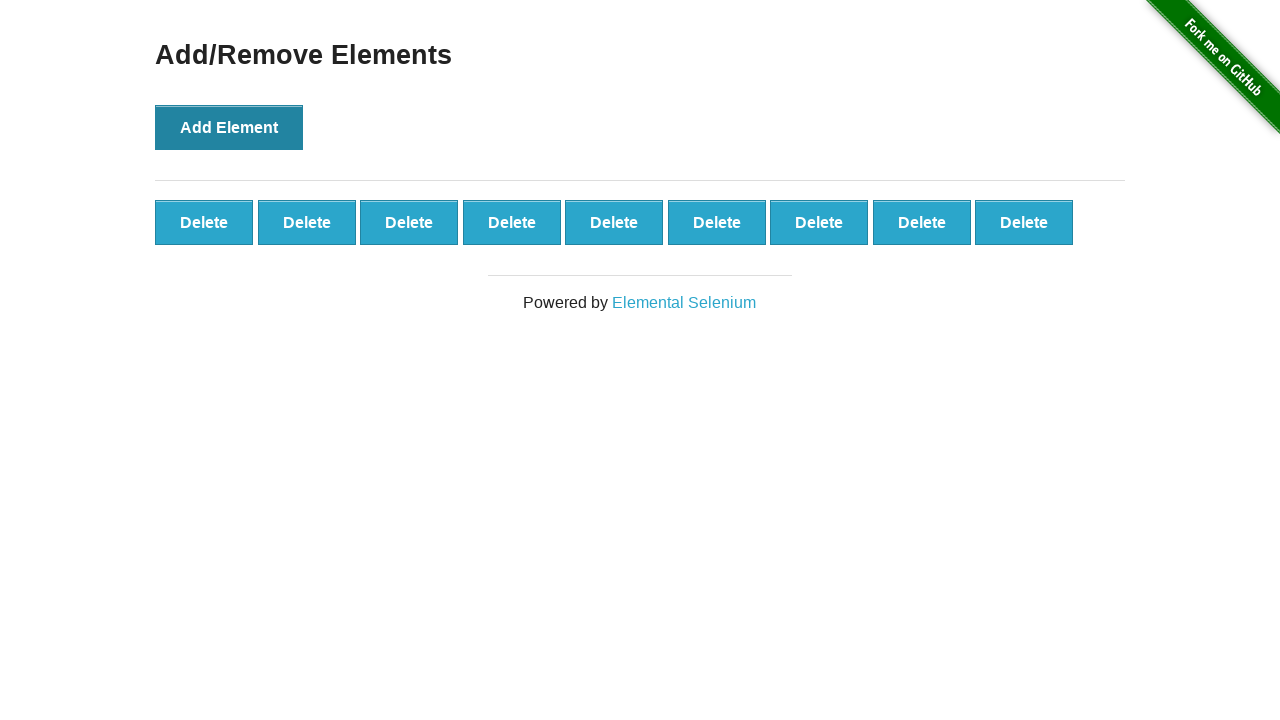

Clicked 'Add Element' button (iteration 10/100) at (229, 127) on button[onclick='addElement()']
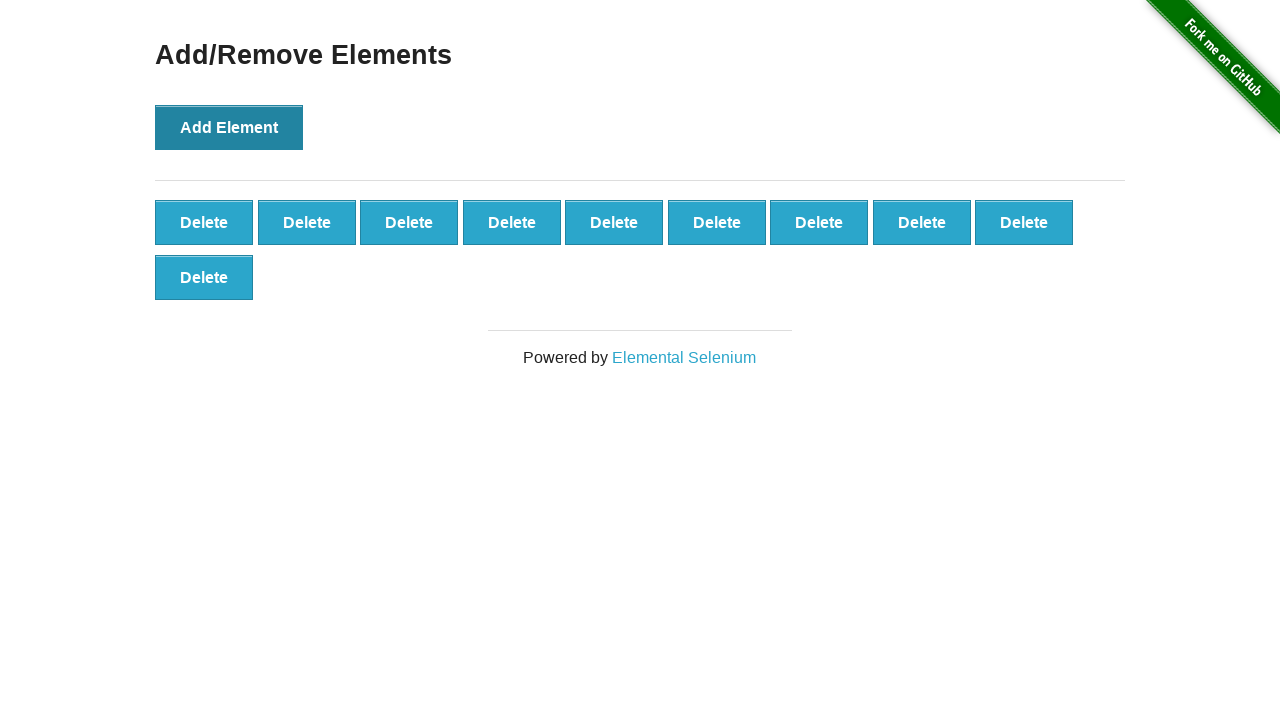

Clicked 'Add Element' button (iteration 11/100) at (229, 127) on button[onclick='addElement()']
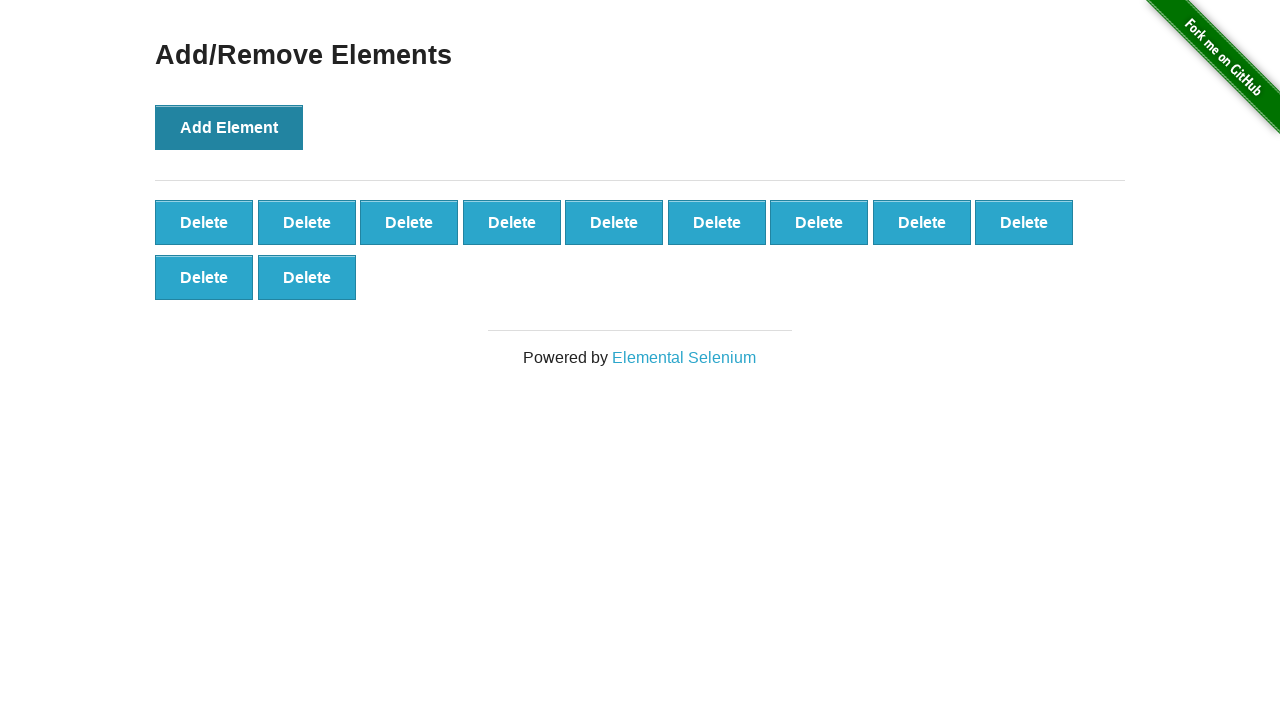

Clicked 'Add Element' button (iteration 12/100) at (229, 127) on button[onclick='addElement()']
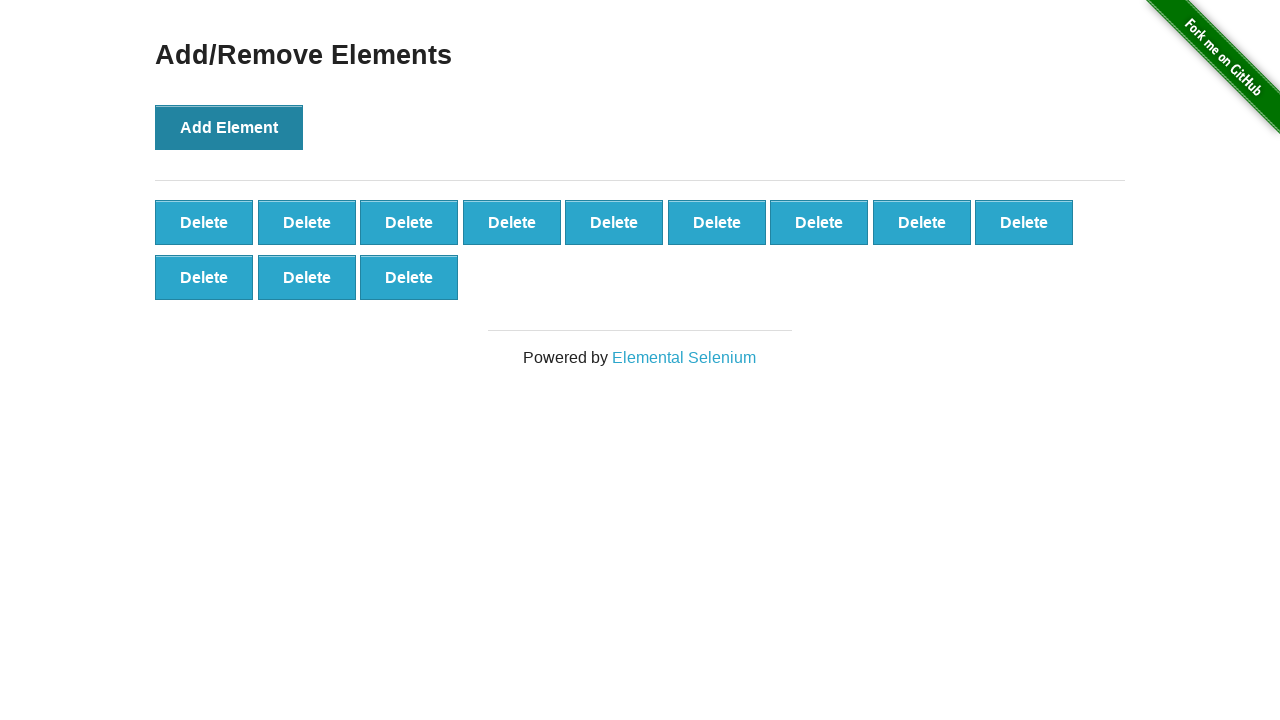

Clicked 'Add Element' button (iteration 13/100) at (229, 127) on button[onclick='addElement()']
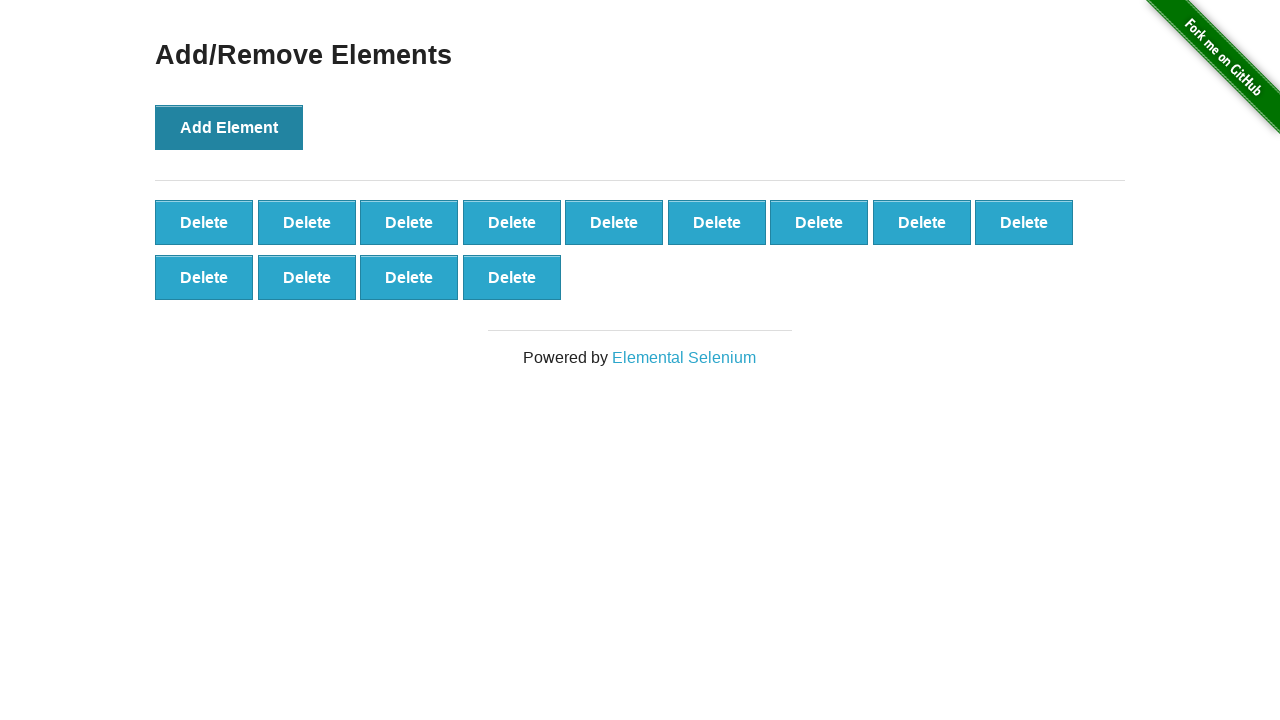

Clicked 'Add Element' button (iteration 14/100) at (229, 127) on button[onclick='addElement()']
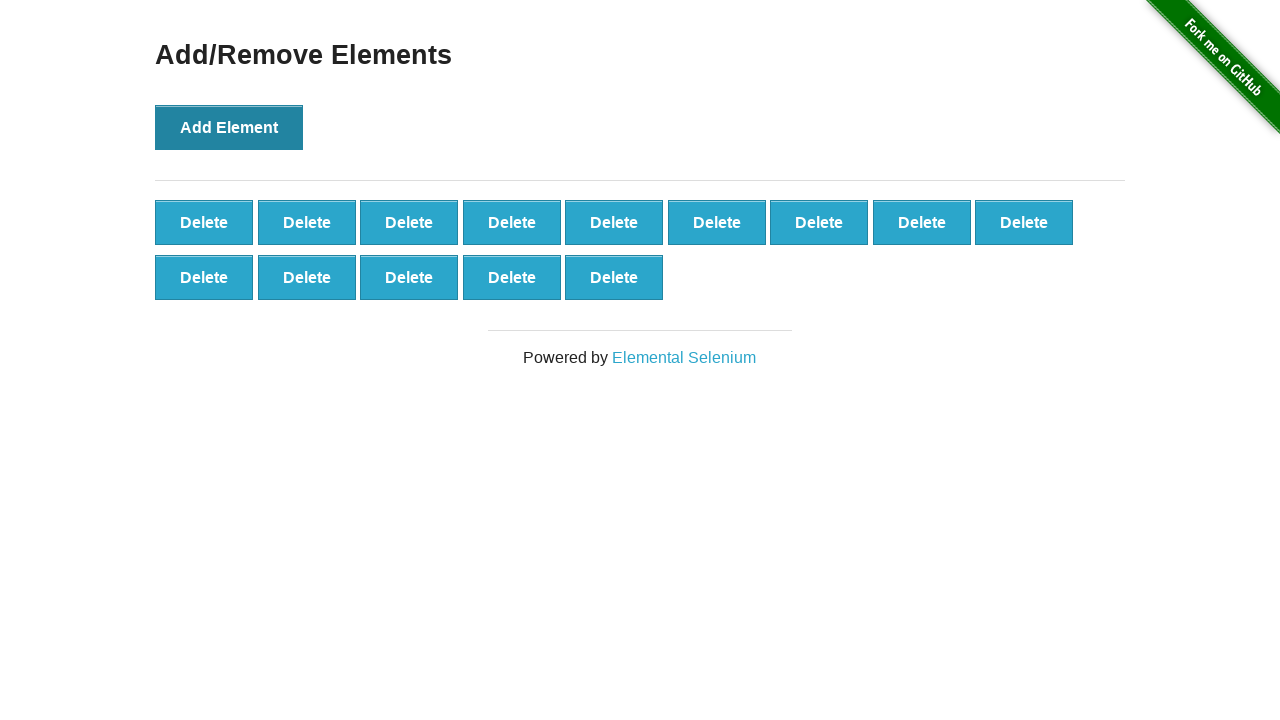

Clicked 'Add Element' button (iteration 15/100) at (229, 127) on button[onclick='addElement()']
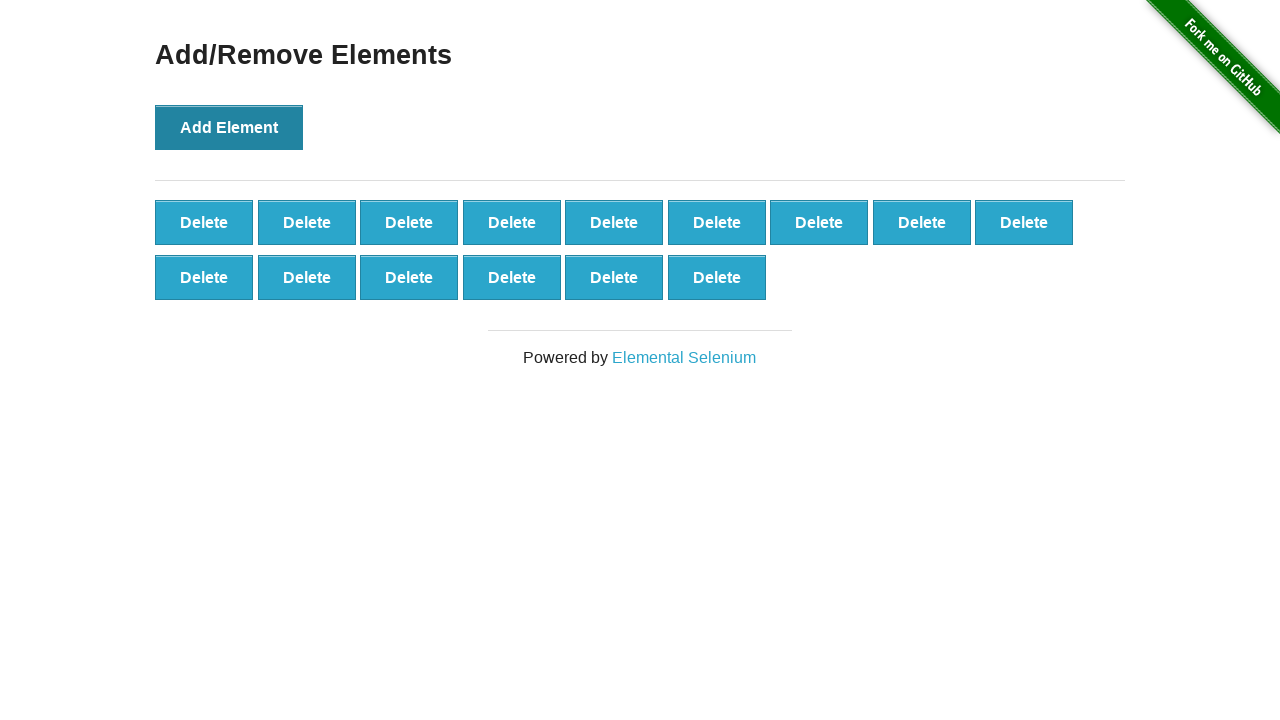

Clicked 'Add Element' button (iteration 16/100) at (229, 127) on button[onclick='addElement()']
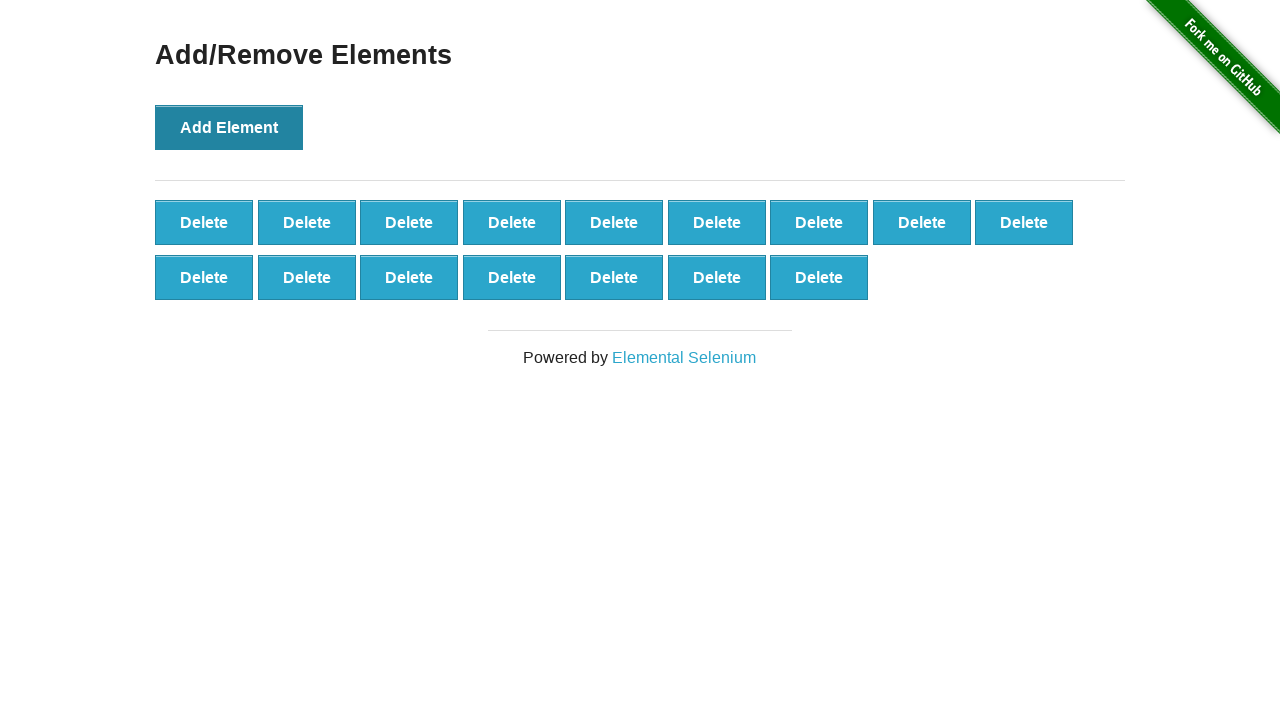

Clicked 'Add Element' button (iteration 17/100) at (229, 127) on button[onclick='addElement()']
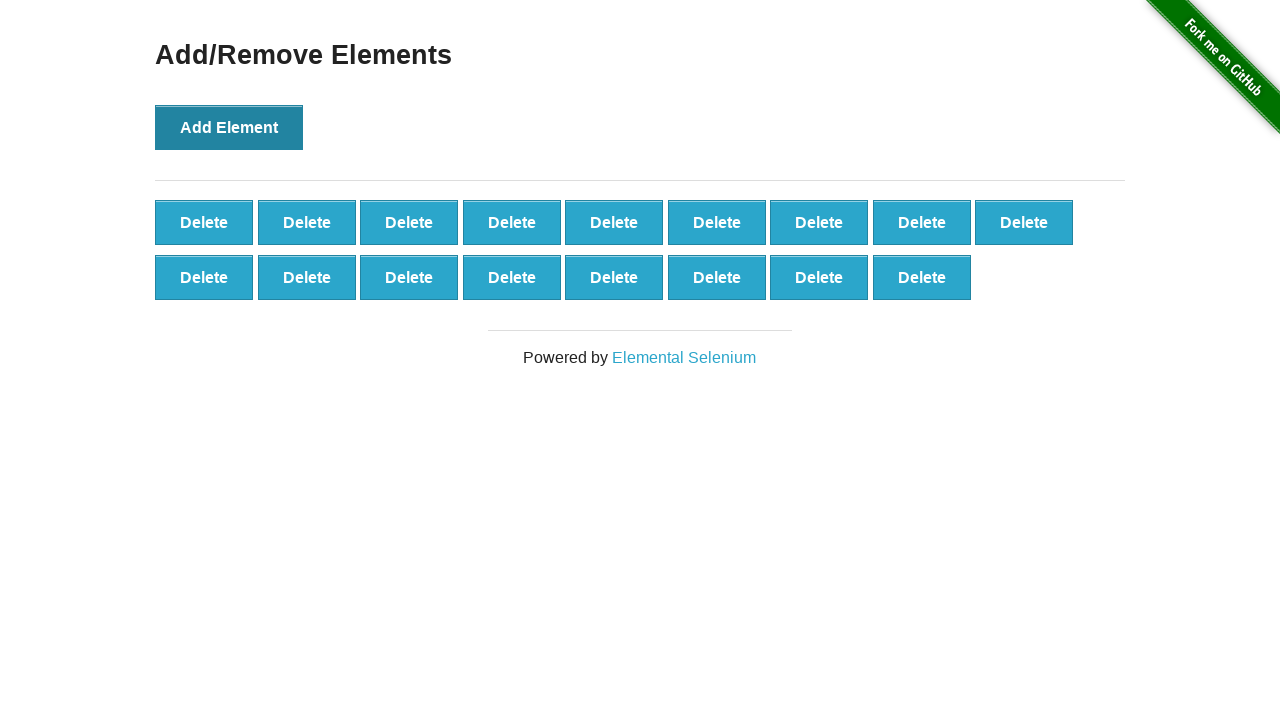

Clicked 'Add Element' button (iteration 18/100) at (229, 127) on button[onclick='addElement()']
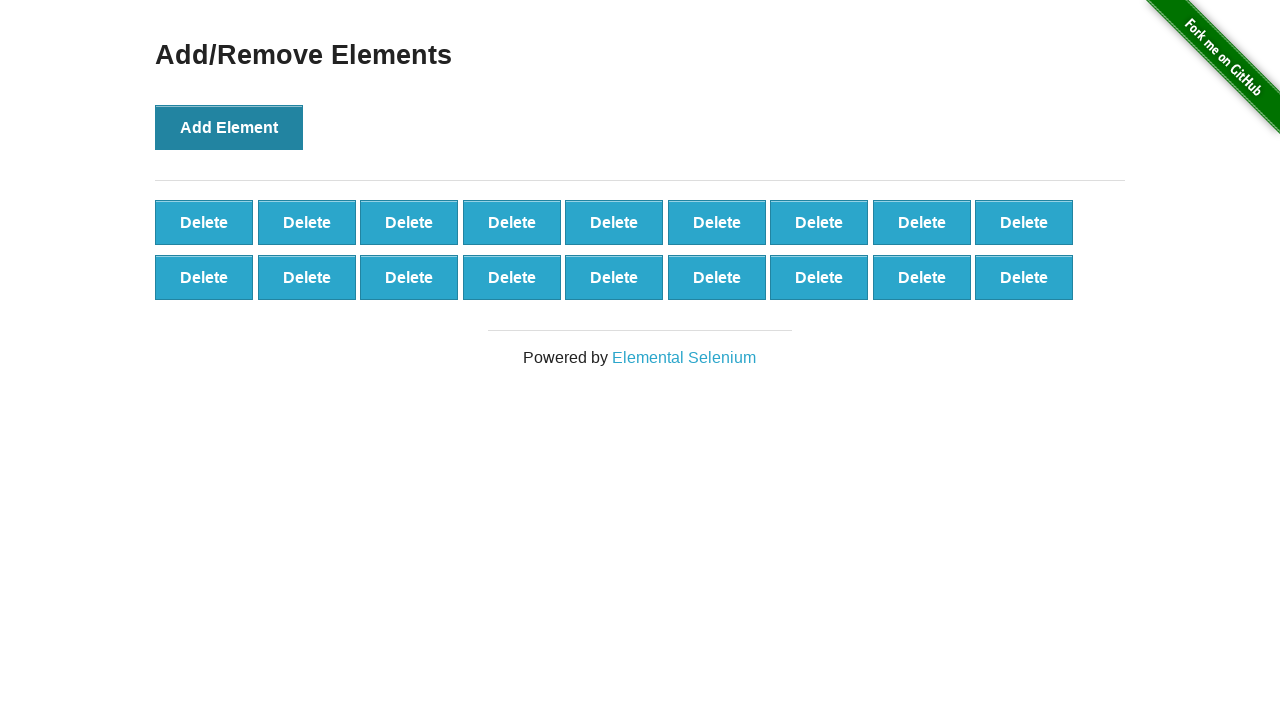

Clicked 'Add Element' button (iteration 19/100) at (229, 127) on button[onclick='addElement()']
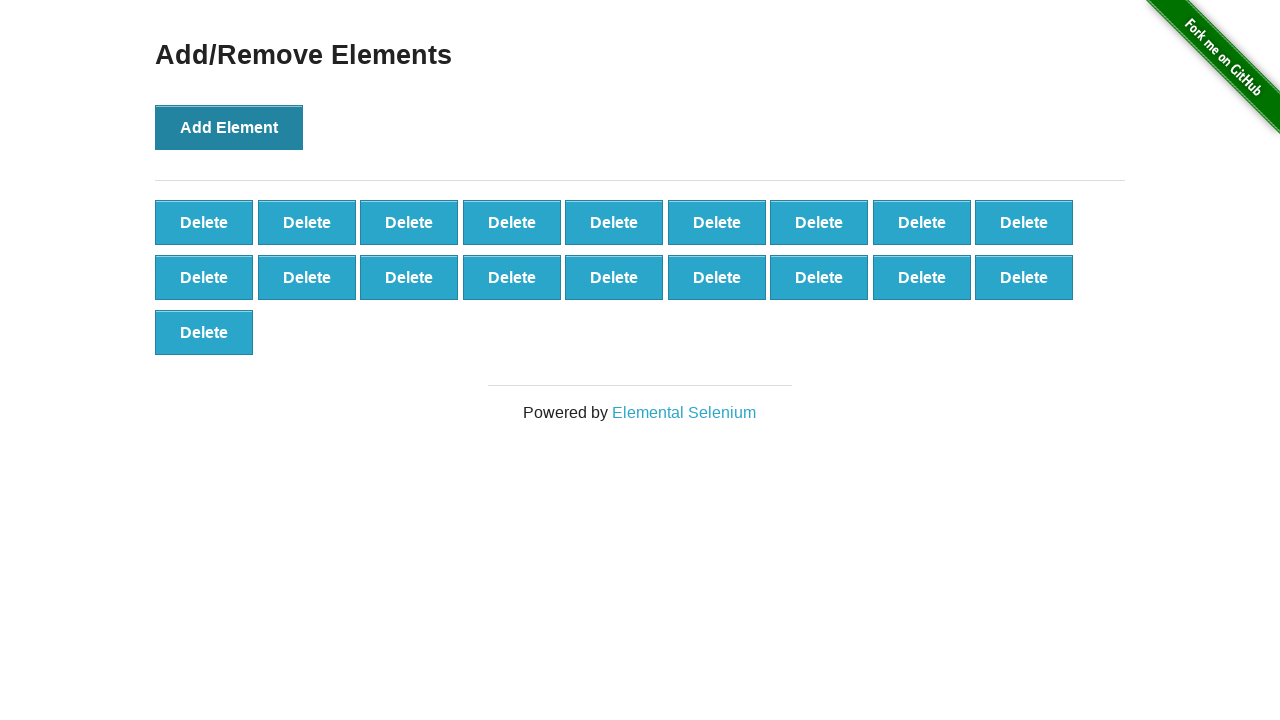

Clicked 'Add Element' button (iteration 20/100) at (229, 127) on button[onclick='addElement()']
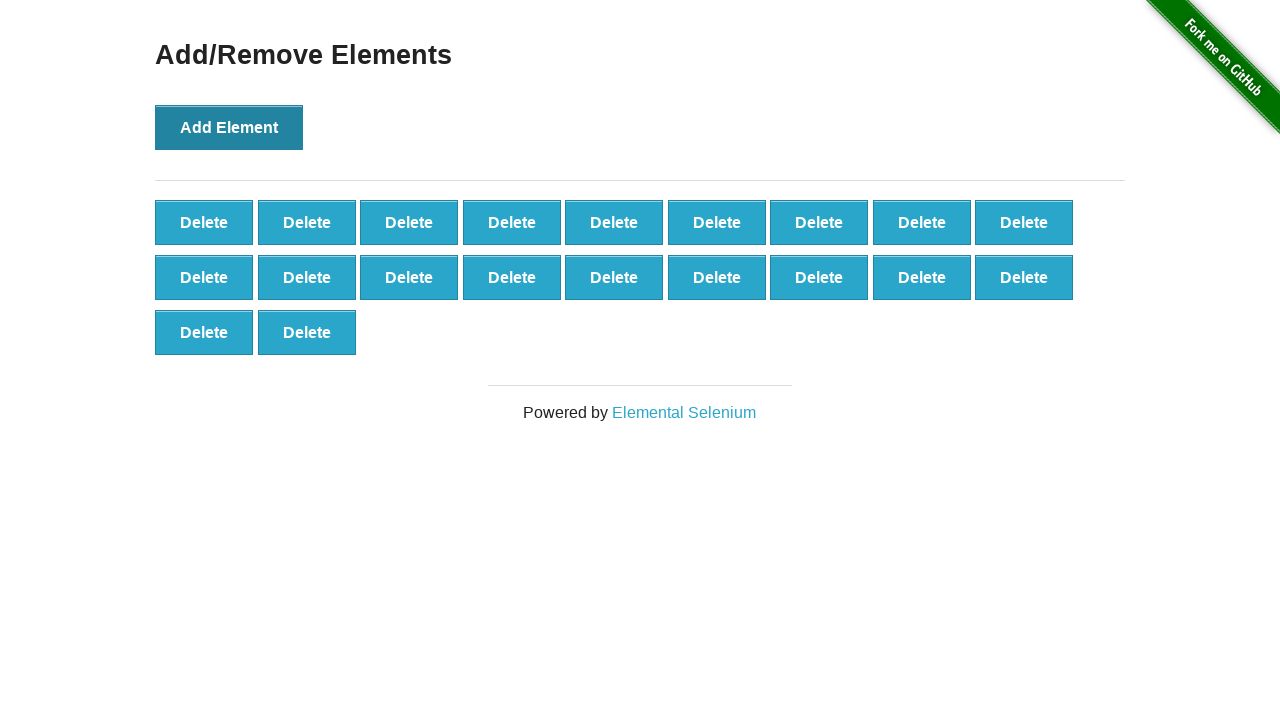

Clicked 'Add Element' button (iteration 21/100) at (229, 127) on button[onclick='addElement()']
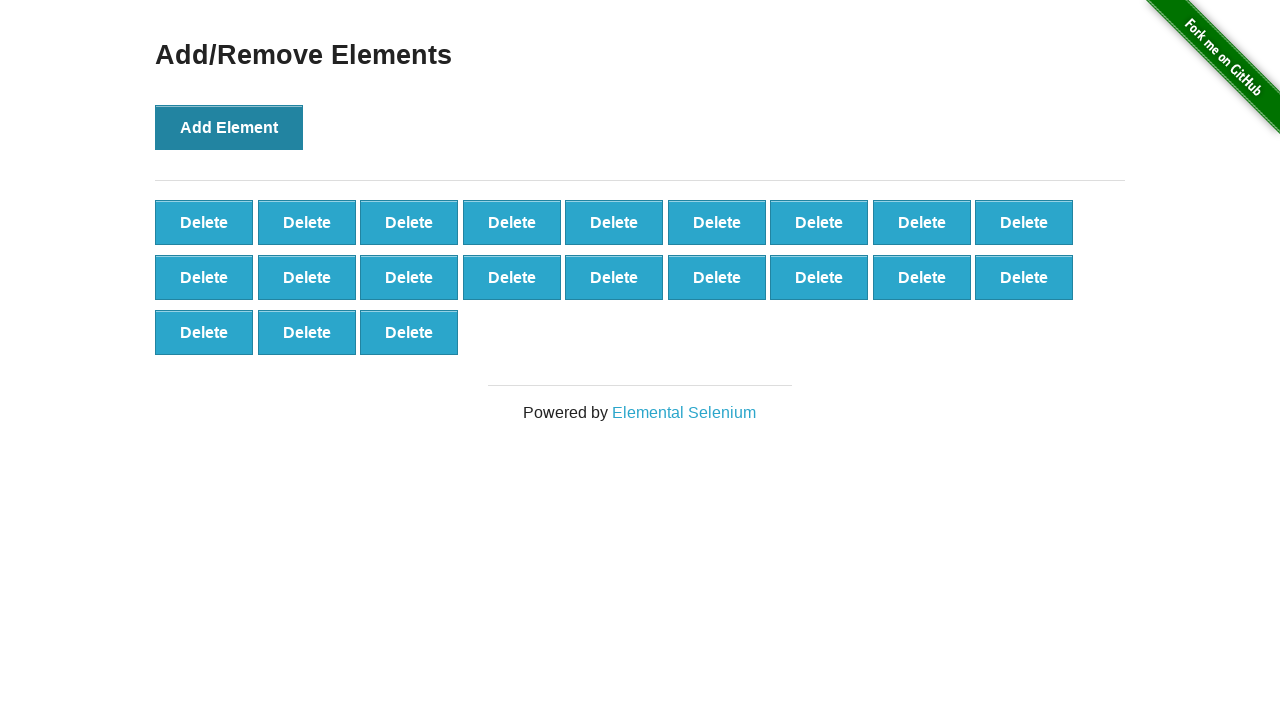

Clicked 'Add Element' button (iteration 22/100) at (229, 127) on button[onclick='addElement()']
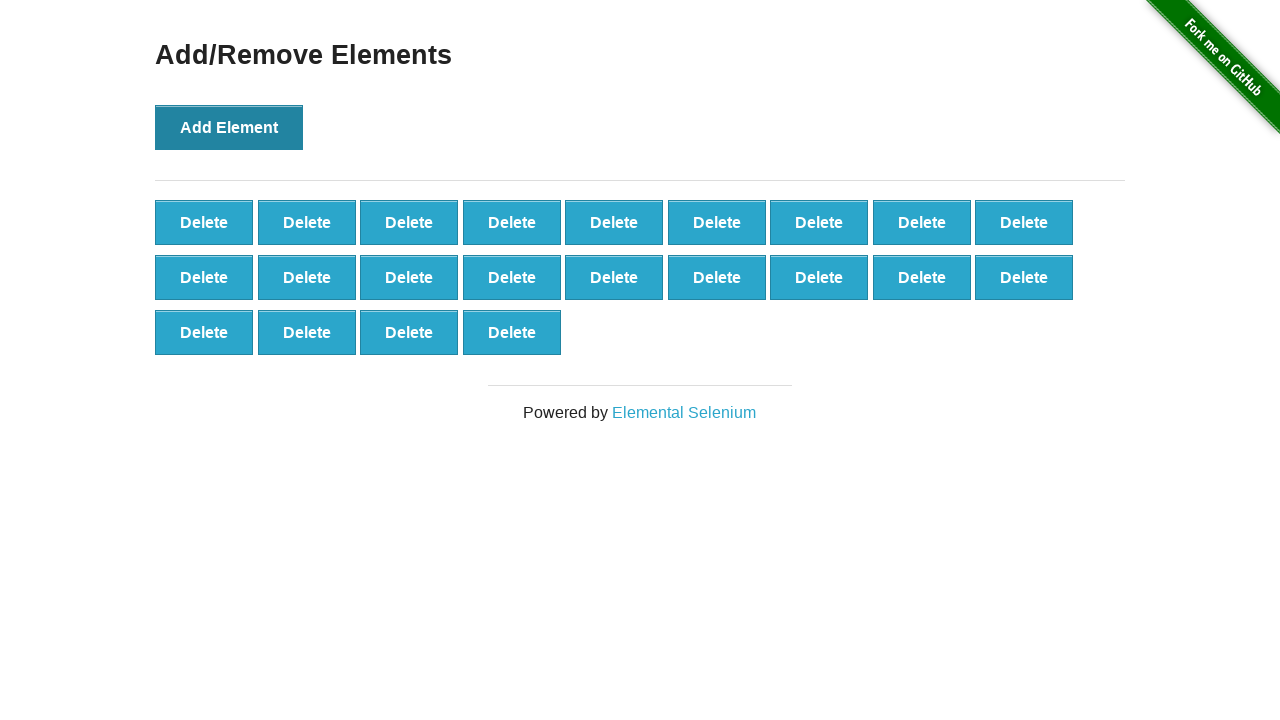

Clicked 'Add Element' button (iteration 23/100) at (229, 127) on button[onclick='addElement()']
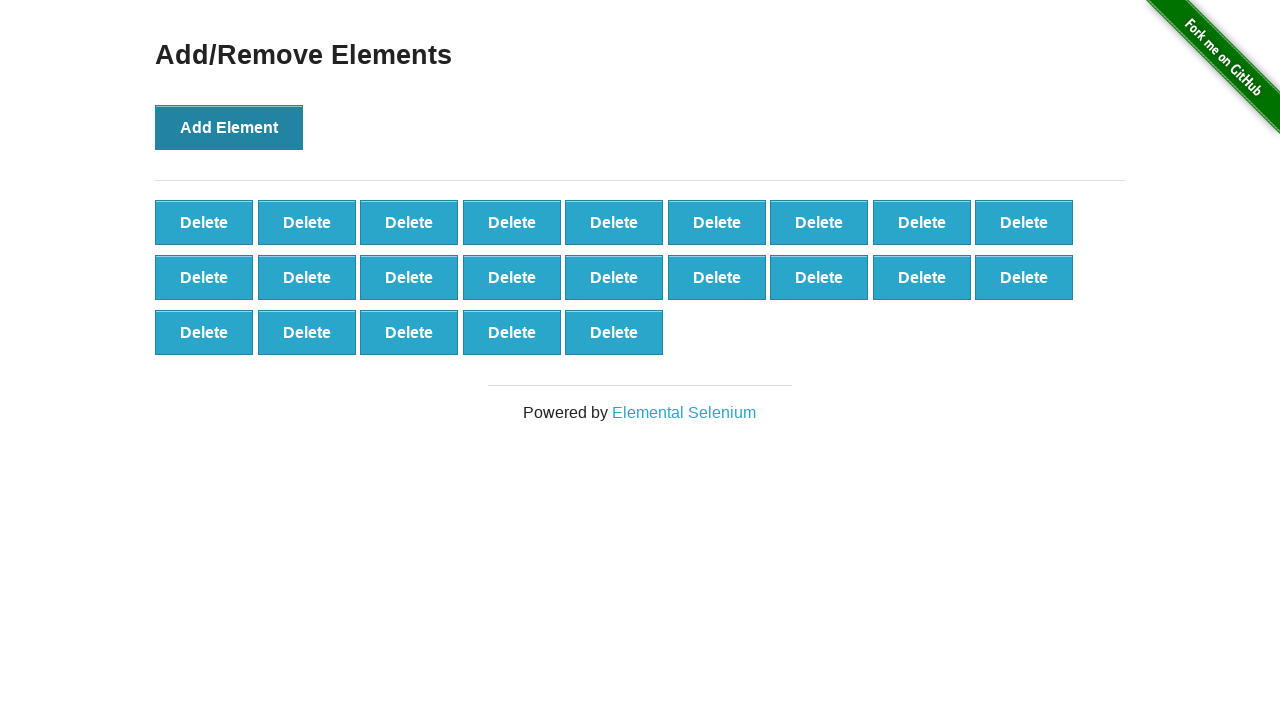

Clicked 'Add Element' button (iteration 24/100) at (229, 127) on button[onclick='addElement()']
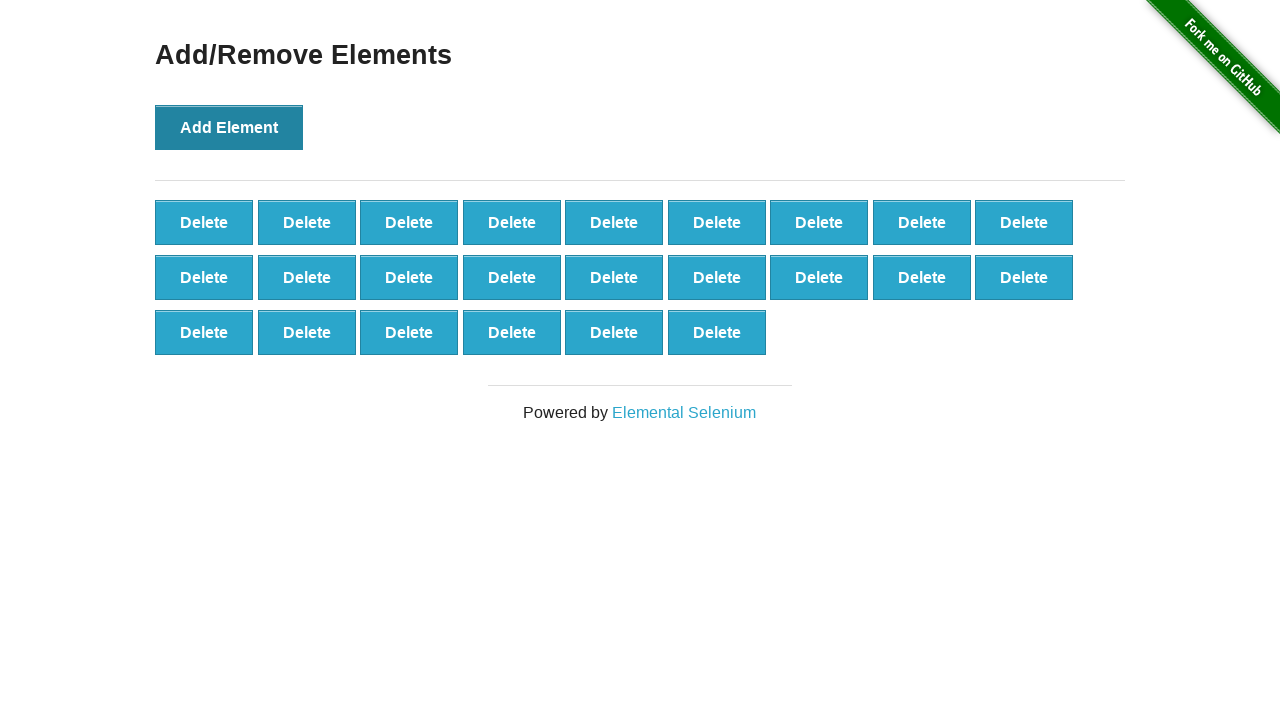

Clicked 'Add Element' button (iteration 25/100) at (229, 127) on button[onclick='addElement()']
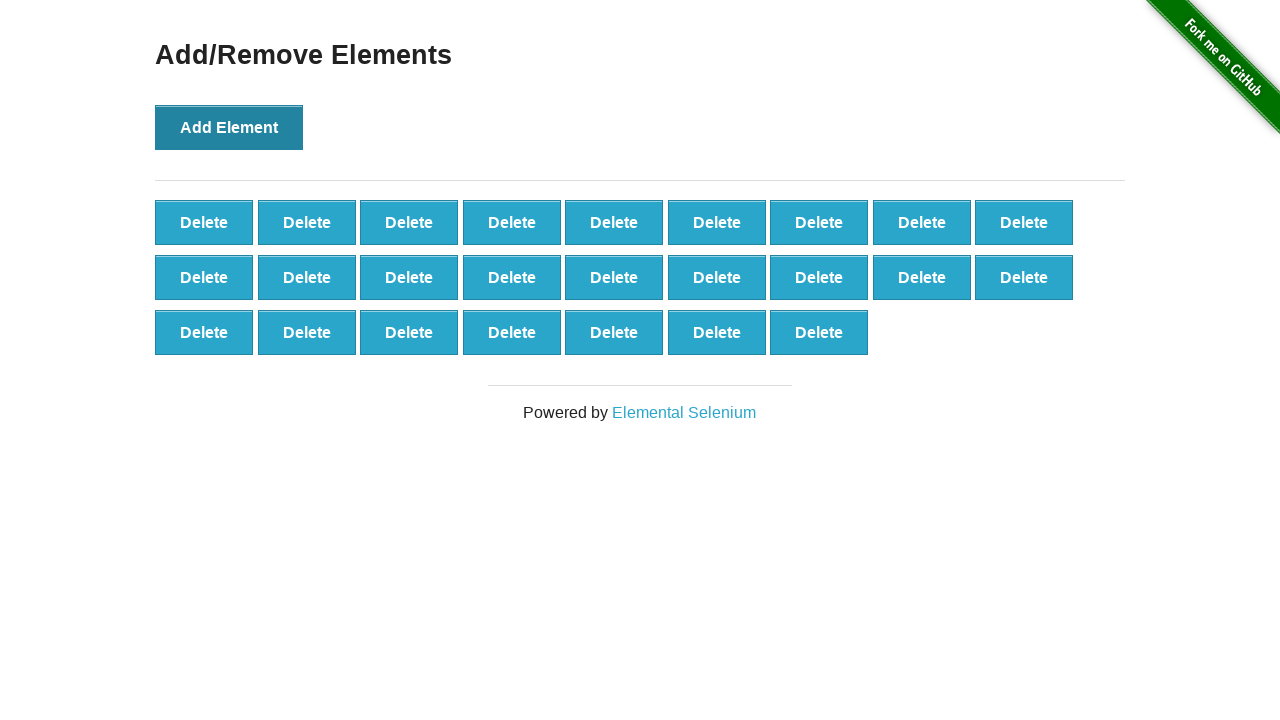

Clicked 'Add Element' button (iteration 26/100) at (229, 127) on button[onclick='addElement()']
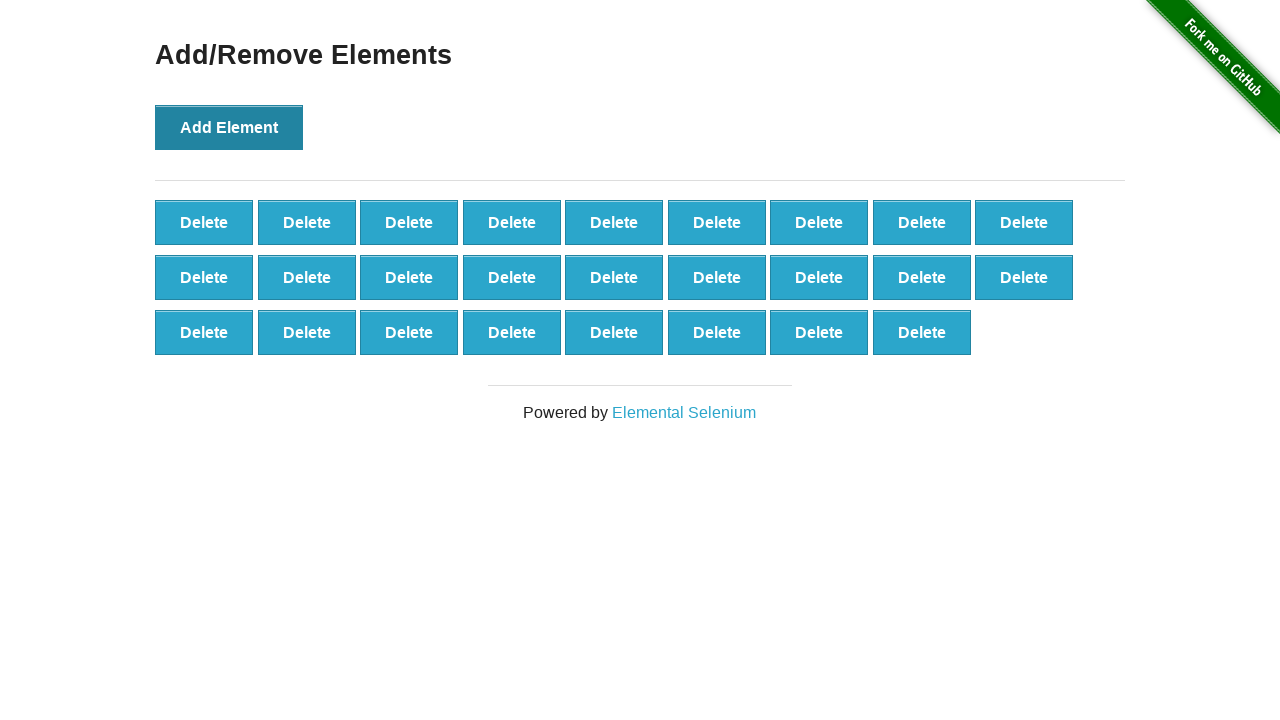

Clicked 'Add Element' button (iteration 27/100) at (229, 127) on button[onclick='addElement()']
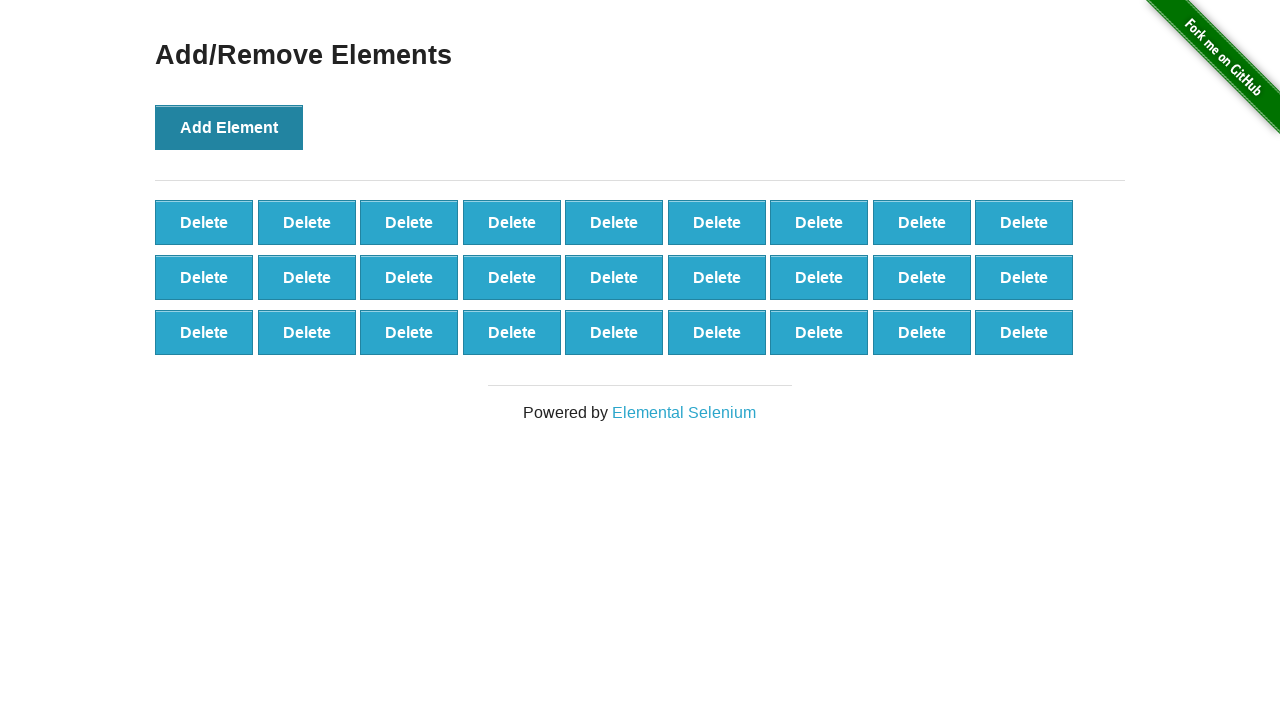

Clicked 'Add Element' button (iteration 28/100) at (229, 127) on button[onclick='addElement()']
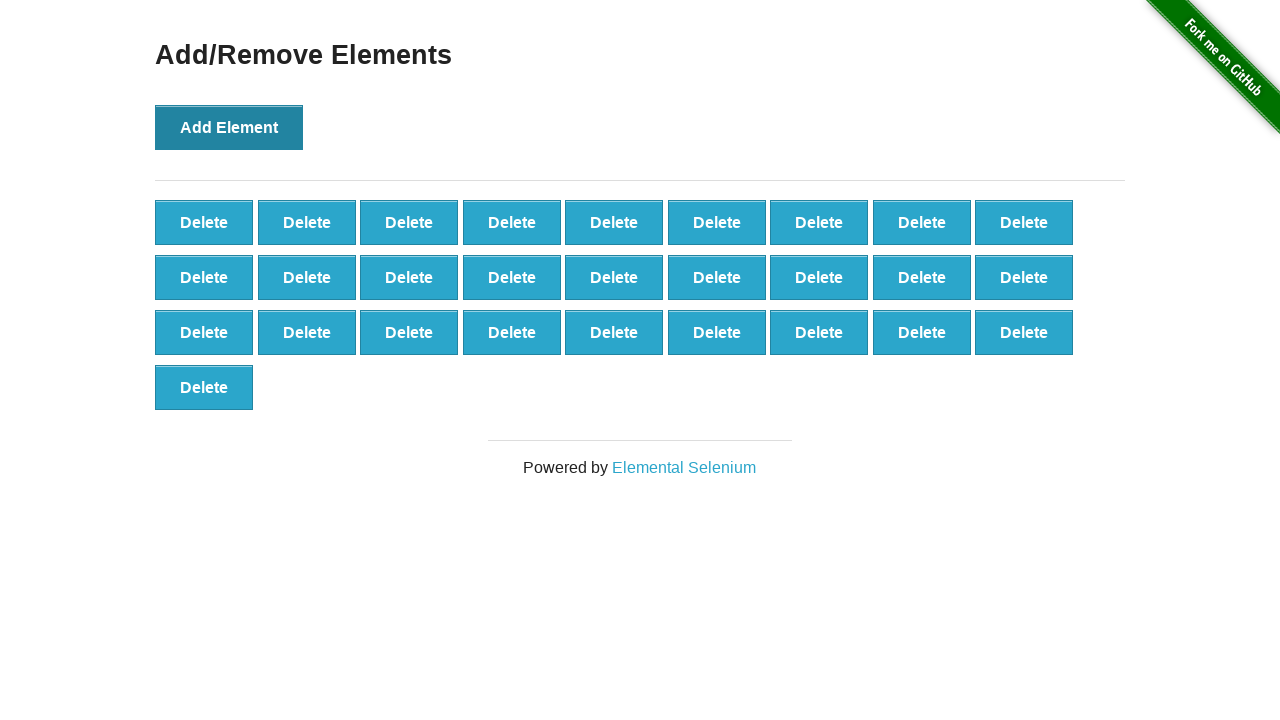

Clicked 'Add Element' button (iteration 29/100) at (229, 127) on button[onclick='addElement()']
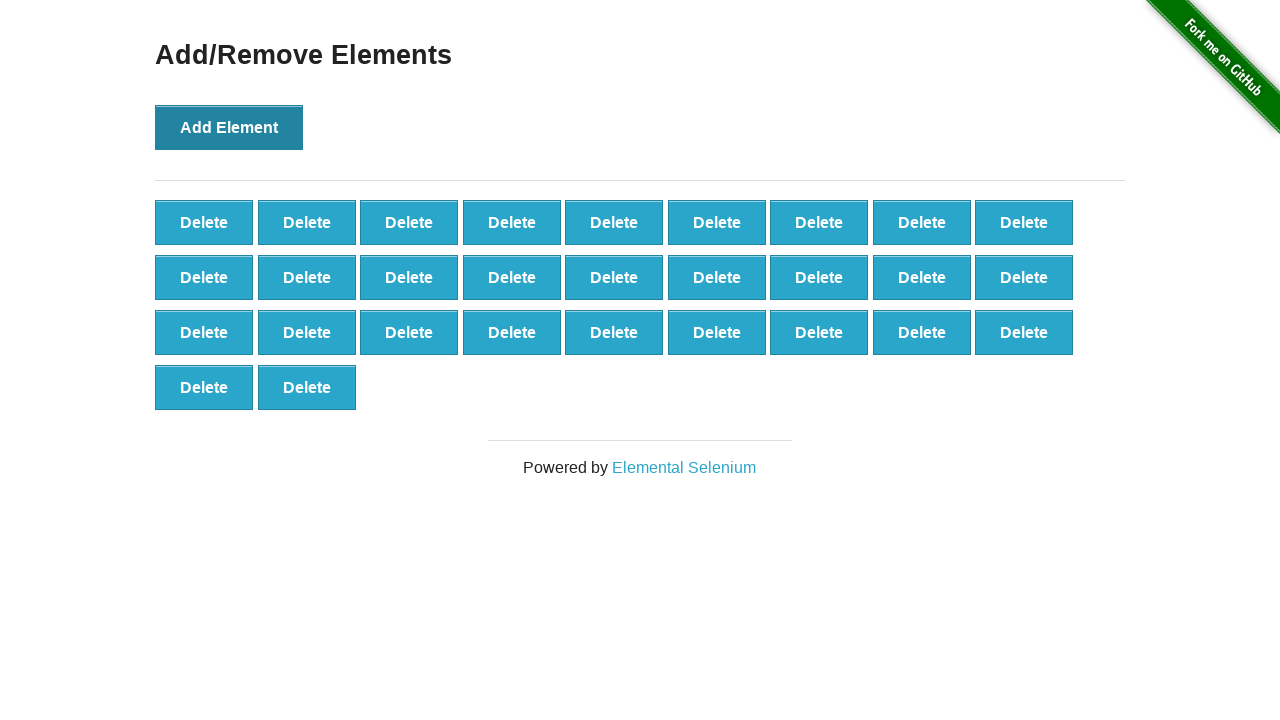

Clicked 'Add Element' button (iteration 30/100) at (229, 127) on button[onclick='addElement()']
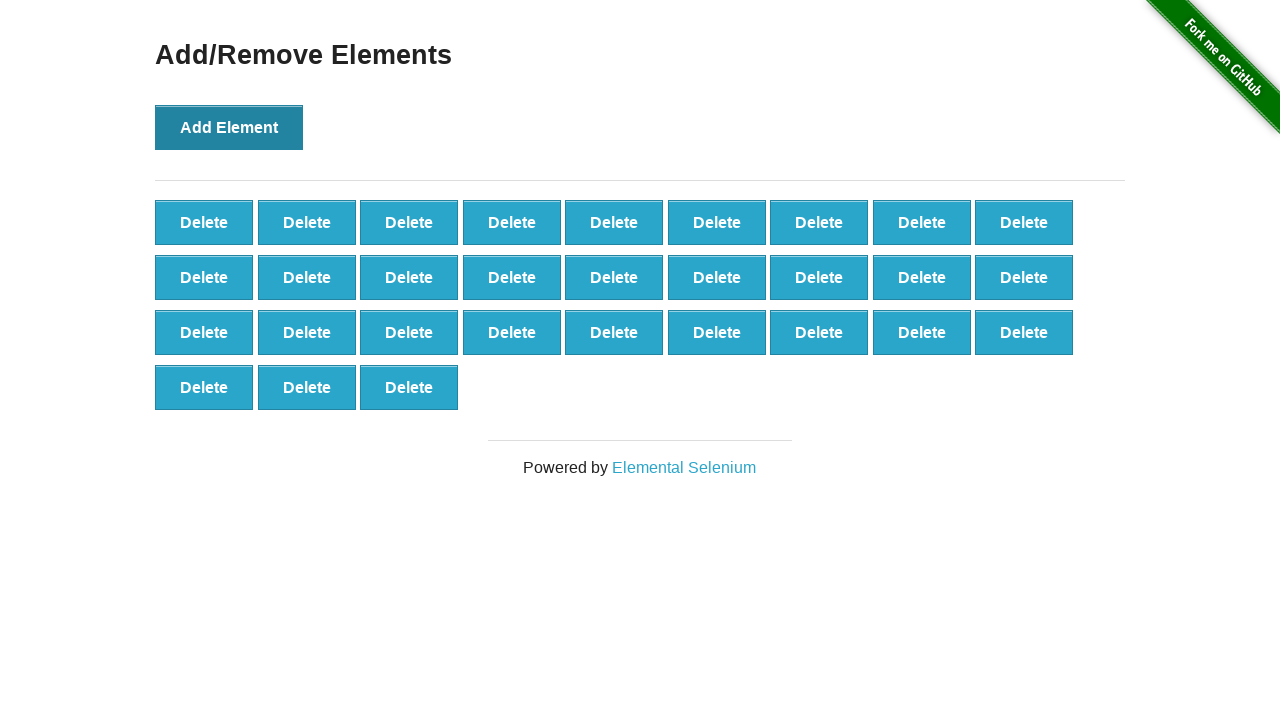

Clicked 'Add Element' button (iteration 31/100) at (229, 127) on button[onclick='addElement()']
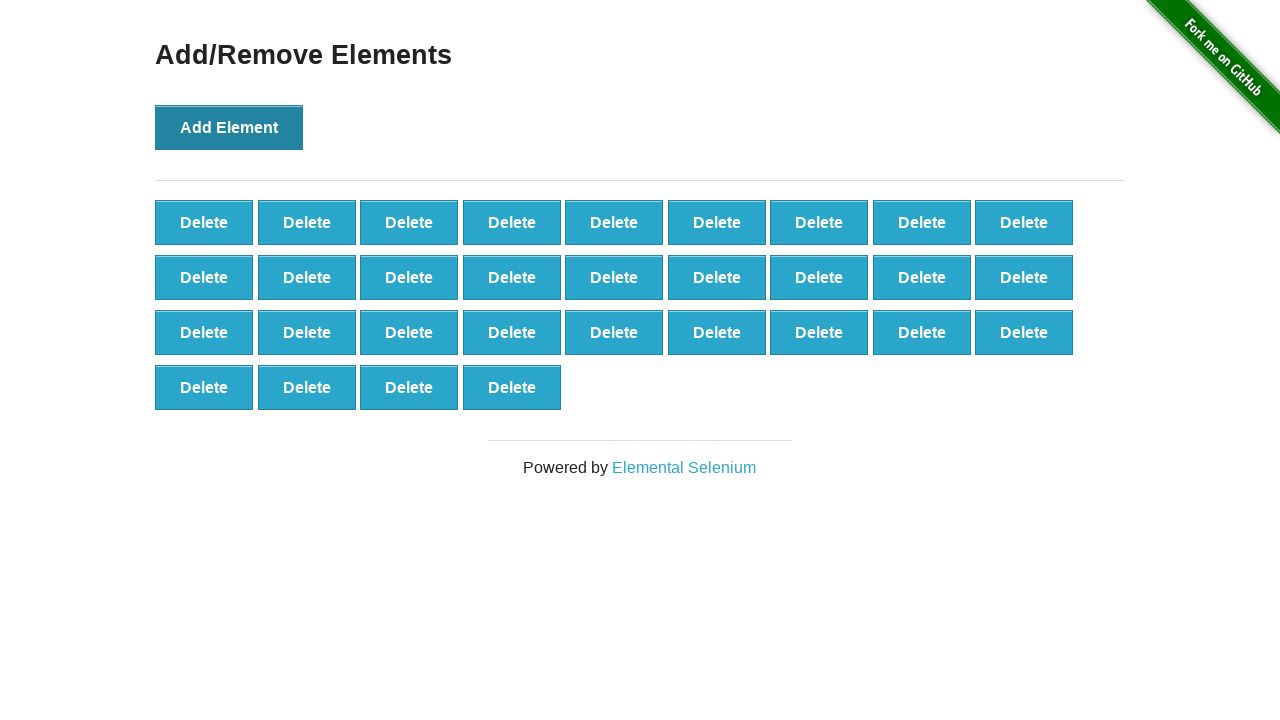

Clicked 'Add Element' button (iteration 32/100) at (229, 127) on button[onclick='addElement()']
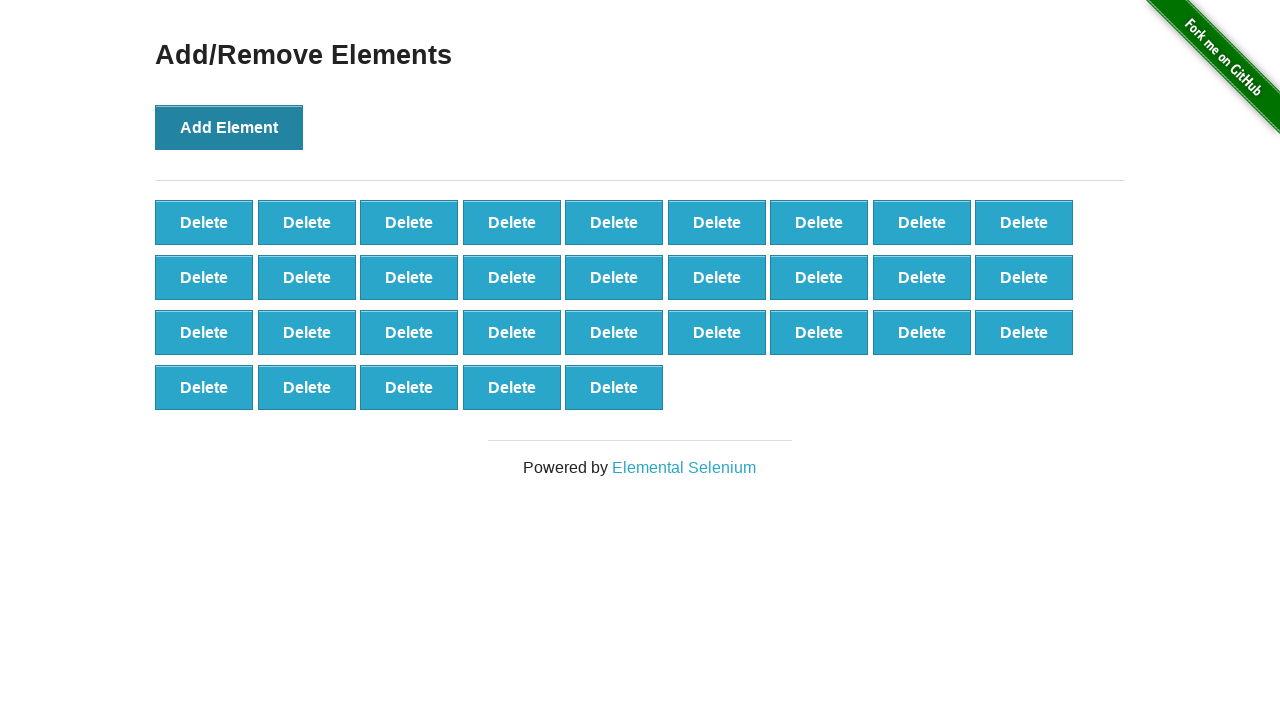

Clicked 'Add Element' button (iteration 33/100) at (229, 127) on button[onclick='addElement()']
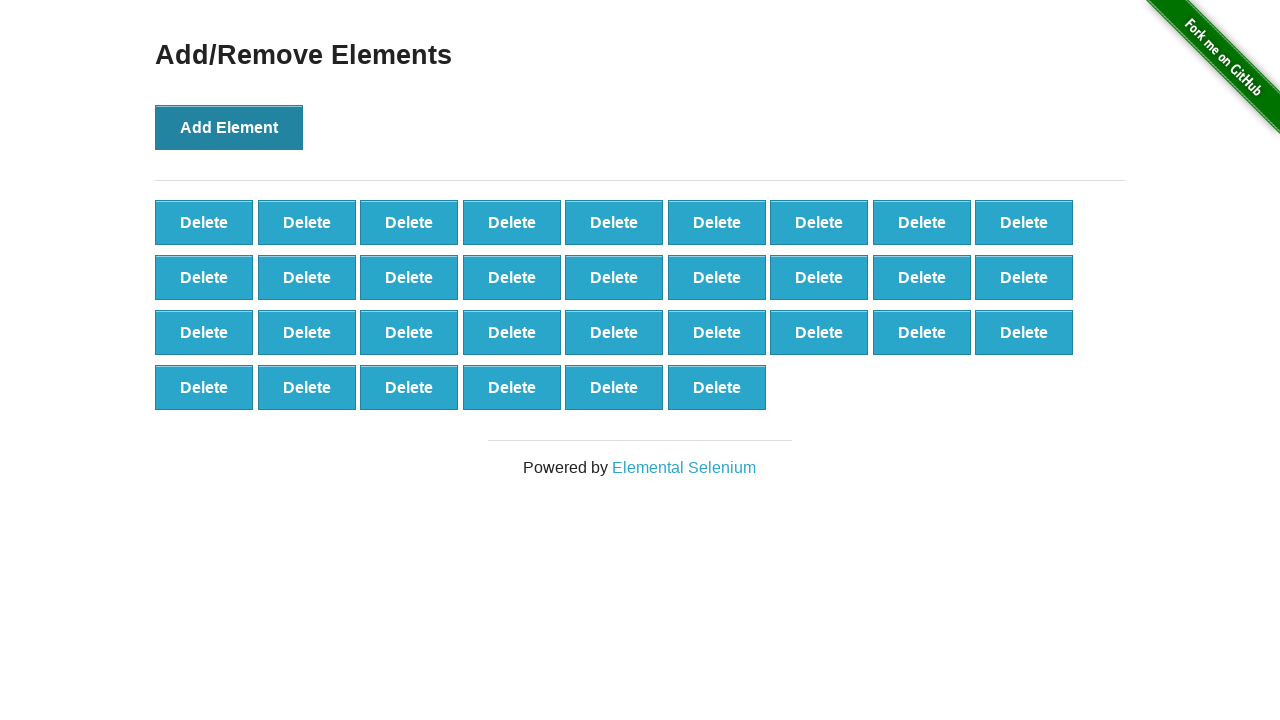

Clicked 'Add Element' button (iteration 34/100) at (229, 127) on button[onclick='addElement()']
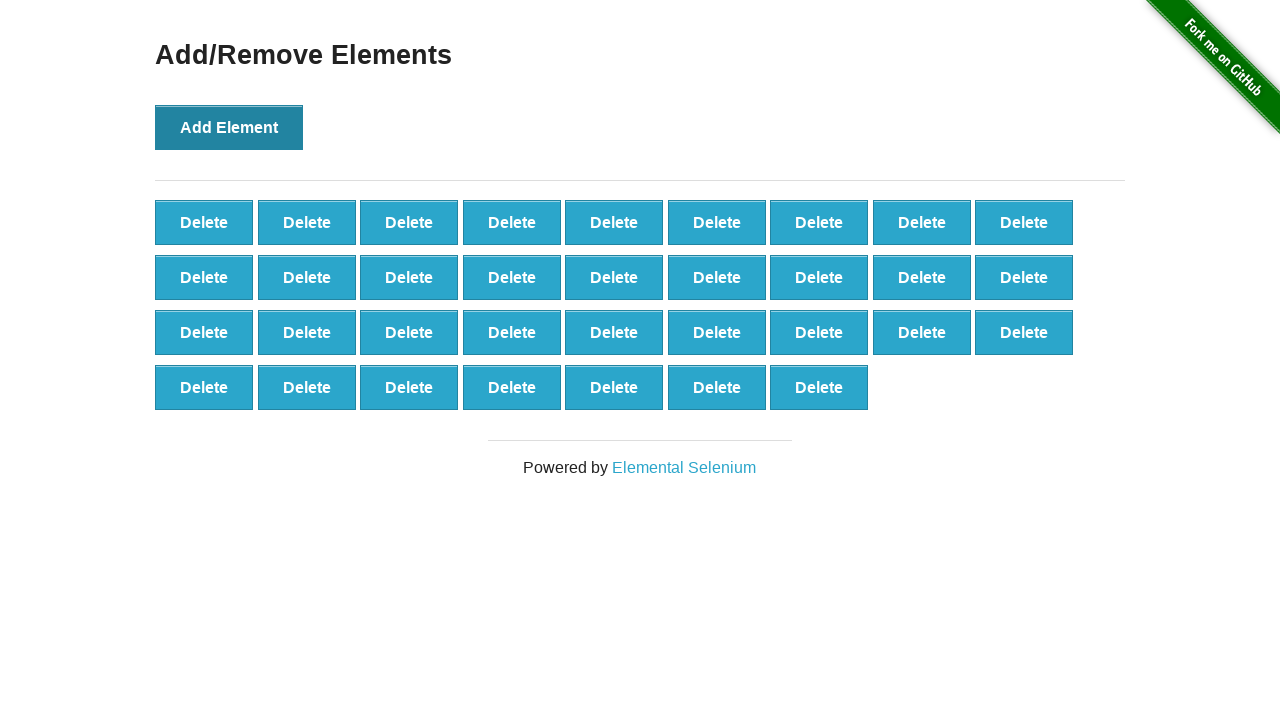

Clicked 'Add Element' button (iteration 35/100) at (229, 127) on button[onclick='addElement()']
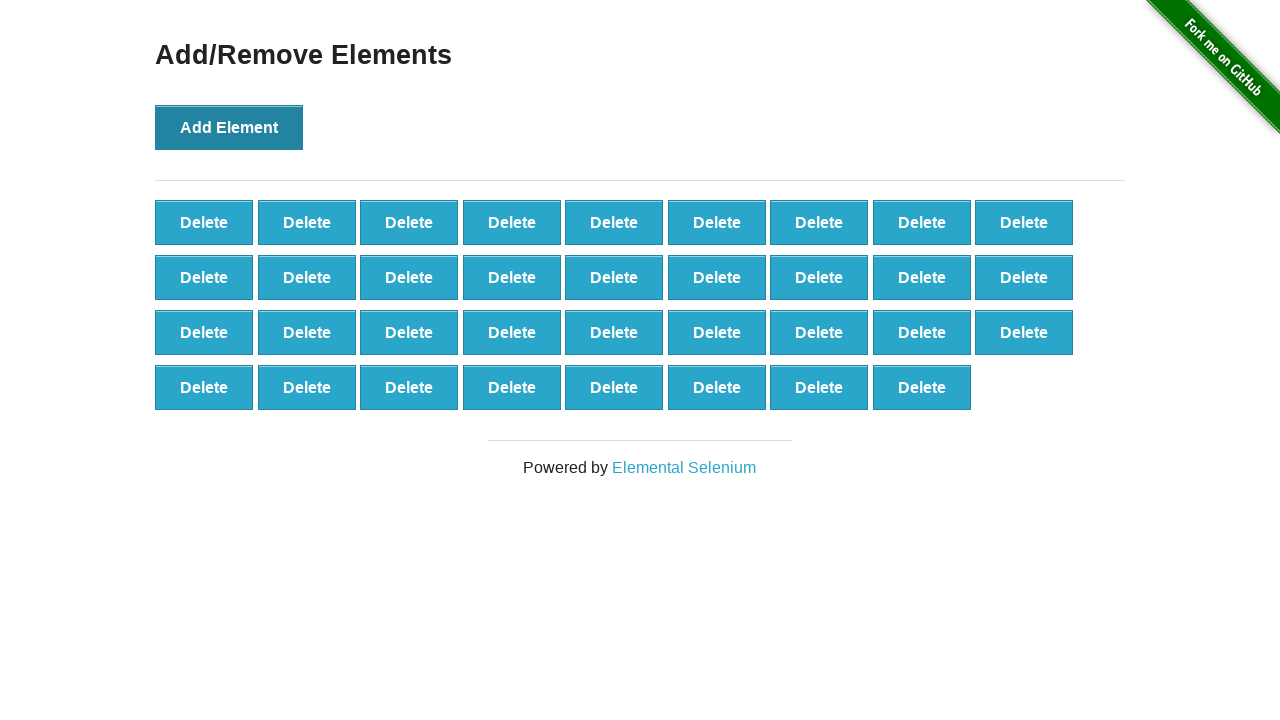

Clicked 'Add Element' button (iteration 36/100) at (229, 127) on button[onclick='addElement()']
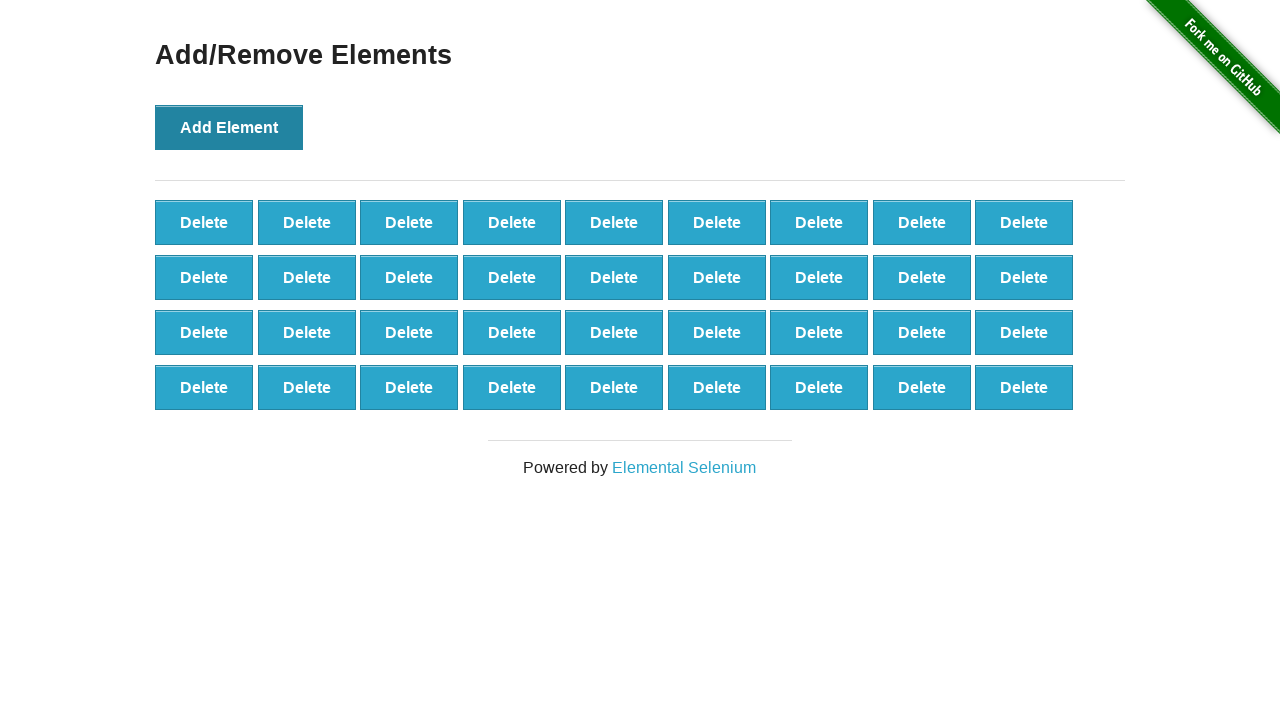

Clicked 'Add Element' button (iteration 37/100) at (229, 127) on button[onclick='addElement()']
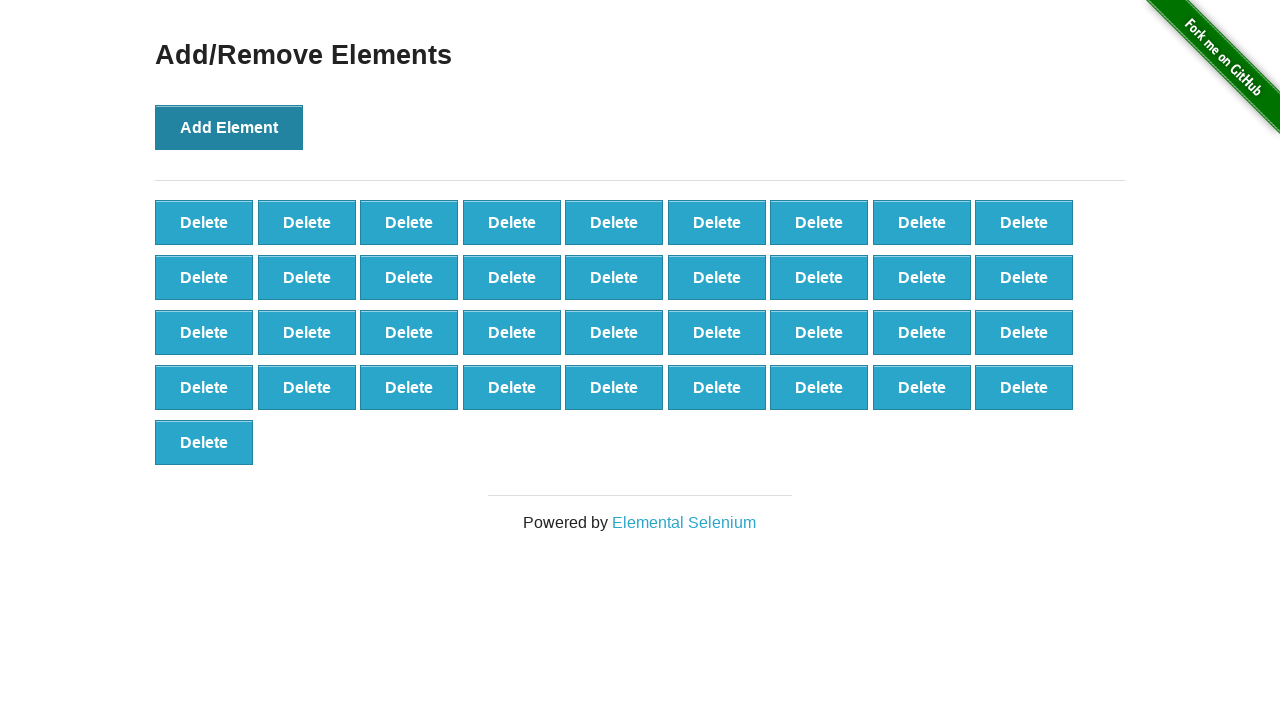

Clicked 'Add Element' button (iteration 38/100) at (229, 127) on button[onclick='addElement()']
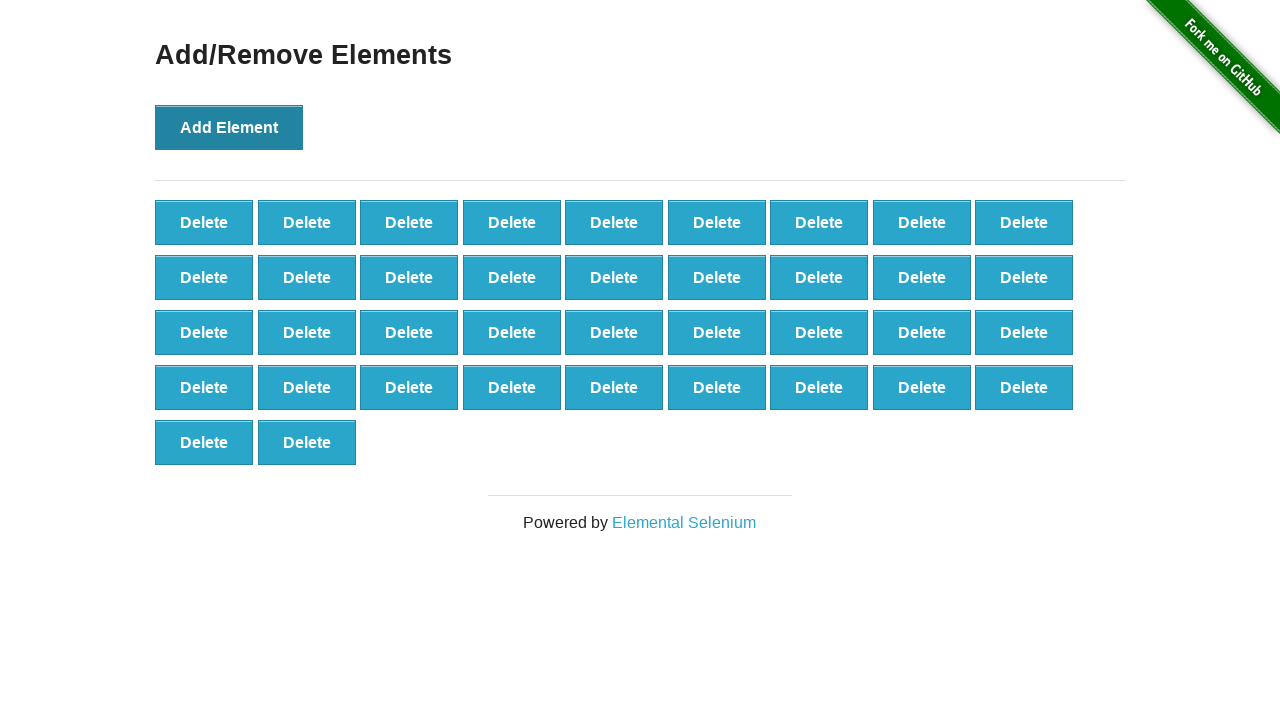

Clicked 'Add Element' button (iteration 39/100) at (229, 127) on button[onclick='addElement()']
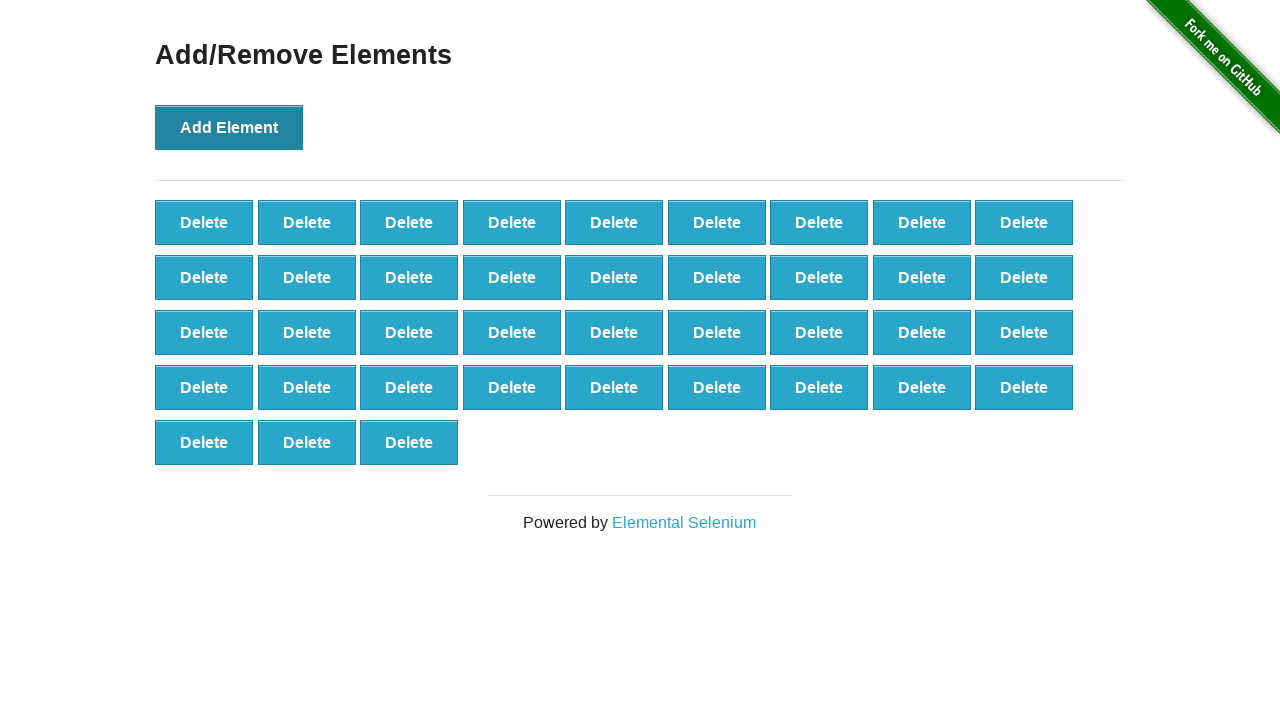

Clicked 'Add Element' button (iteration 40/100) at (229, 127) on button[onclick='addElement()']
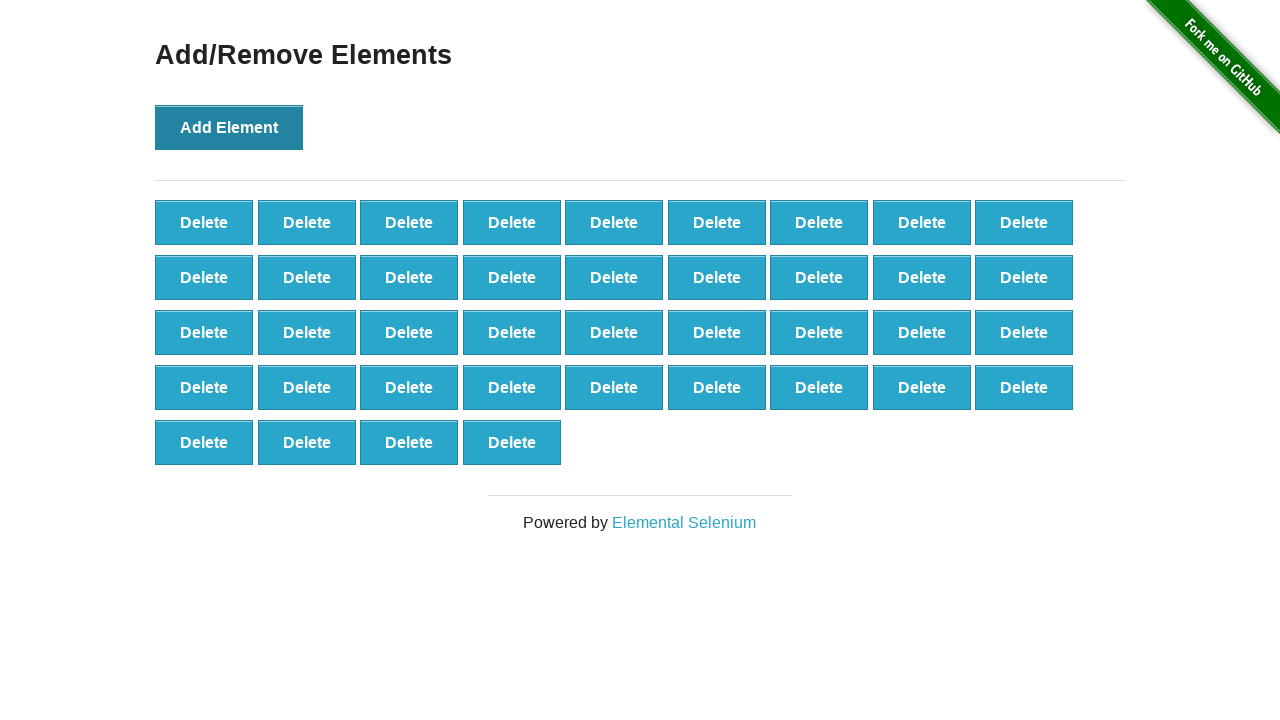

Clicked 'Add Element' button (iteration 41/100) at (229, 127) on button[onclick='addElement()']
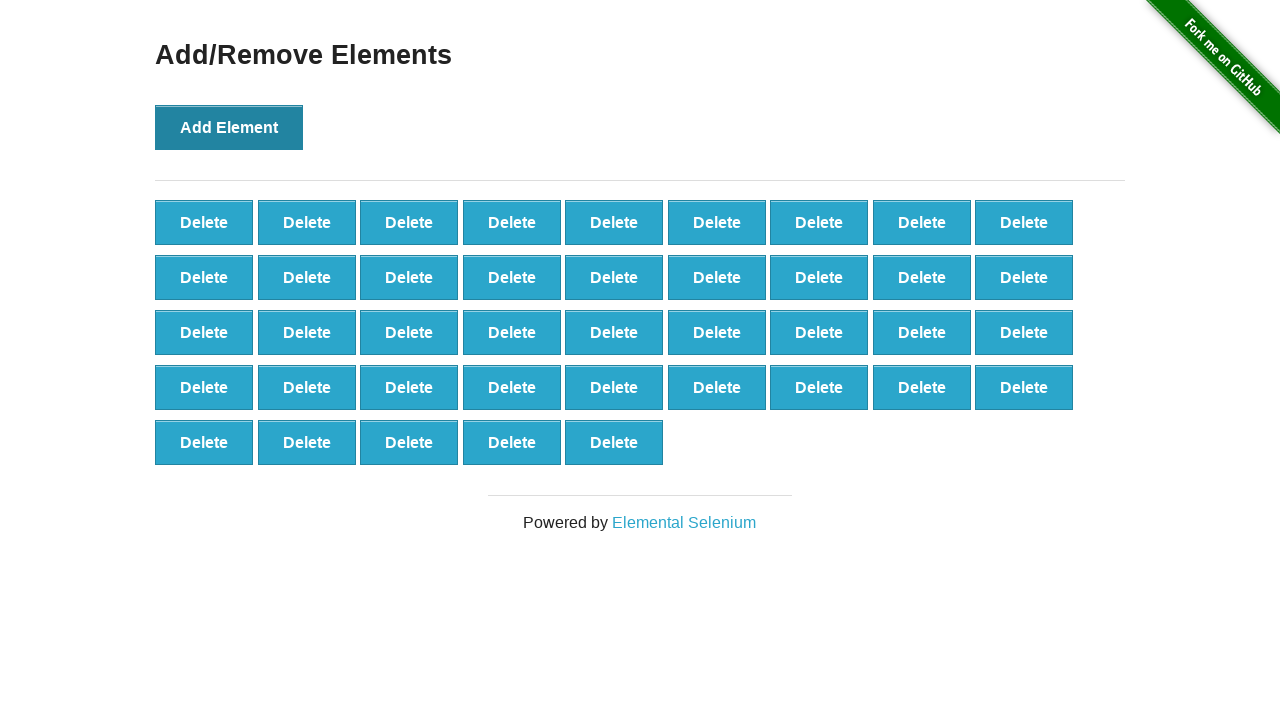

Clicked 'Add Element' button (iteration 42/100) at (229, 127) on button[onclick='addElement()']
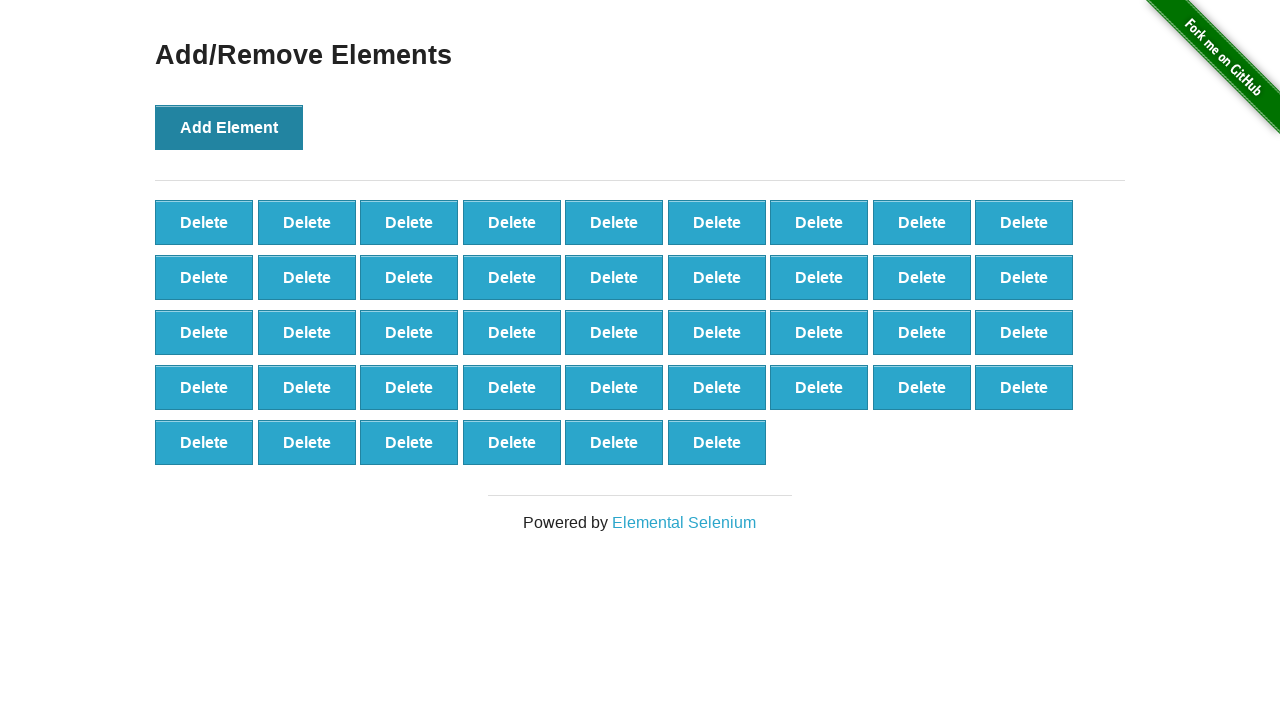

Clicked 'Add Element' button (iteration 43/100) at (229, 127) on button[onclick='addElement()']
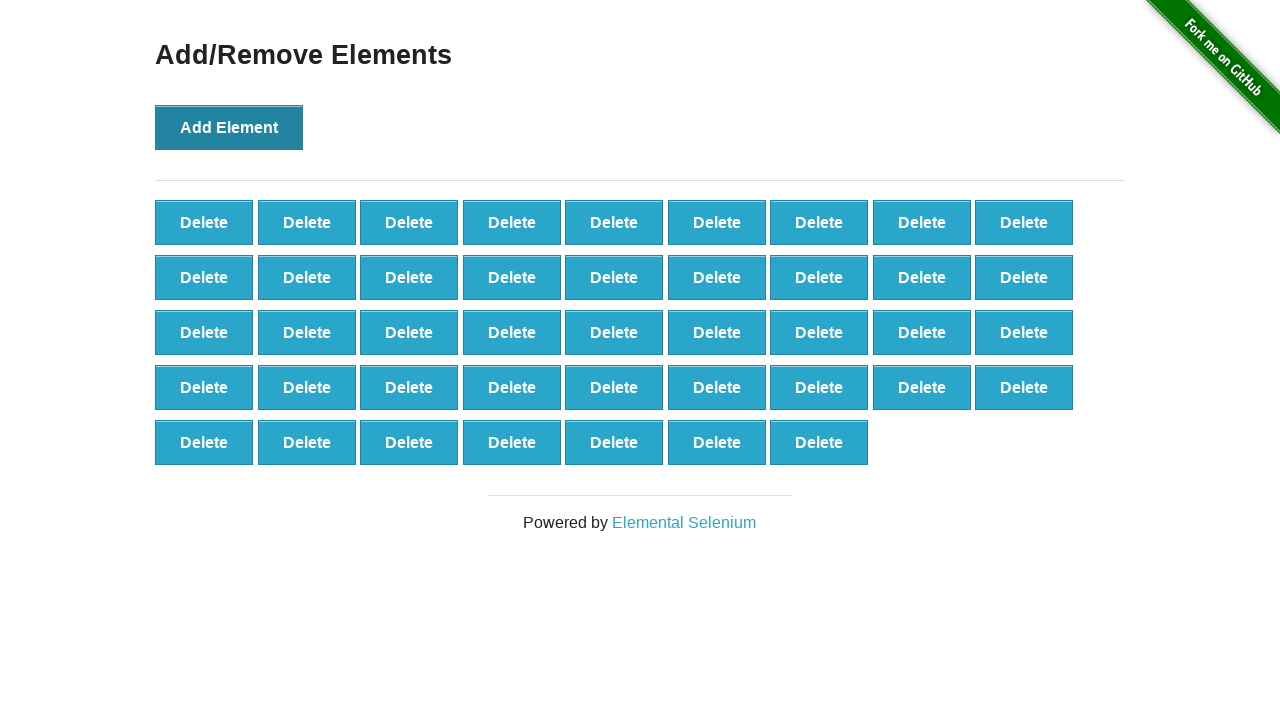

Clicked 'Add Element' button (iteration 44/100) at (229, 127) on button[onclick='addElement()']
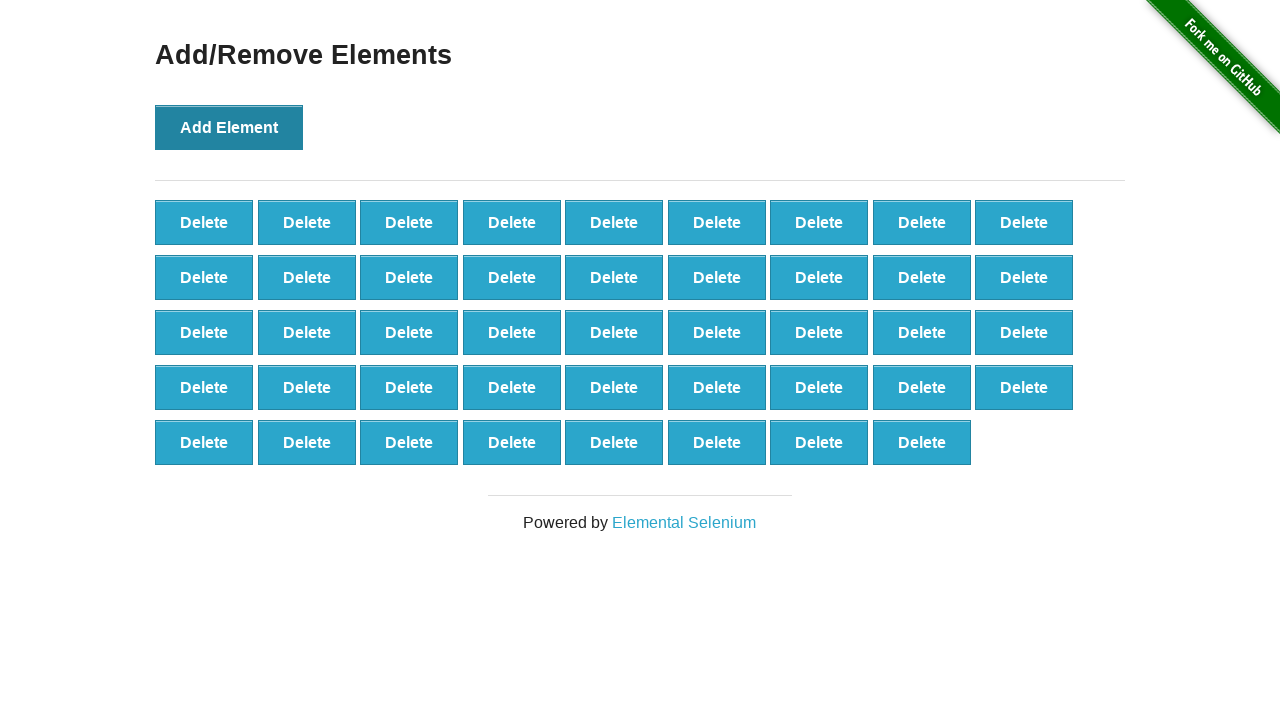

Clicked 'Add Element' button (iteration 45/100) at (229, 127) on button[onclick='addElement()']
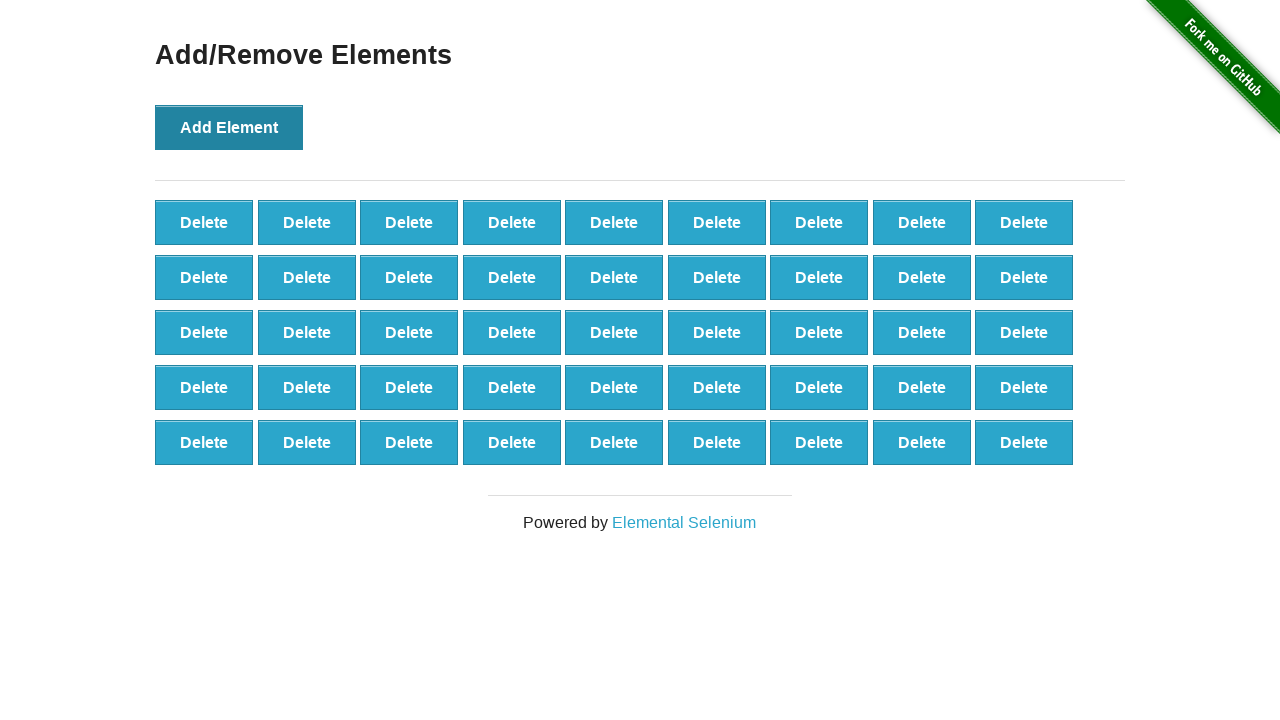

Clicked 'Add Element' button (iteration 46/100) at (229, 127) on button[onclick='addElement()']
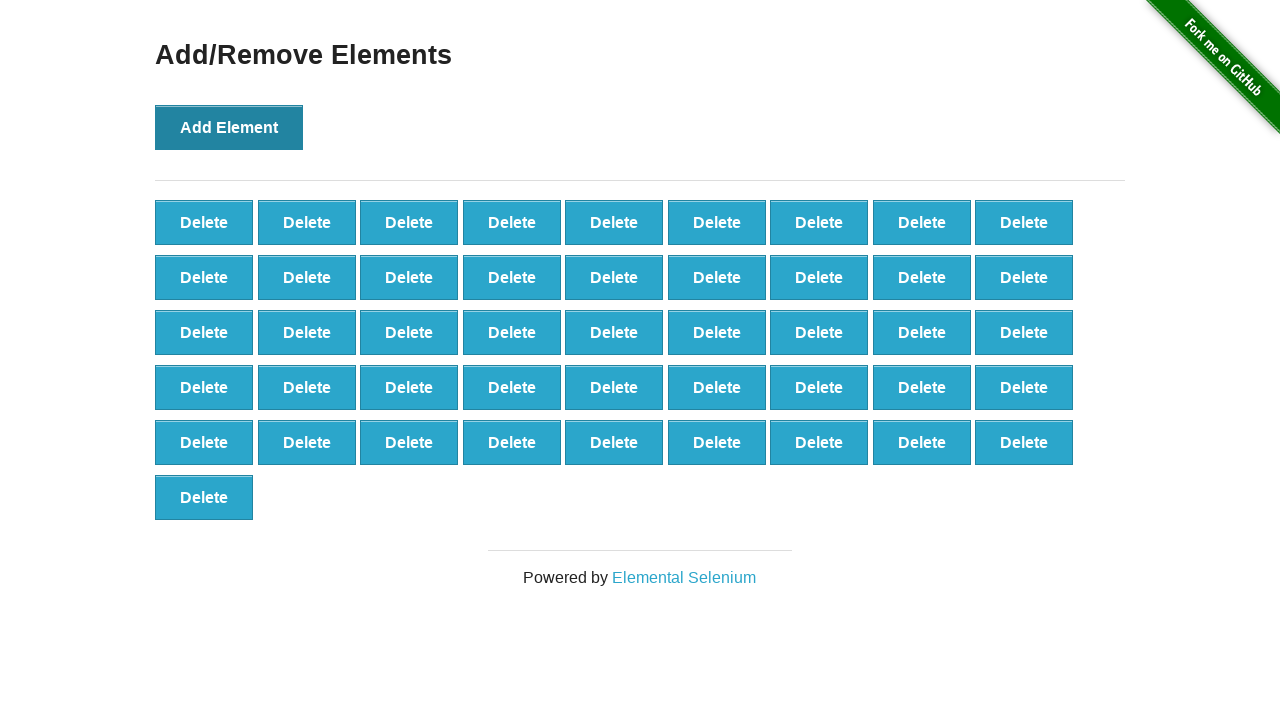

Clicked 'Add Element' button (iteration 47/100) at (229, 127) on button[onclick='addElement()']
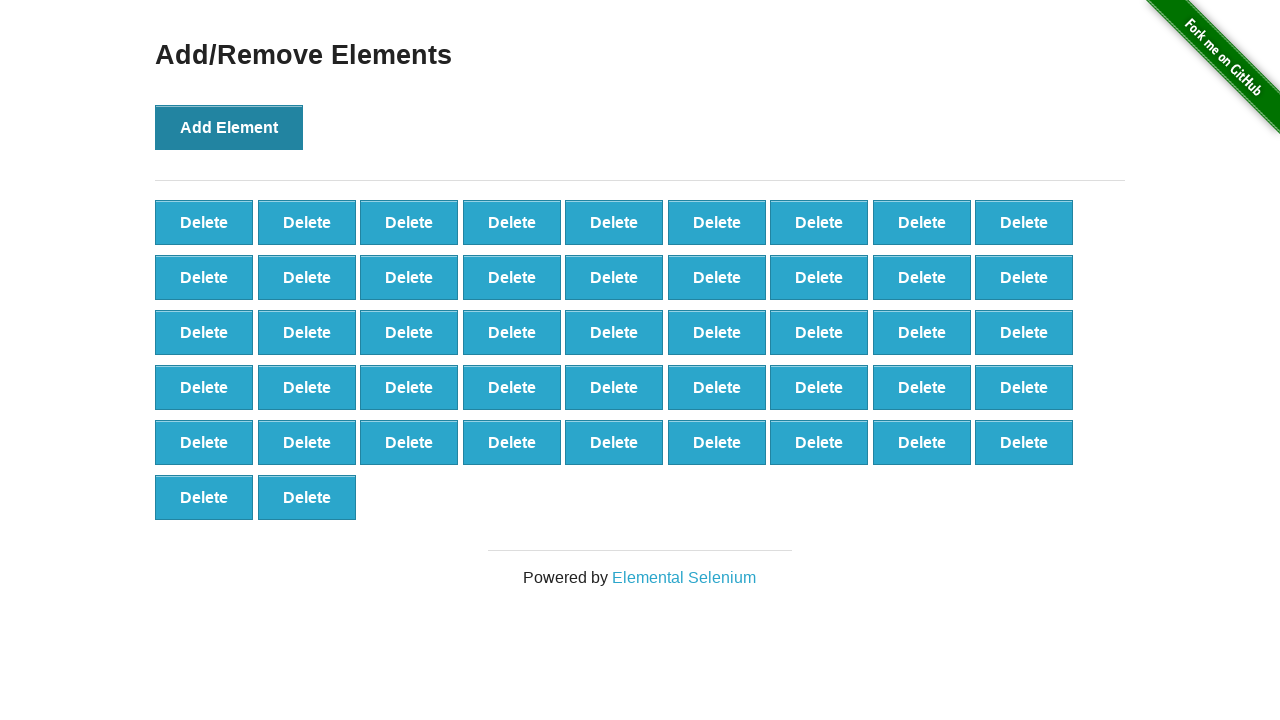

Clicked 'Add Element' button (iteration 48/100) at (229, 127) on button[onclick='addElement()']
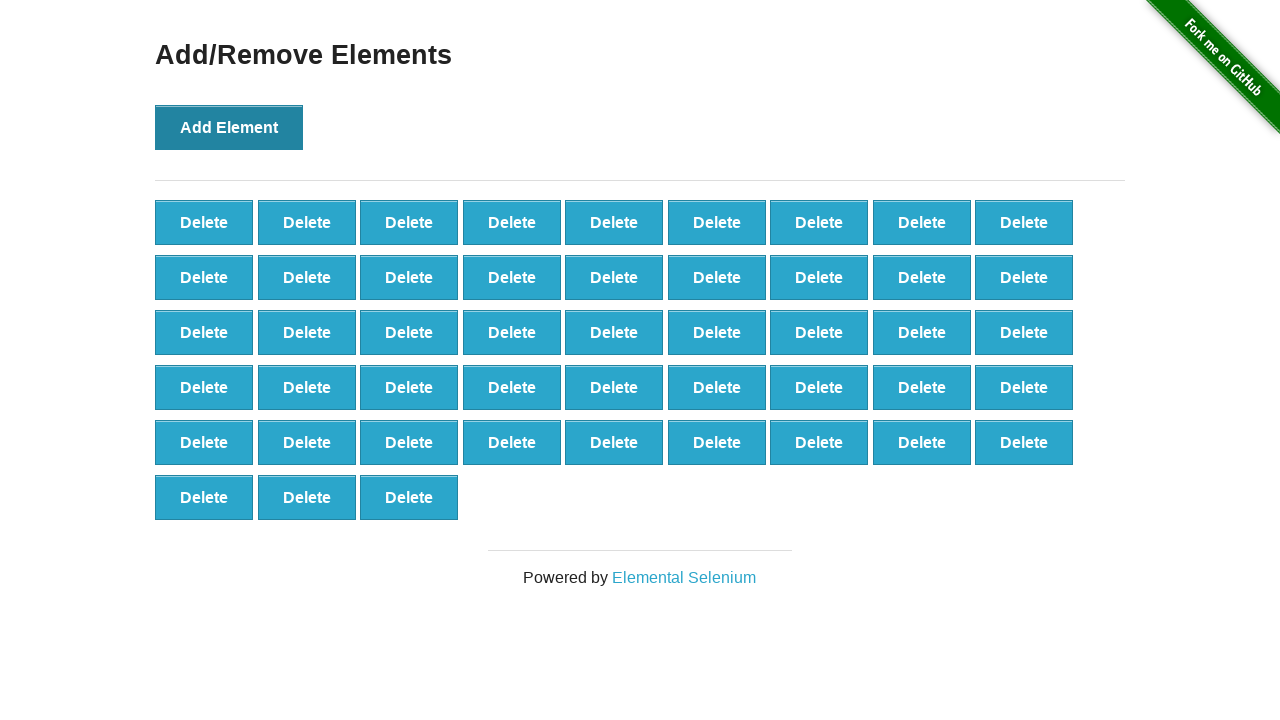

Clicked 'Add Element' button (iteration 49/100) at (229, 127) on button[onclick='addElement()']
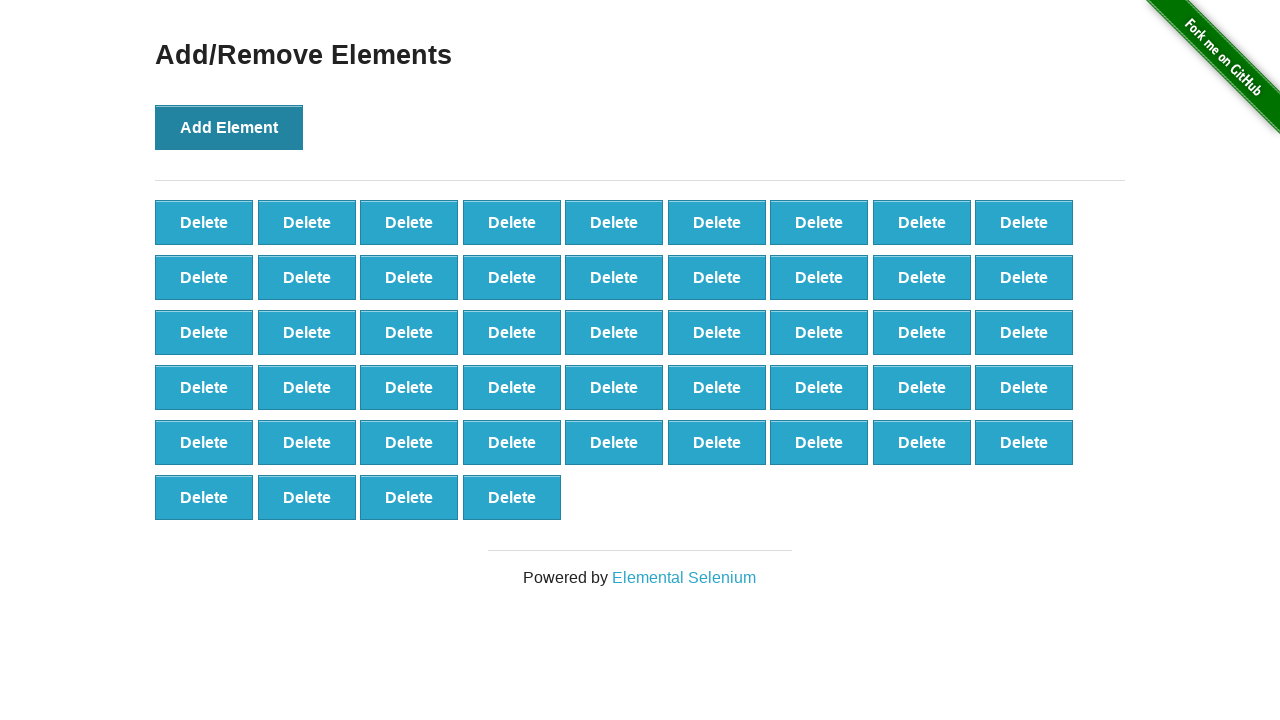

Clicked 'Add Element' button (iteration 50/100) at (229, 127) on button[onclick='addElement()']
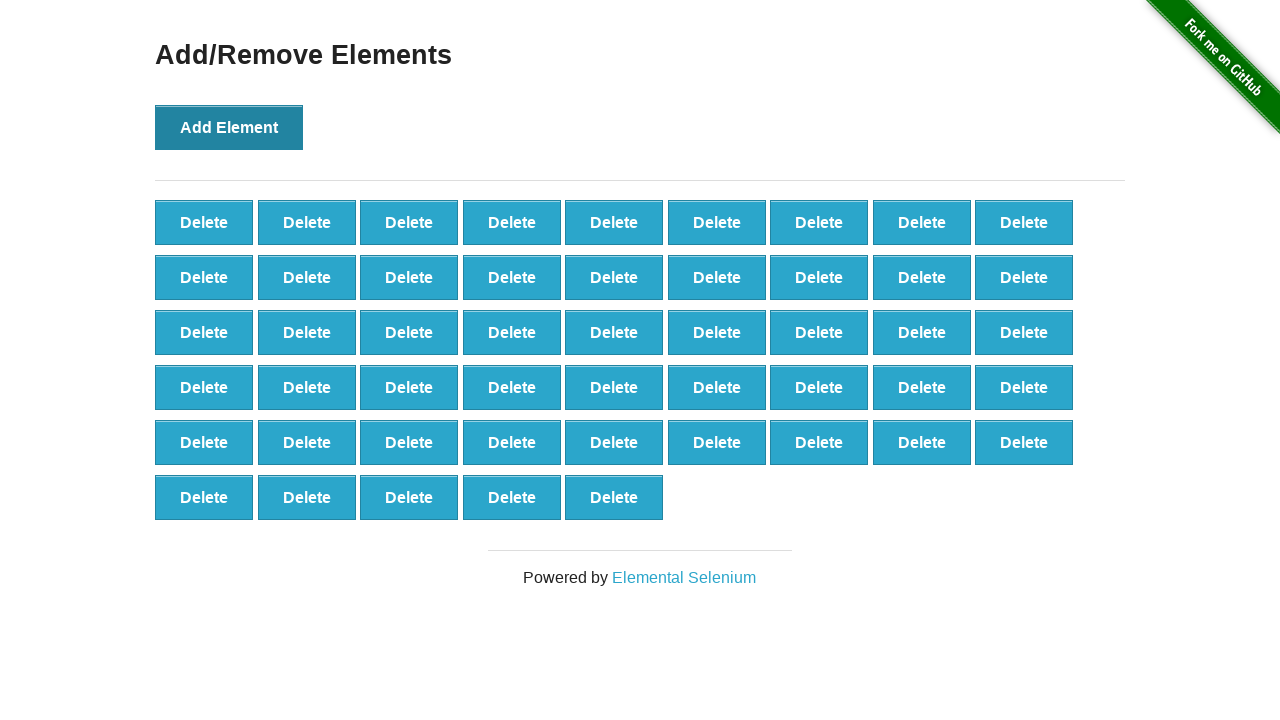

Clicked 'Add Element' button (iteration 51/100) at (229, 127) on button[onclick='addElement()']
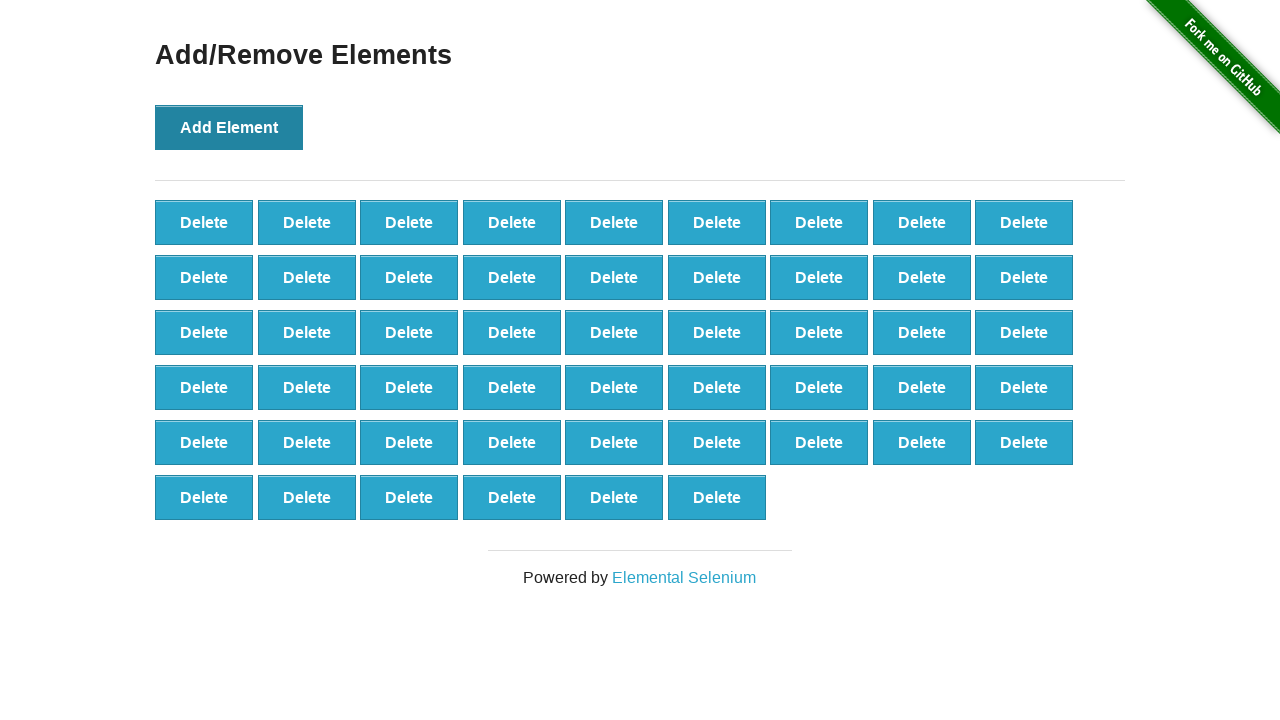

Clicked 'Add Element' button (iteration 52/100) at (229, 127) on button[onclick='addElement()']
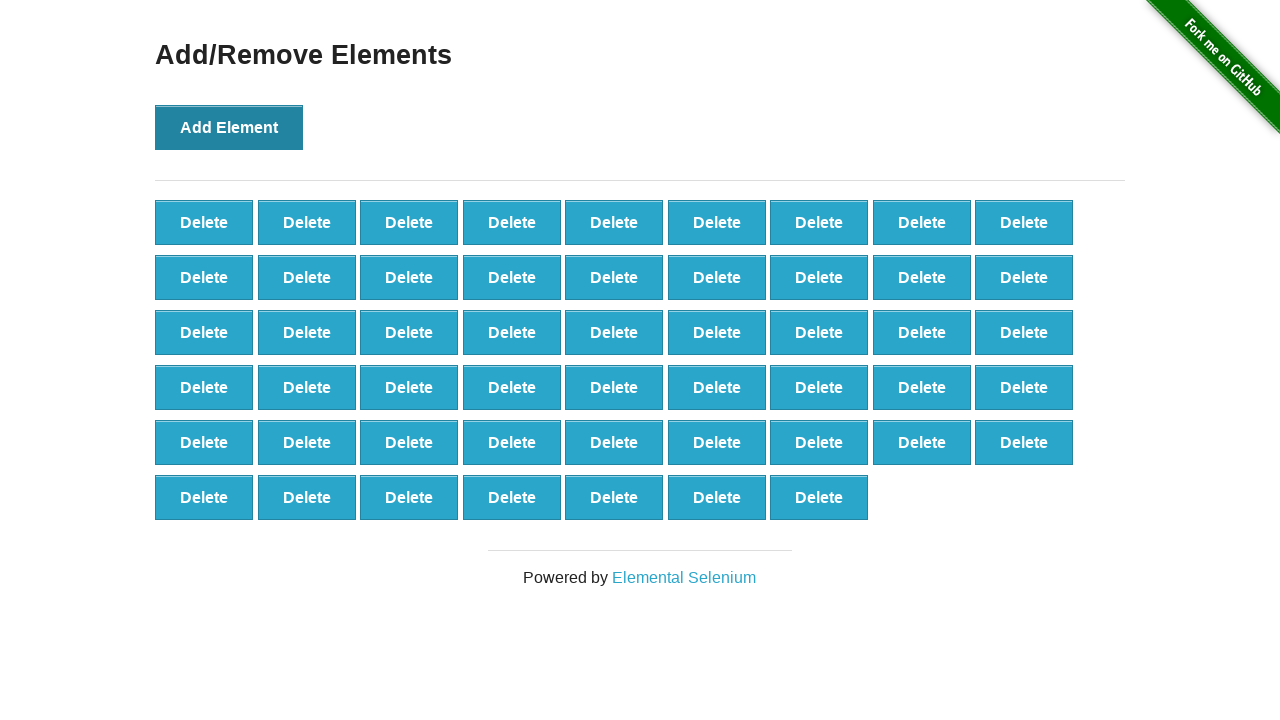

Clicked 'Add Element' button (iteration 53/100) at (229, 127) on button[onclick='addElement()']
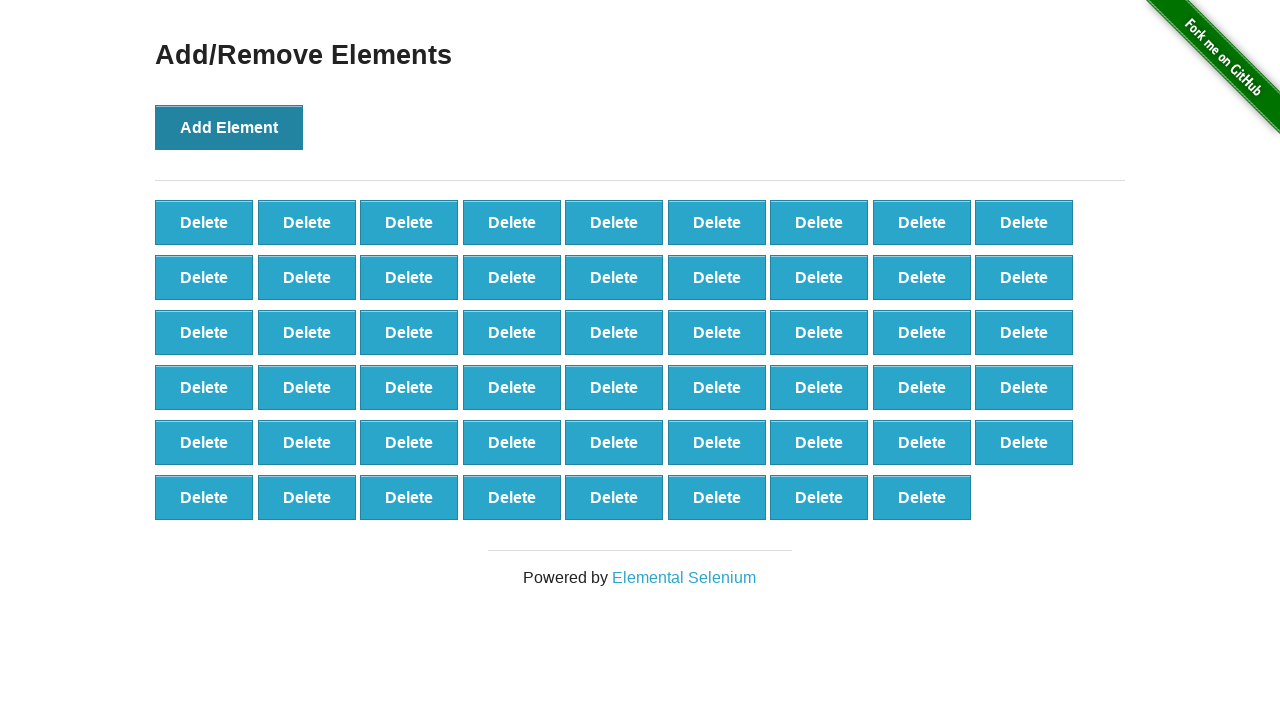

Clicked 'Add Element' button (iteration 54/100) at (229, 127) on button[onclick='addElement()']
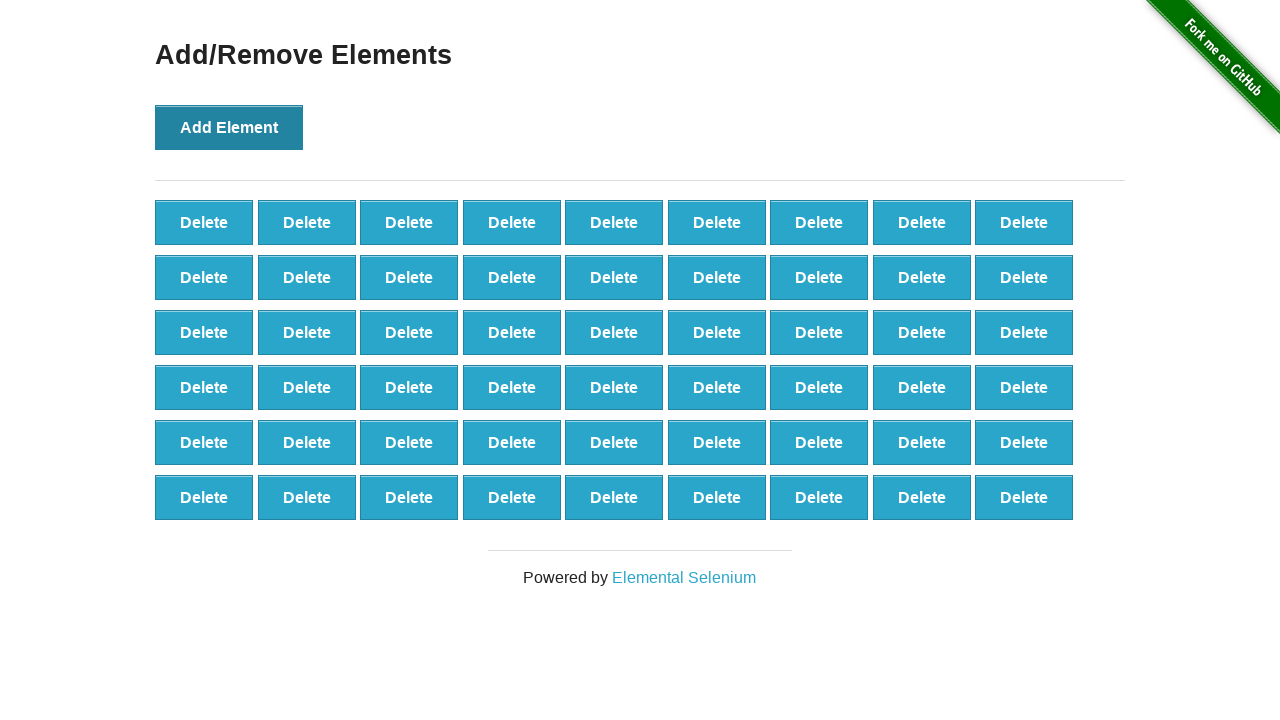

Clicked 'Add Element' button (iteration 55/100) at (229, 127) on button[onclick='addElement()']
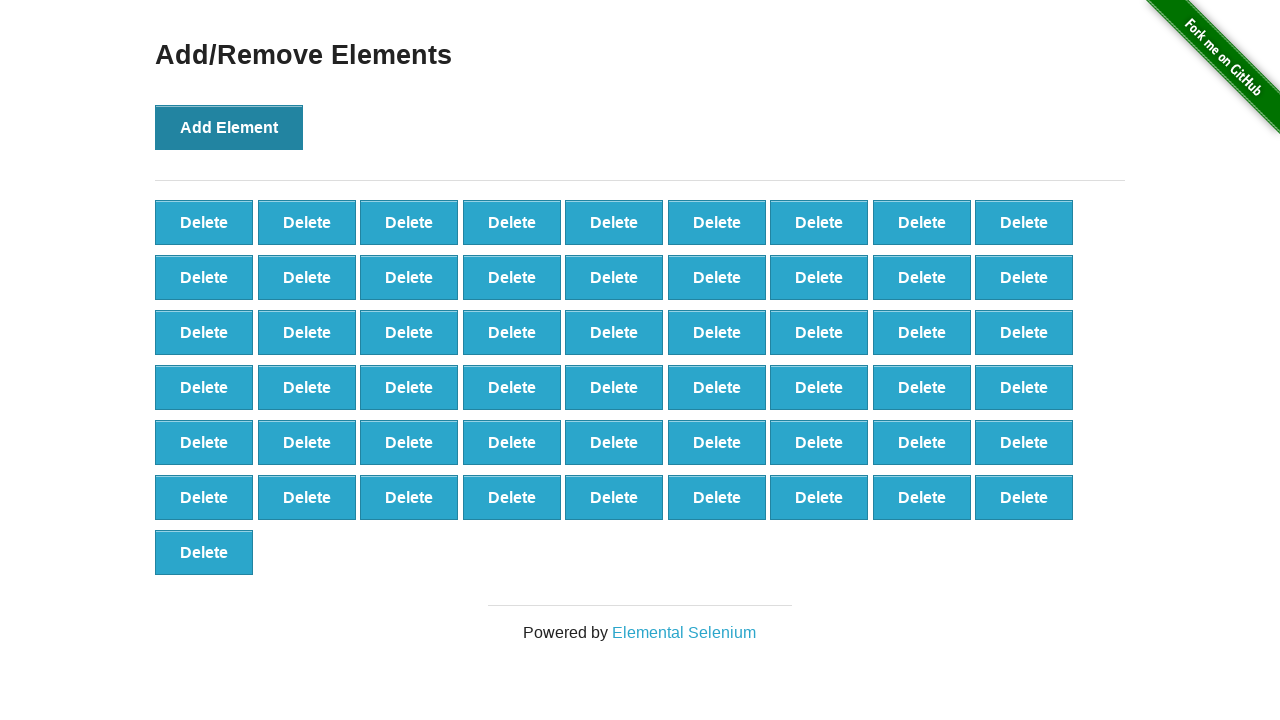

Clicked 'Add Element' button (iteration 56/100) at (229, 127) on button[onclick='addElement()']
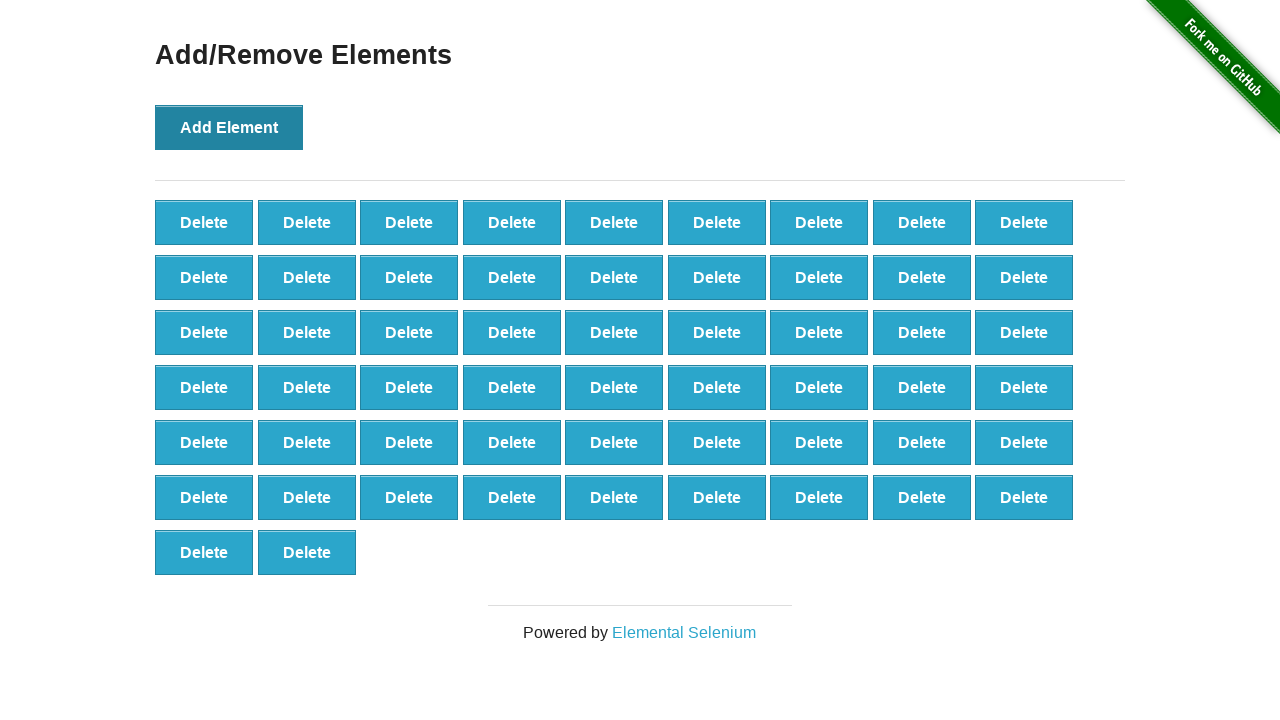

Clicked 'Add Element' button (iteration 57/100) at (229, 127) on button[onclick='addElement()']
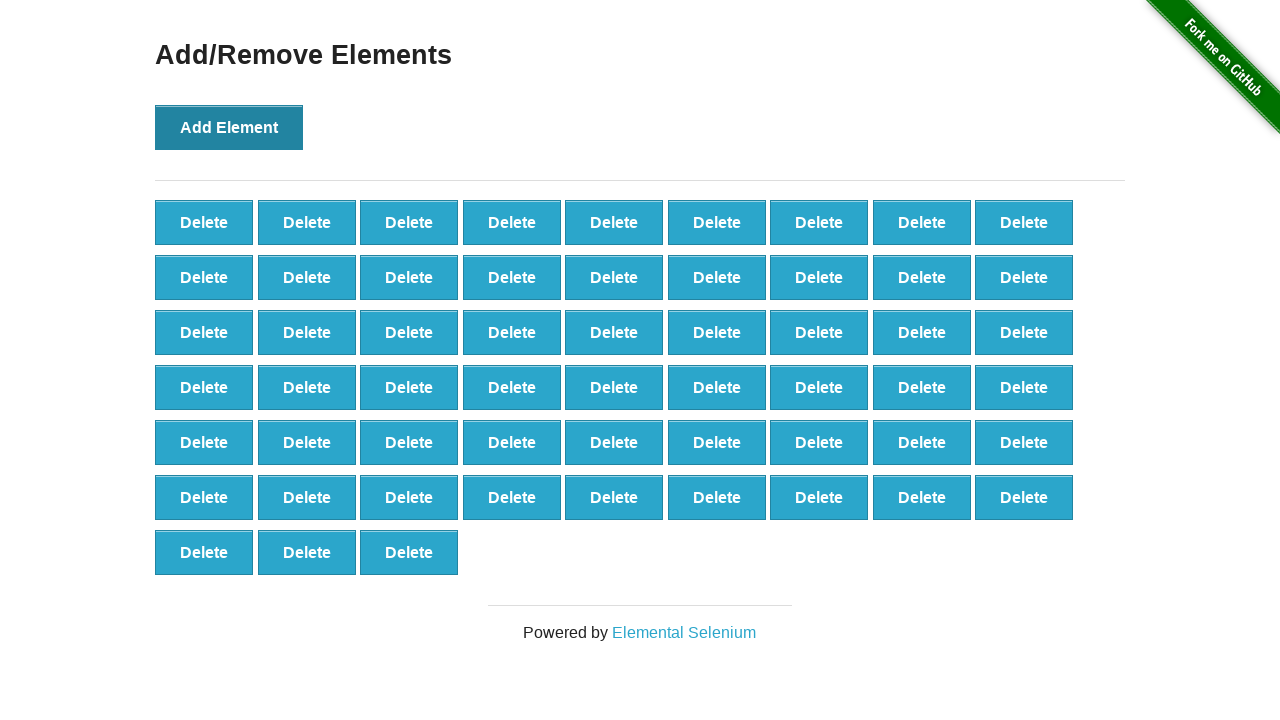

Clicked 'Add Element' button (iteration 58/100) at (229, 127) on button[onclick='addElement()']
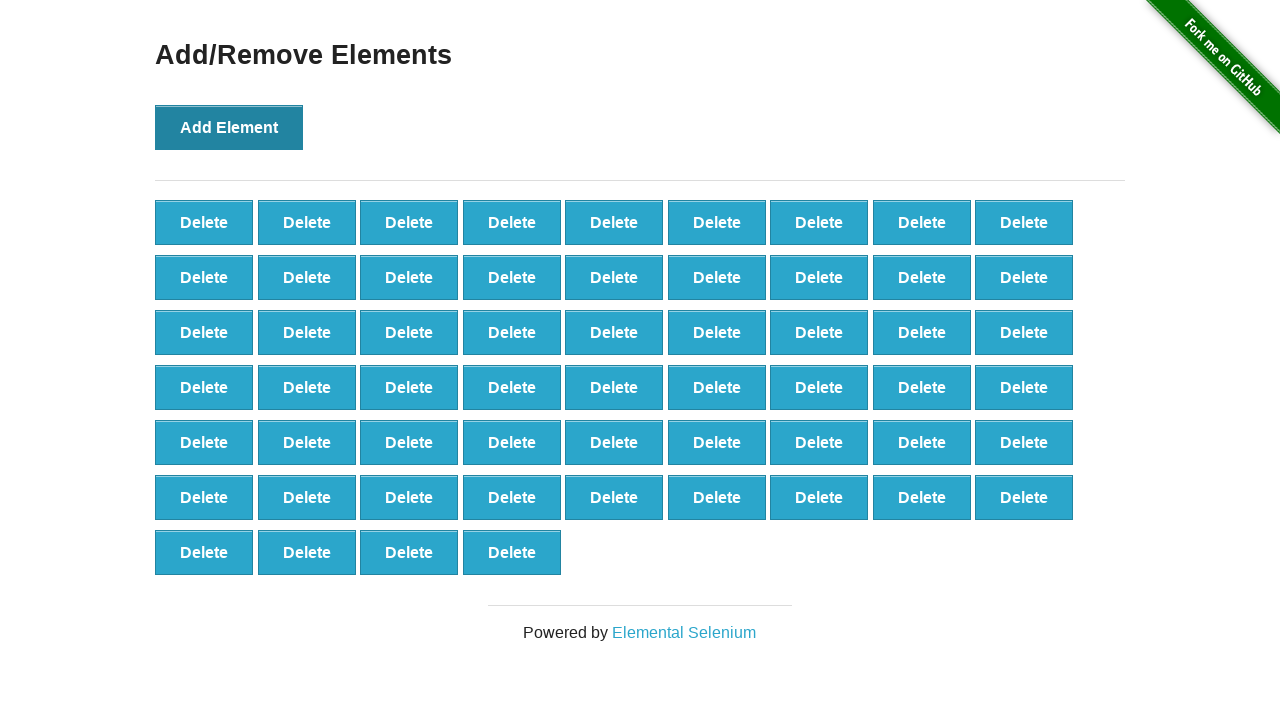

Clicked 'Add Element' button (iteration 59/100) at (229, 127) on button[onclick='addElement()']
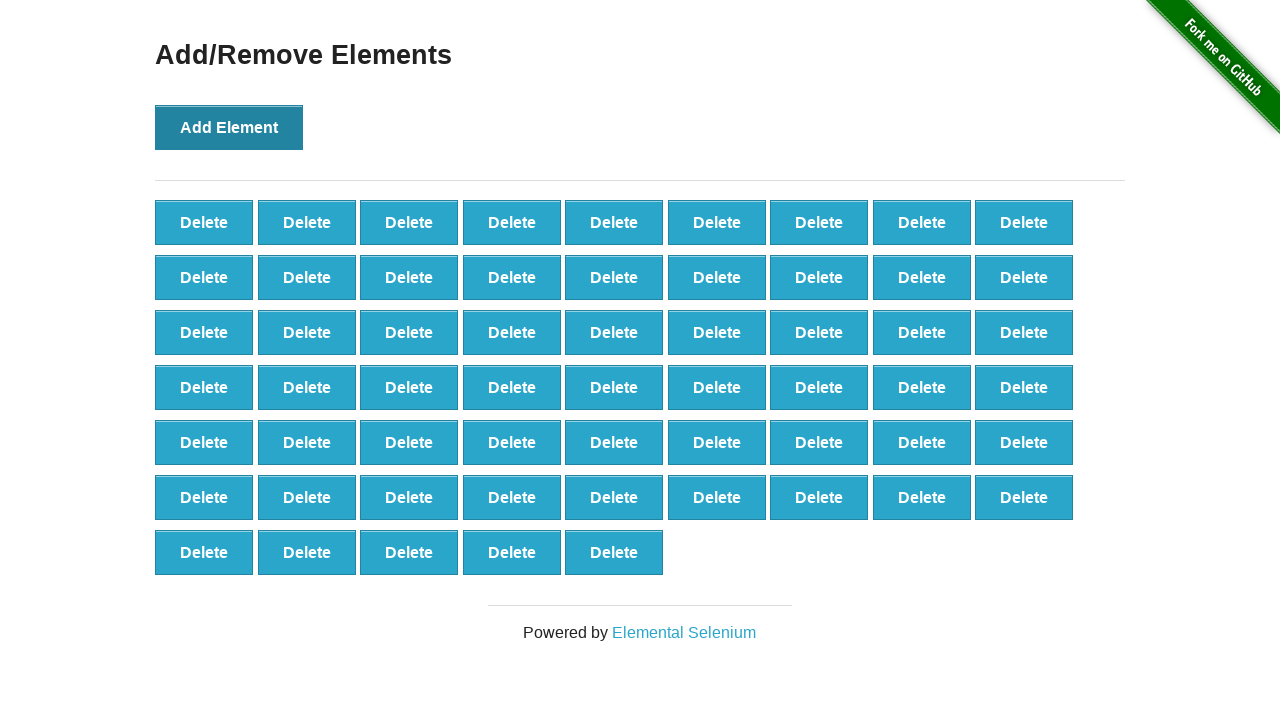

Clicked 'Add Element' button (iteration 60/100) at (229, 127) on button[onclick='addElement()']
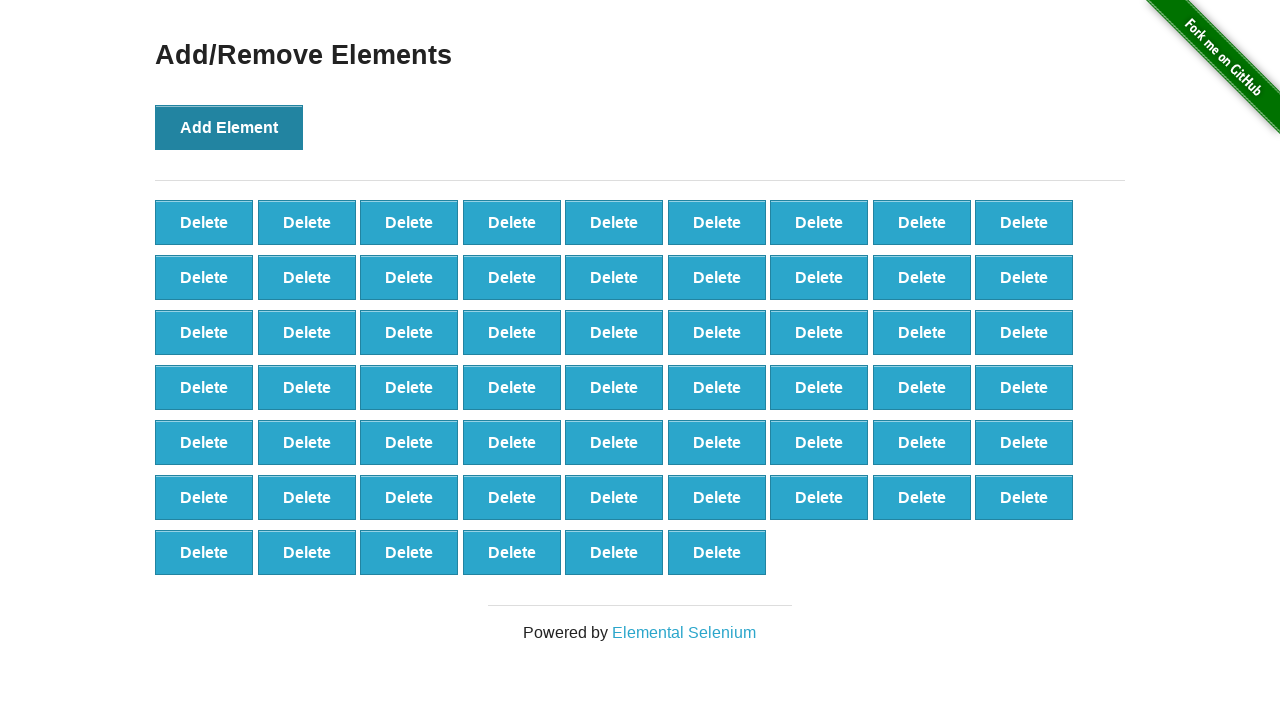

Clicked 'Add Element' button (iteration 61/100) at (229, 127) on button[onclick='addElement()']
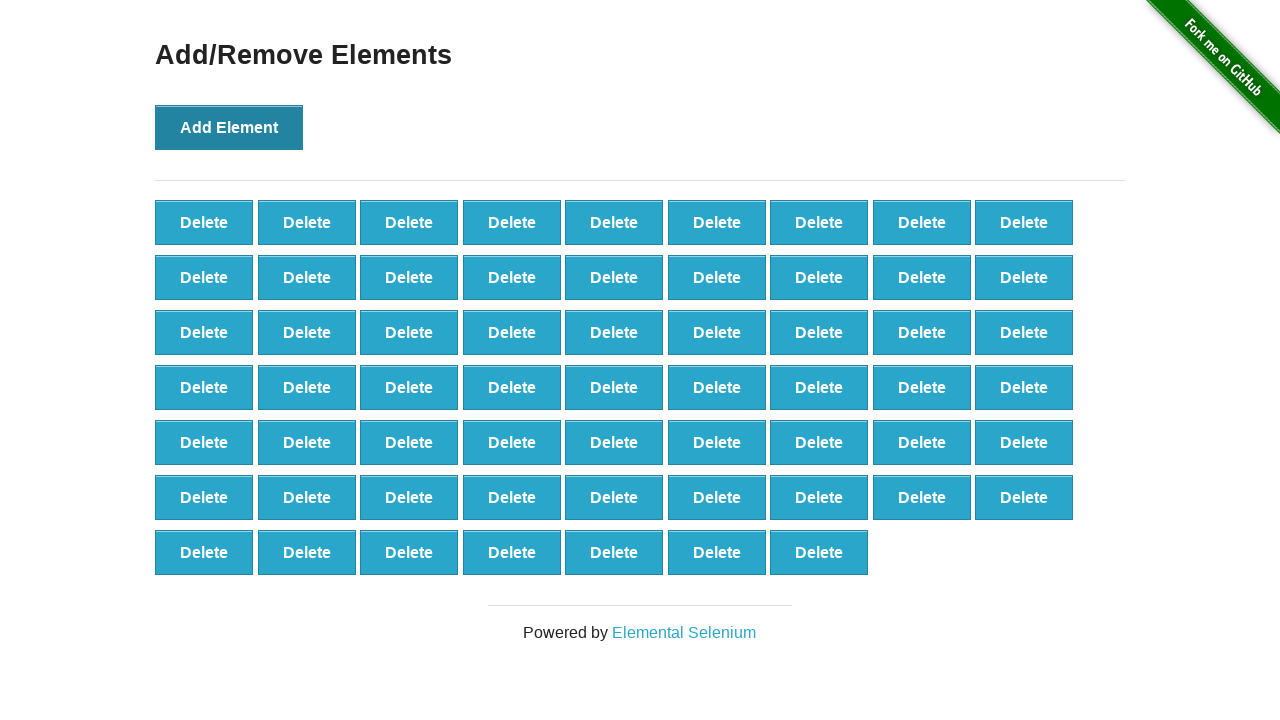

Clicked 'Add Element' button (iteration 62/100) at (229, 127) on button[onclick='addElement()']
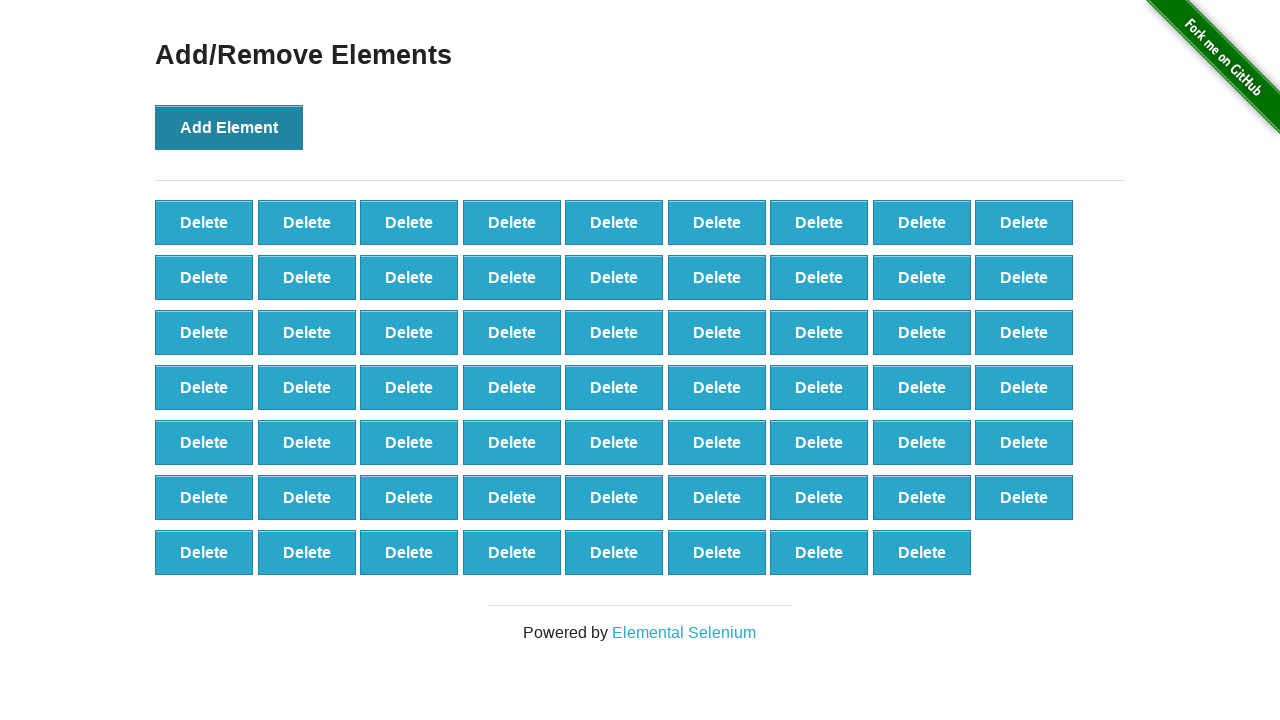

Clicked 'Add Element' button (iteration 63/100) at (229, 127) on button[onclick='addElement()']
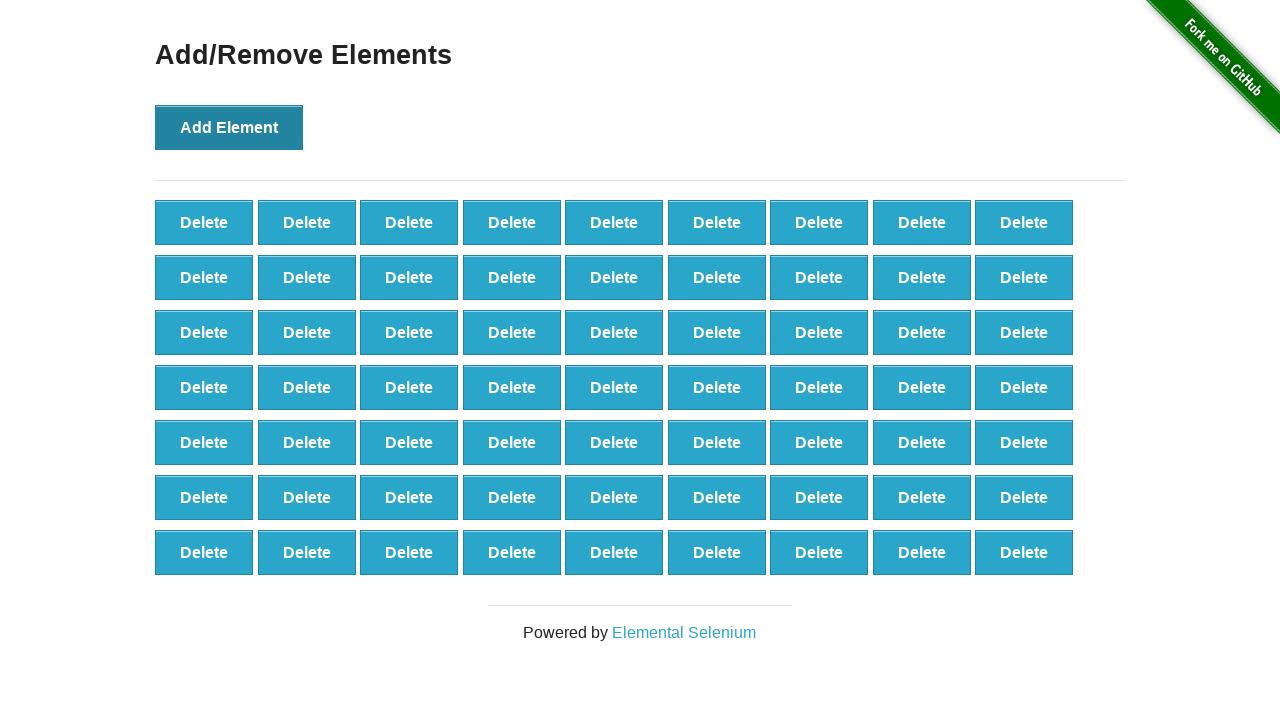

Clicked 'Add Element' button (iteration 64/100) at (229, 127) on button[onclick='addElement()']
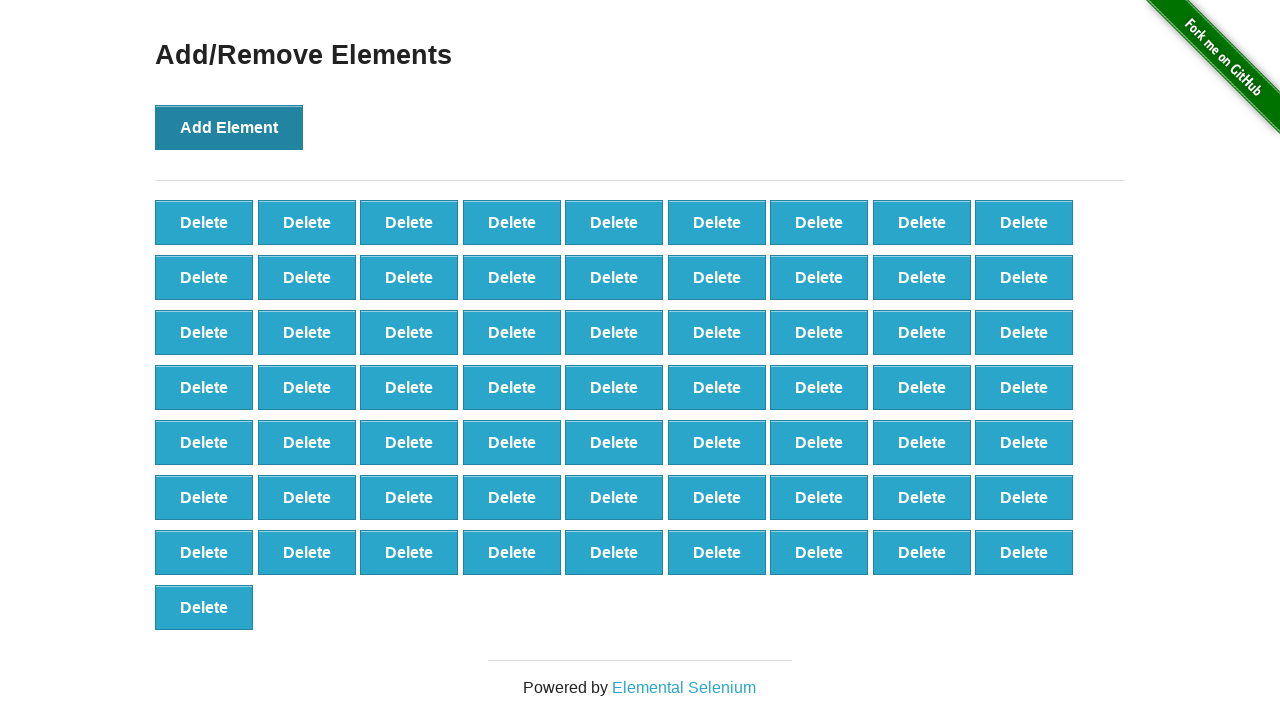

Clicked 'Add Element' button (iteration 65/100) at (229, 127) on button[onclick='addElement()']
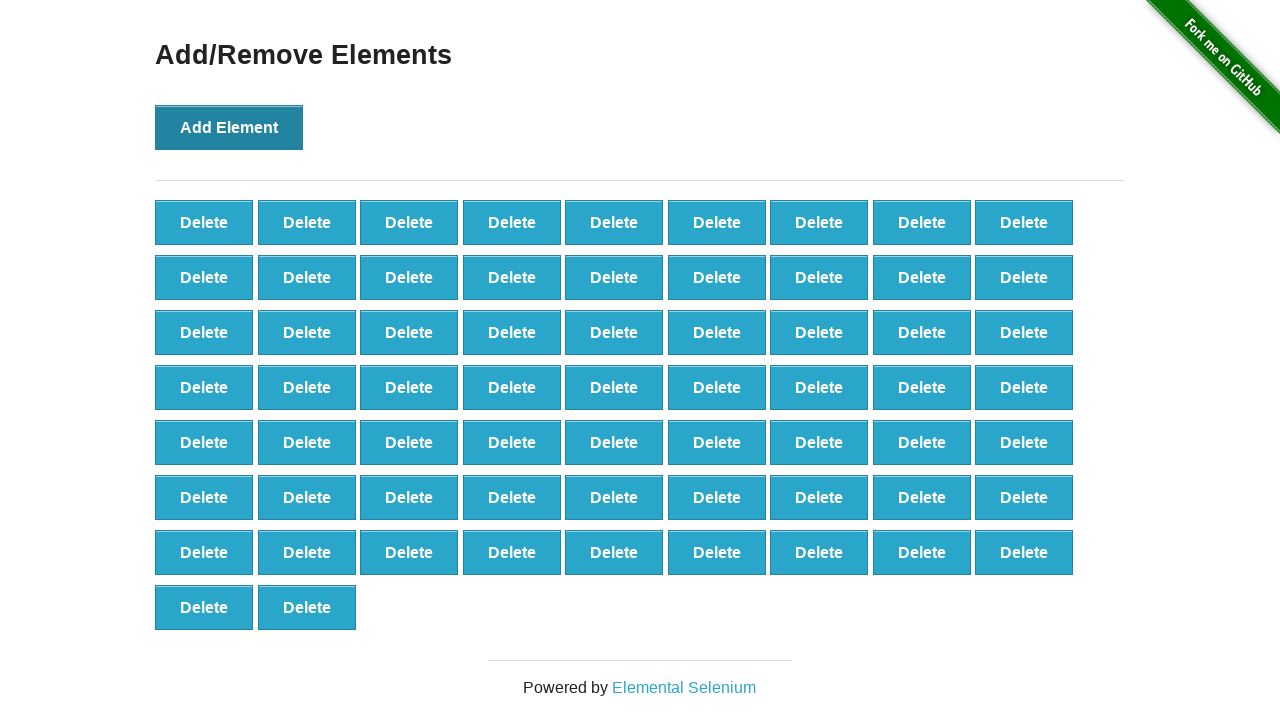

Clicked 'Add Element' button (iteration 66/100) at (229, 127) on button[onclick='addElement()']
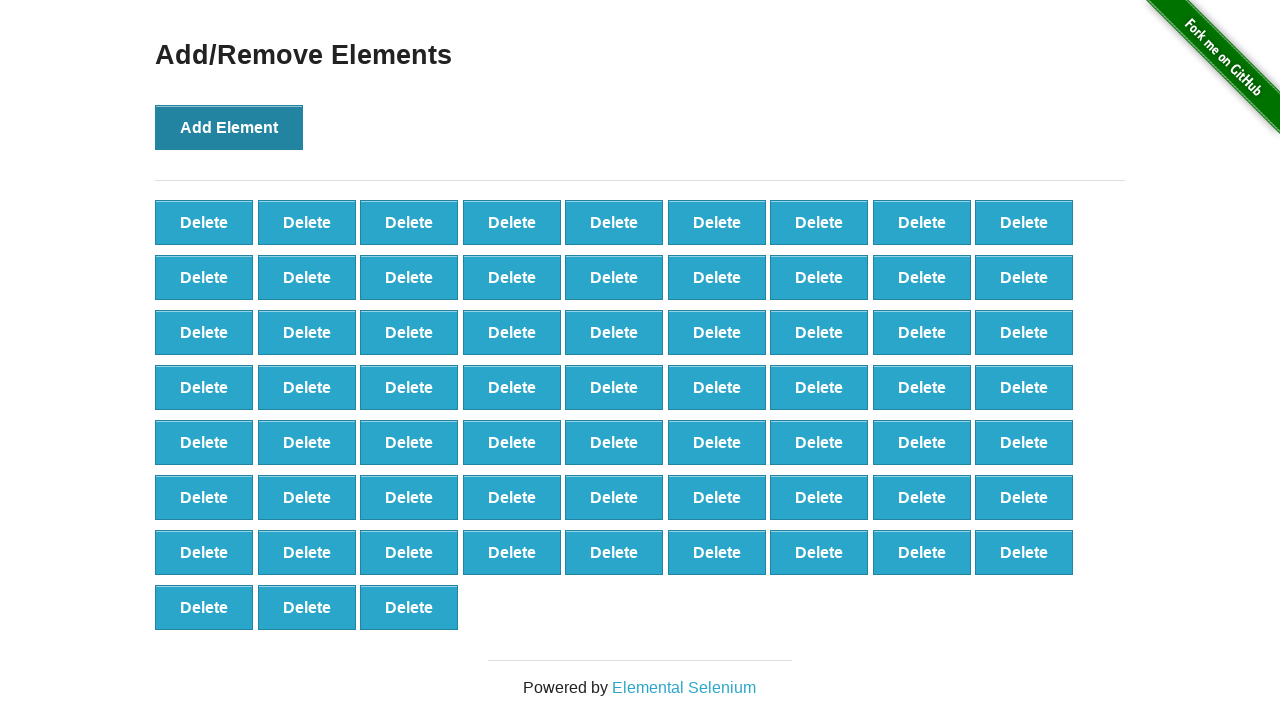

Clicked 'Add Element' button (iteration 67/100) at (229, 127) on button[onclick='addElement()']
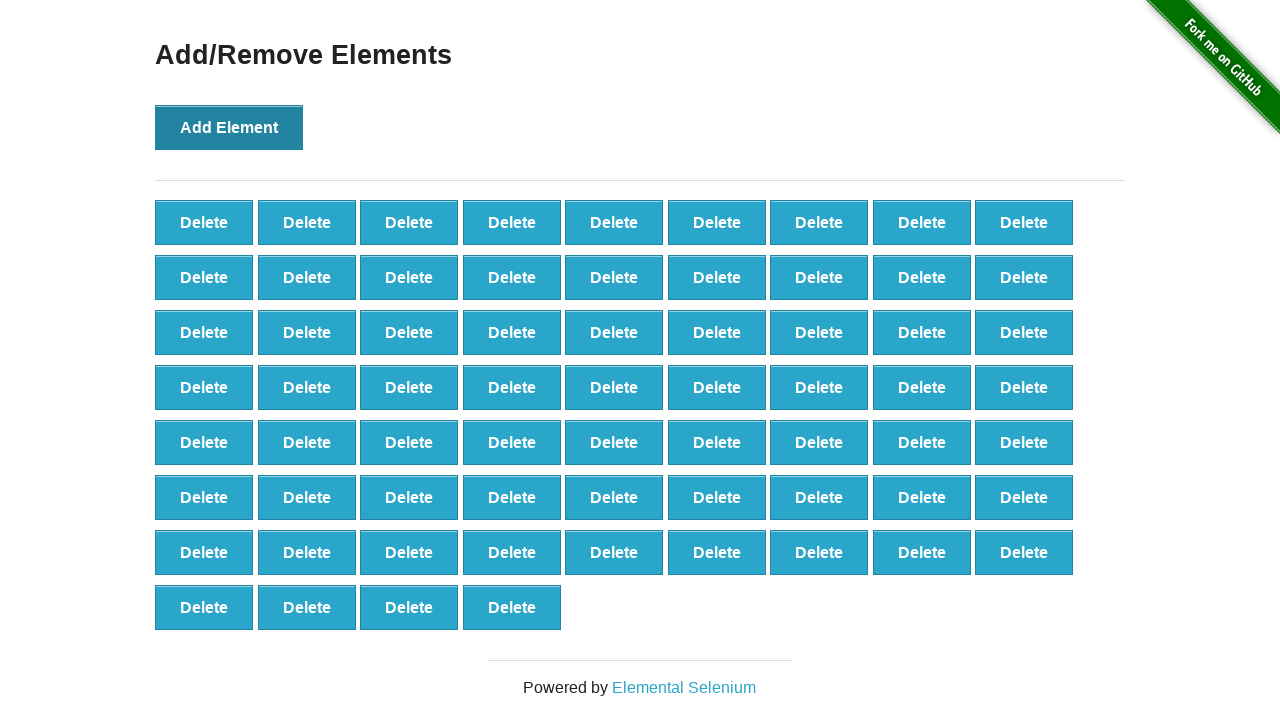

Clicked 'Add Element' button (iteration 68/100) at (229, 127) on button[onclick='addElement()']
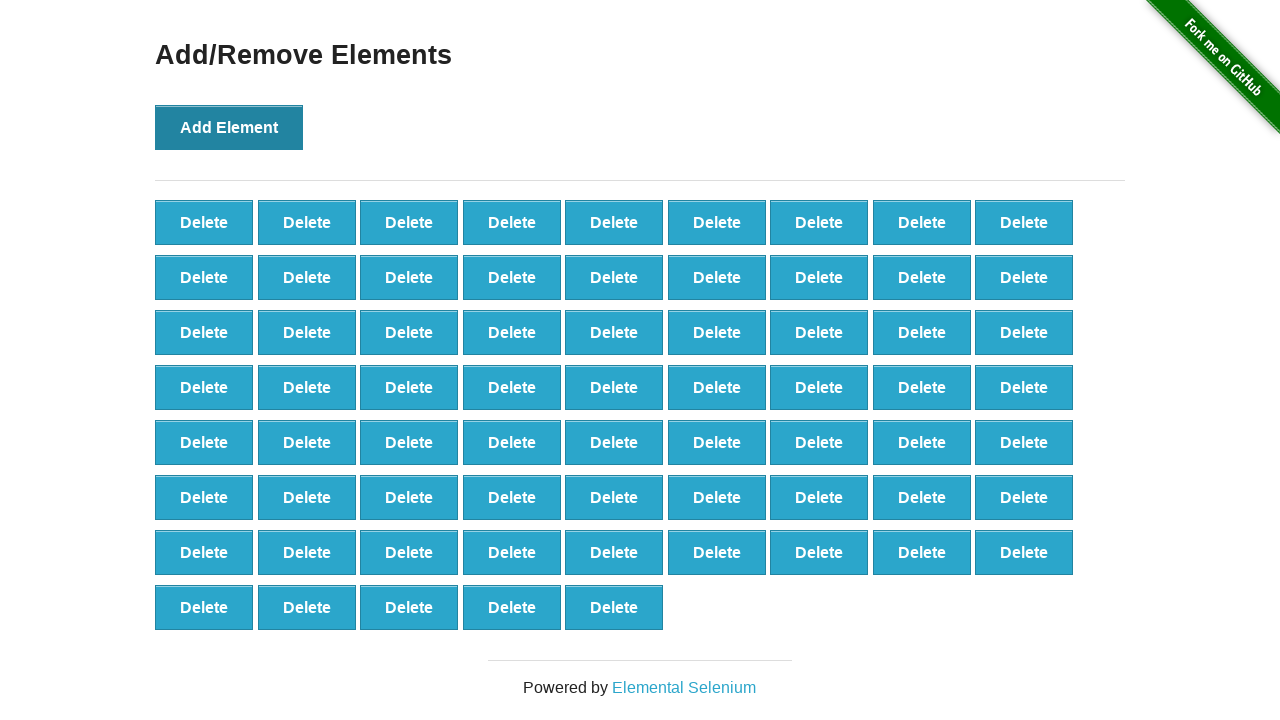

Clicked 'Add Element' button (iteration 69/100) at (229, 127) on button[onclick='addElement()']
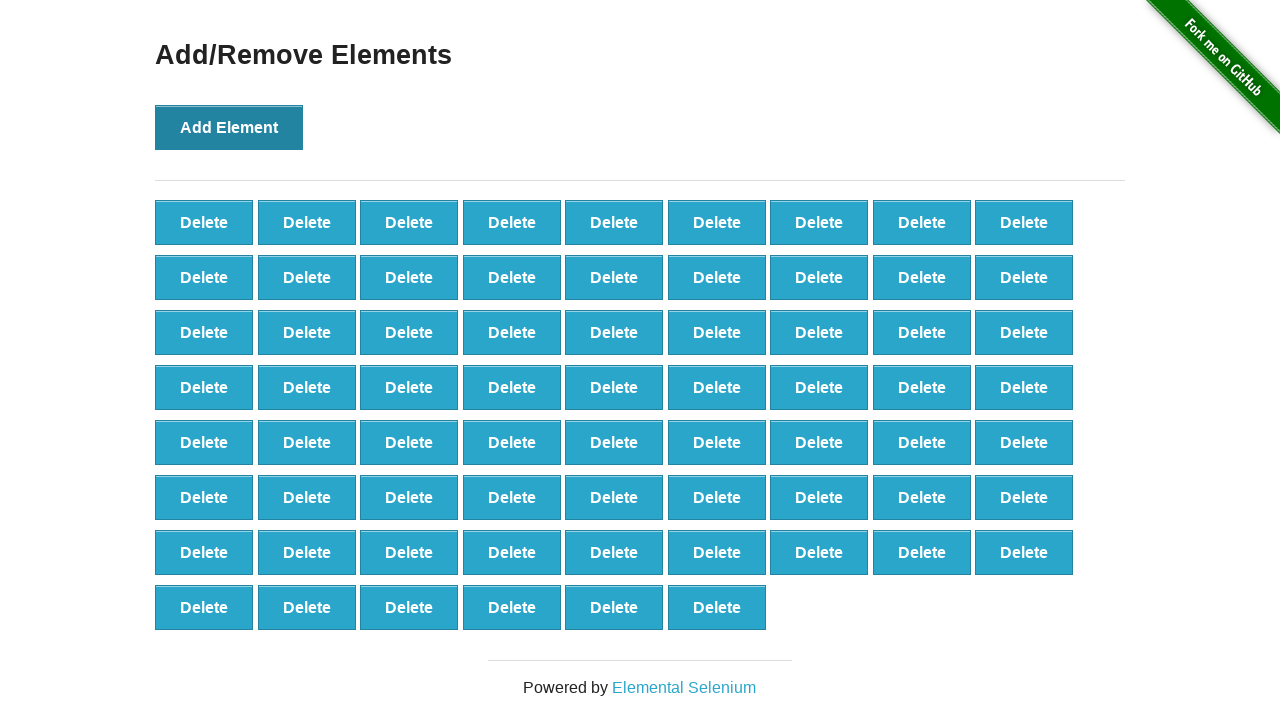

Clicked 'Add Element' button (iteration 70/100) at (229, 127) on button[onclick='addElement()']
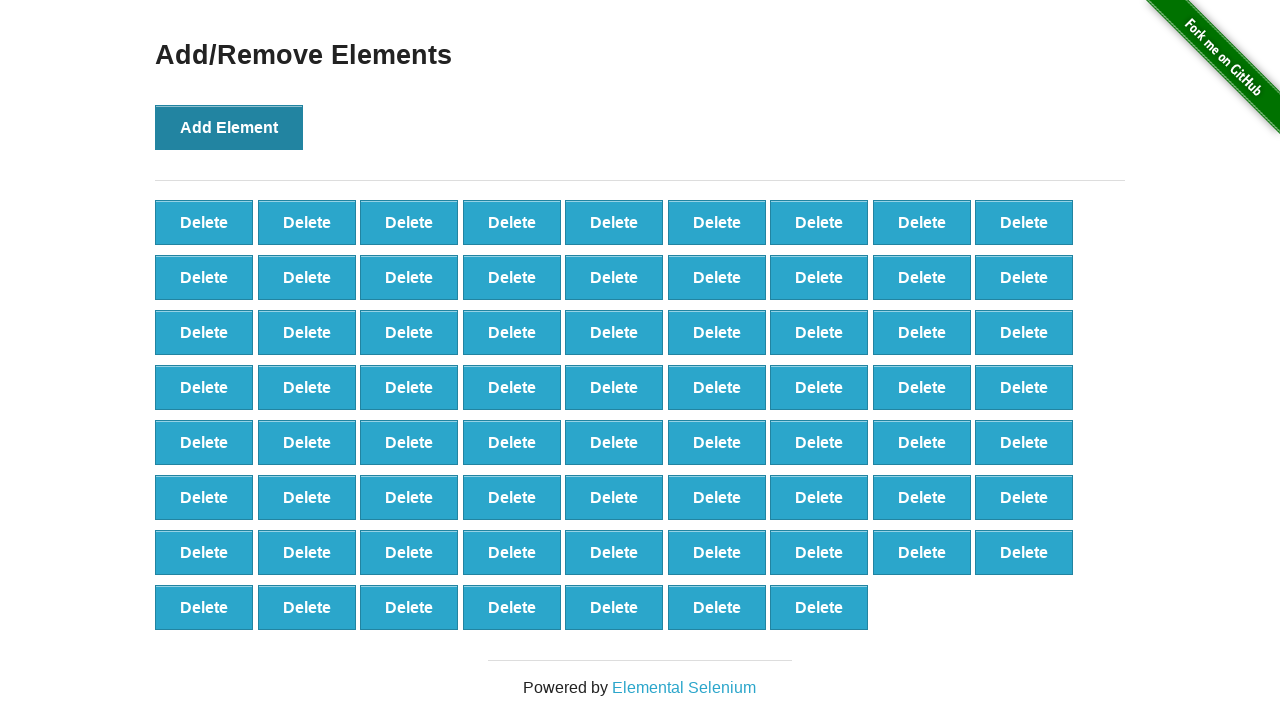

Clicked 'Add Element' button (iteration 71/100) at (229, 127) on button[onclick='addElement()']
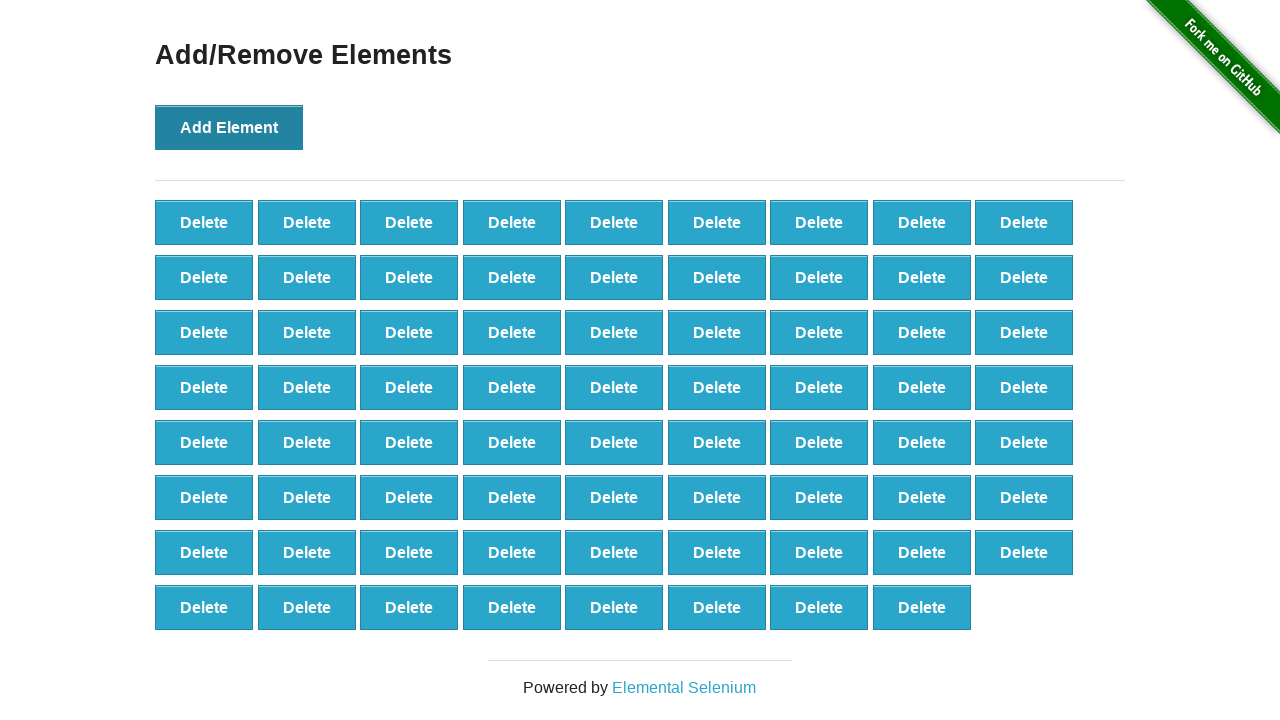

Clicked 'Add Element' button (iteration 72/100) at (229, 127) on button[onclick='addElement()']
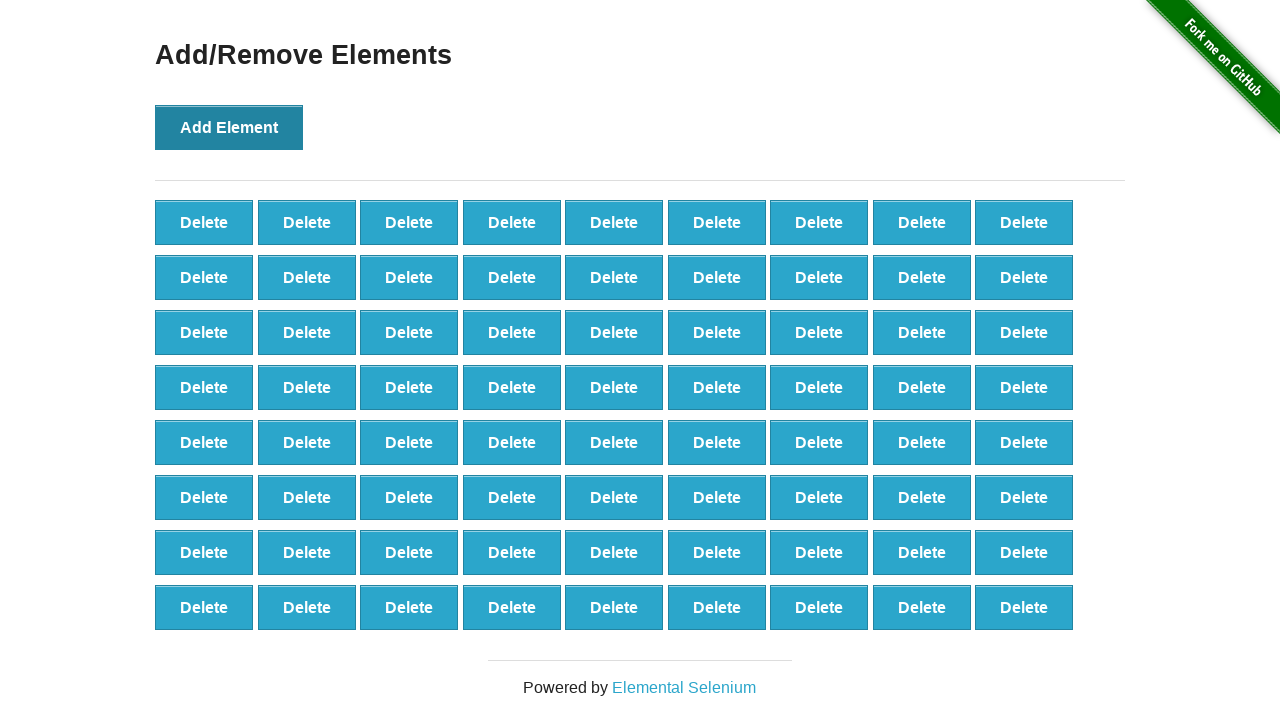

Clicked 'Add Element' button (iteration 73/100) at (229, 127) on button[onclick='addElement()']
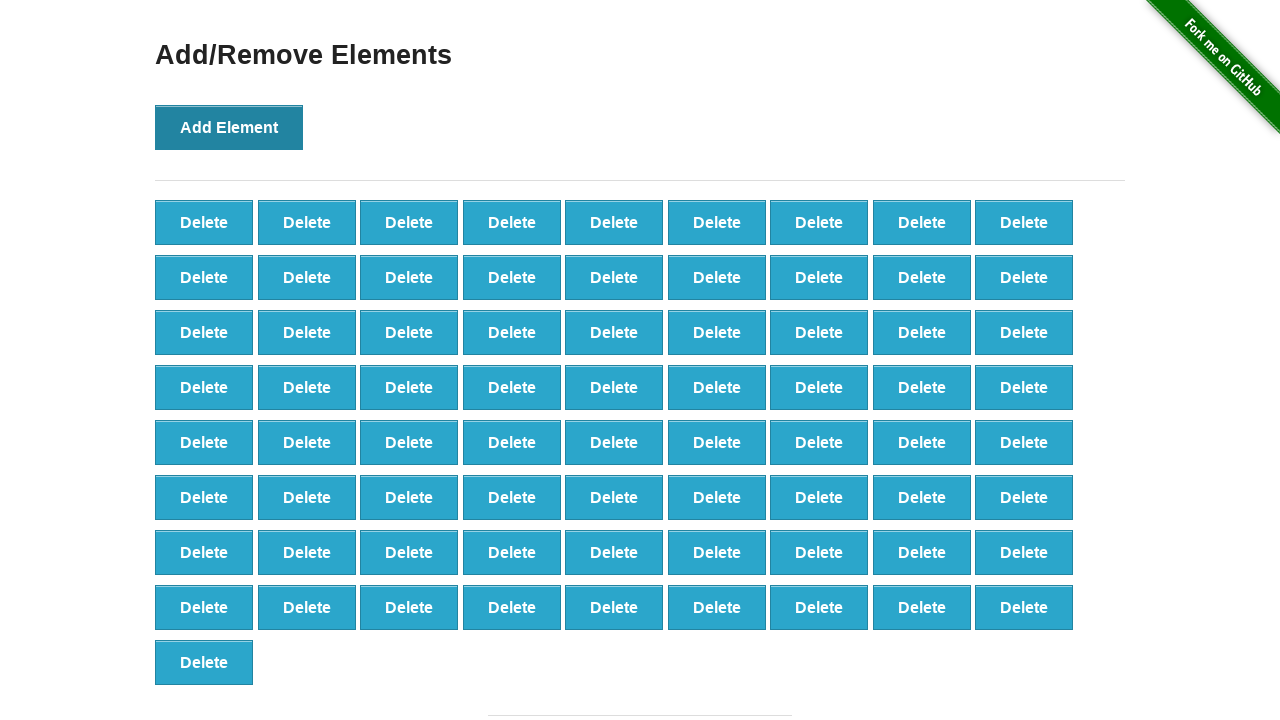

Clicked 'Add Element' button (iteration 74/100) at (229, 127) on button[onclick='addElement()']
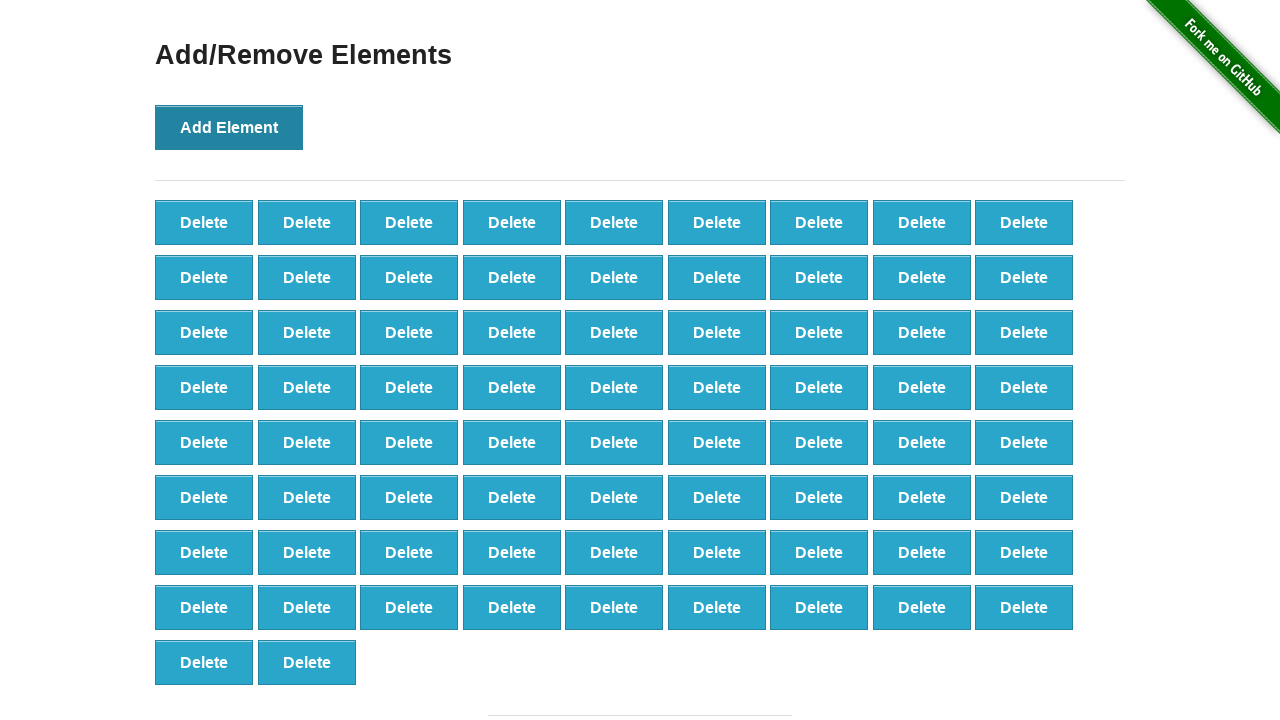

Clicked 'Add Element' button (iteration 75/100) at (229, 127) on button[onclick='addElement()']
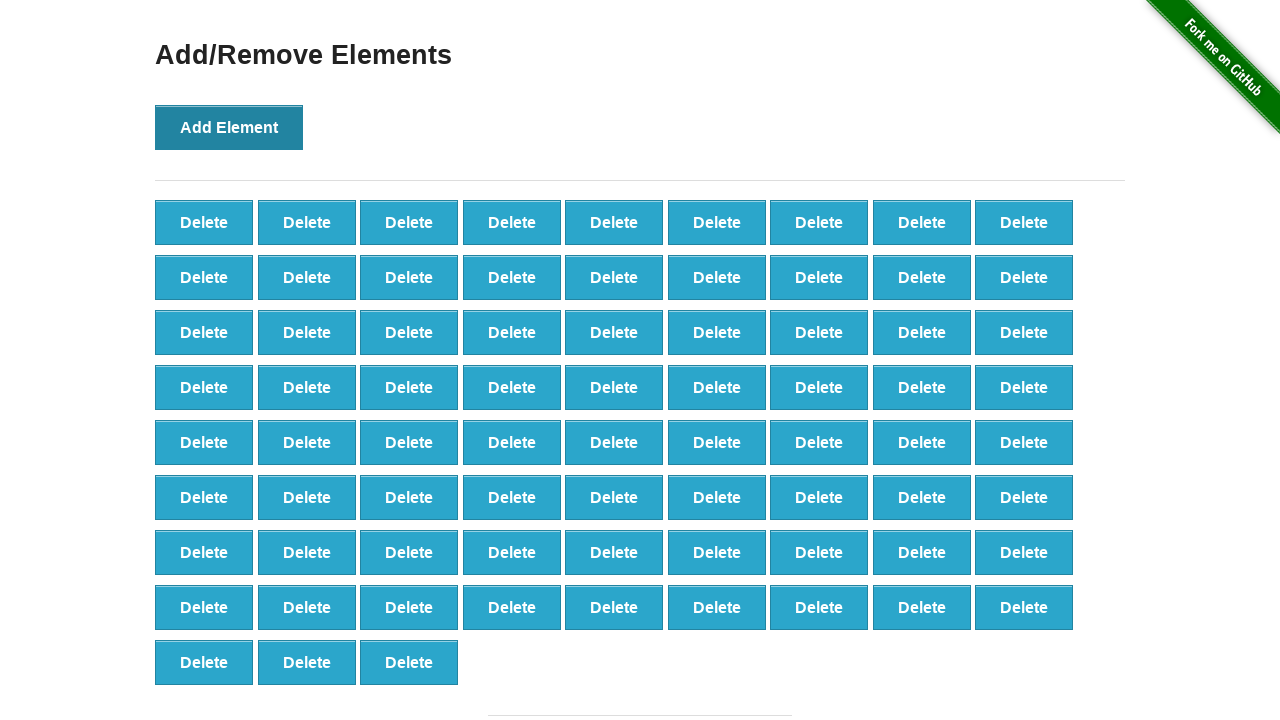

Clicked 'Add Element' button (iteration 76/100) at (229, 127) on button[onclick='addElement()']
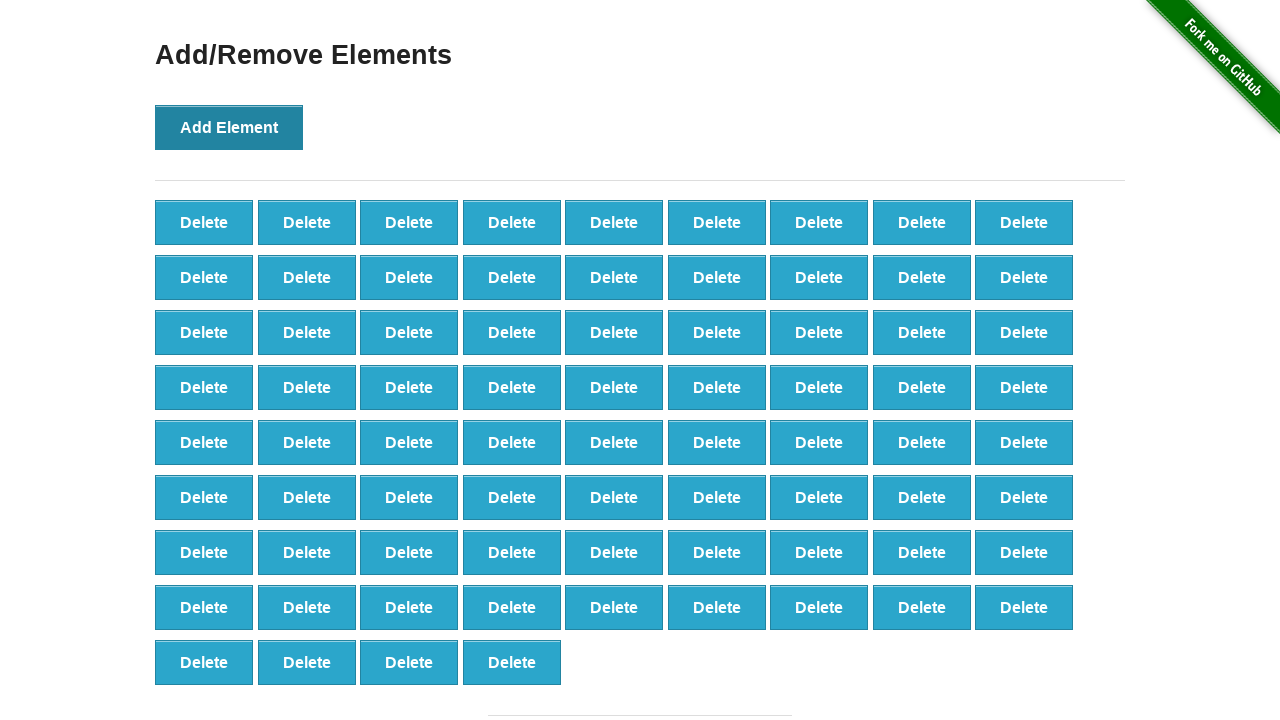

Clicked 'Add Element' button (iteration 77/100) at (229, 127) on button[onclick='addElement()']
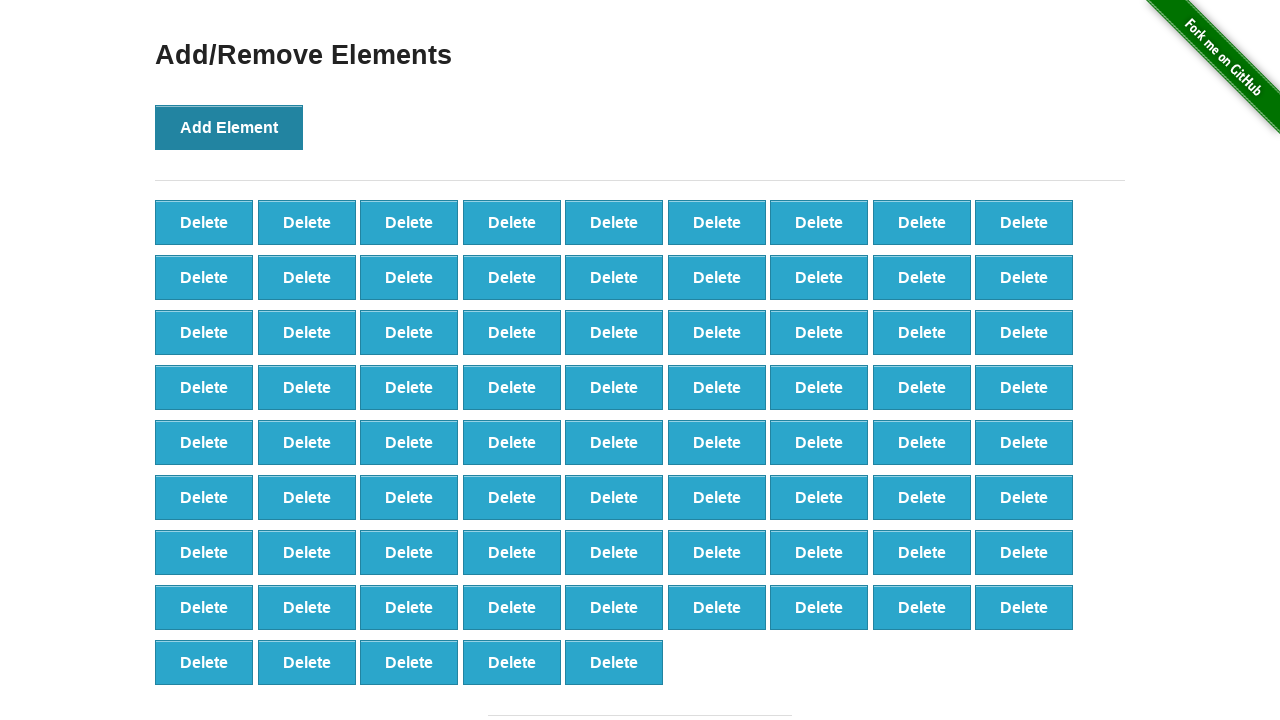

Clicked 'Add Element' button (iteration 78/100) at (229, 127) on button[onclick='addElement()']
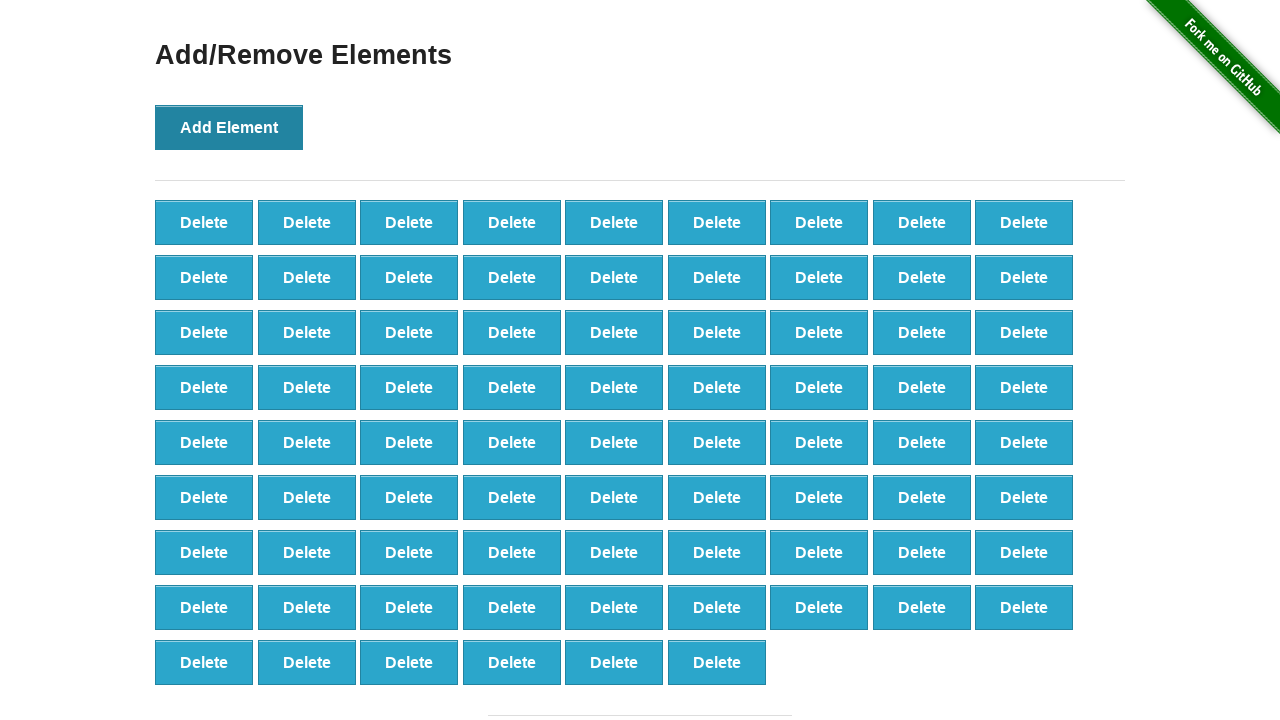

Clicked 'Add Element' button (iteration 79/100) at (229, 127) on button[onclick='addElement()']
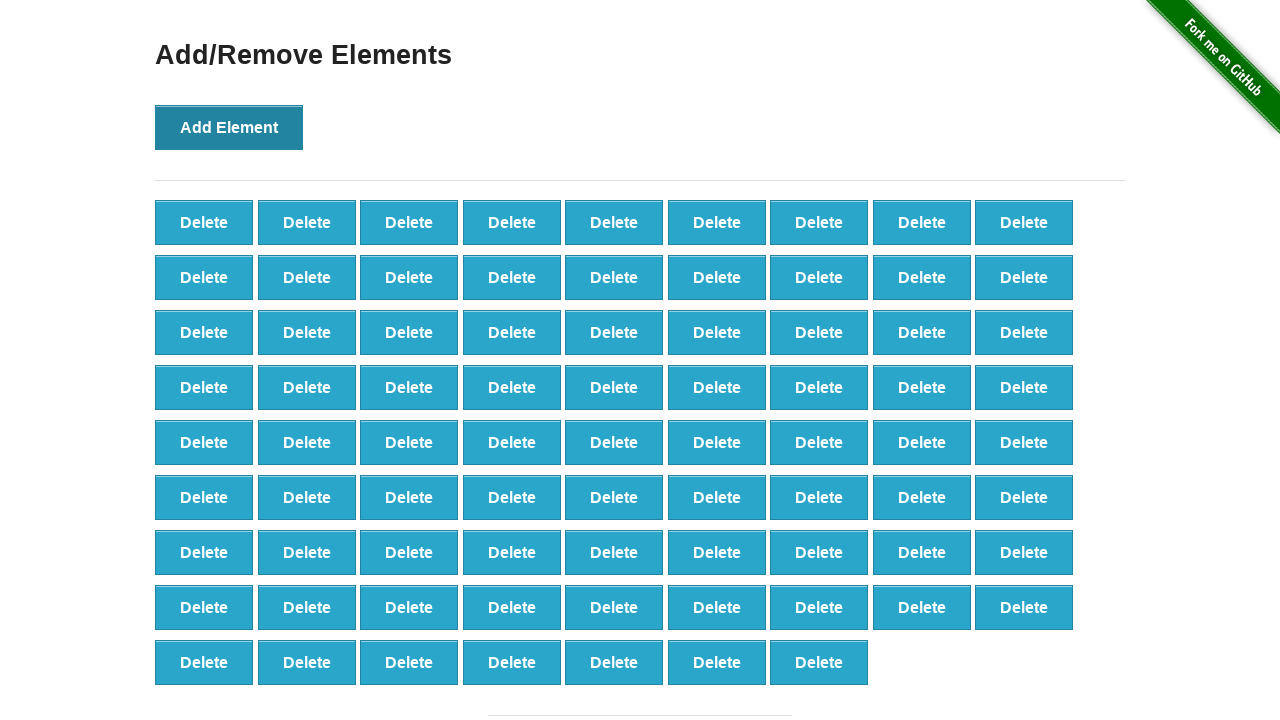

Clicked 'Add Element' button (iteration 80/100) at (229, 127) on button[onclick='addElement()']
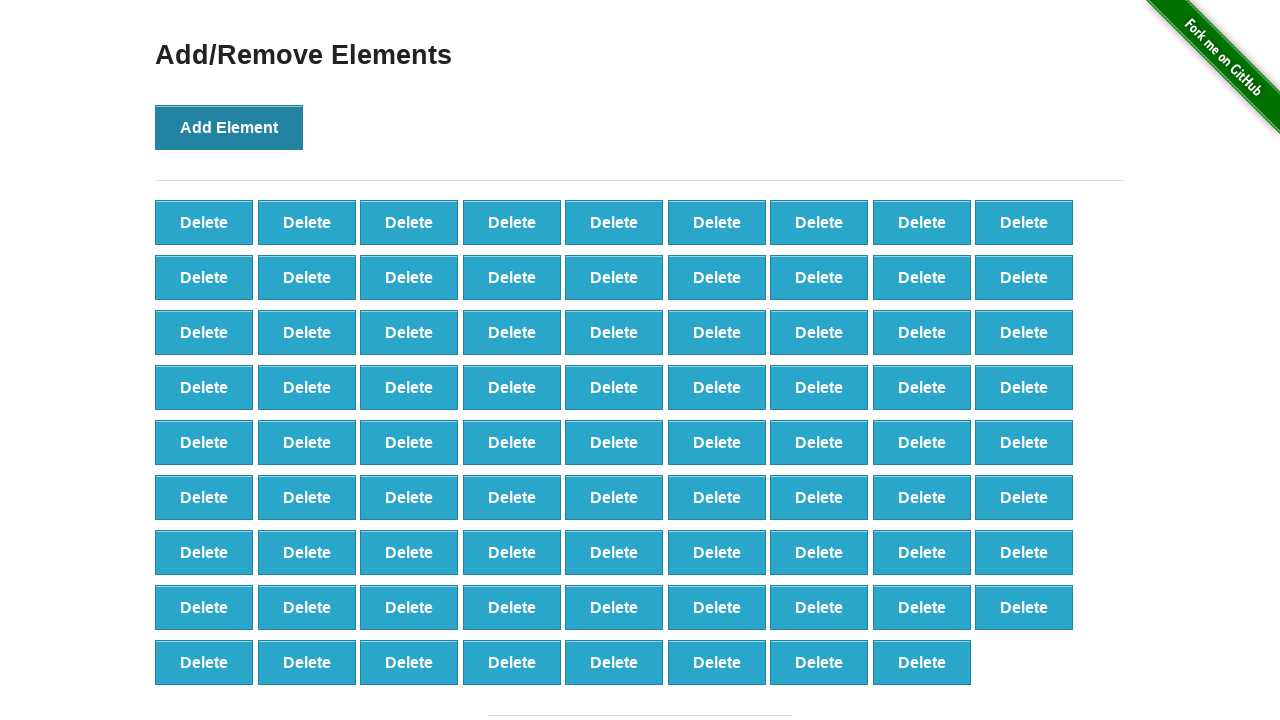

Clicked 'Add Element' button (iteration 81/100) at (229, 127) on button[onclick='addElement()']
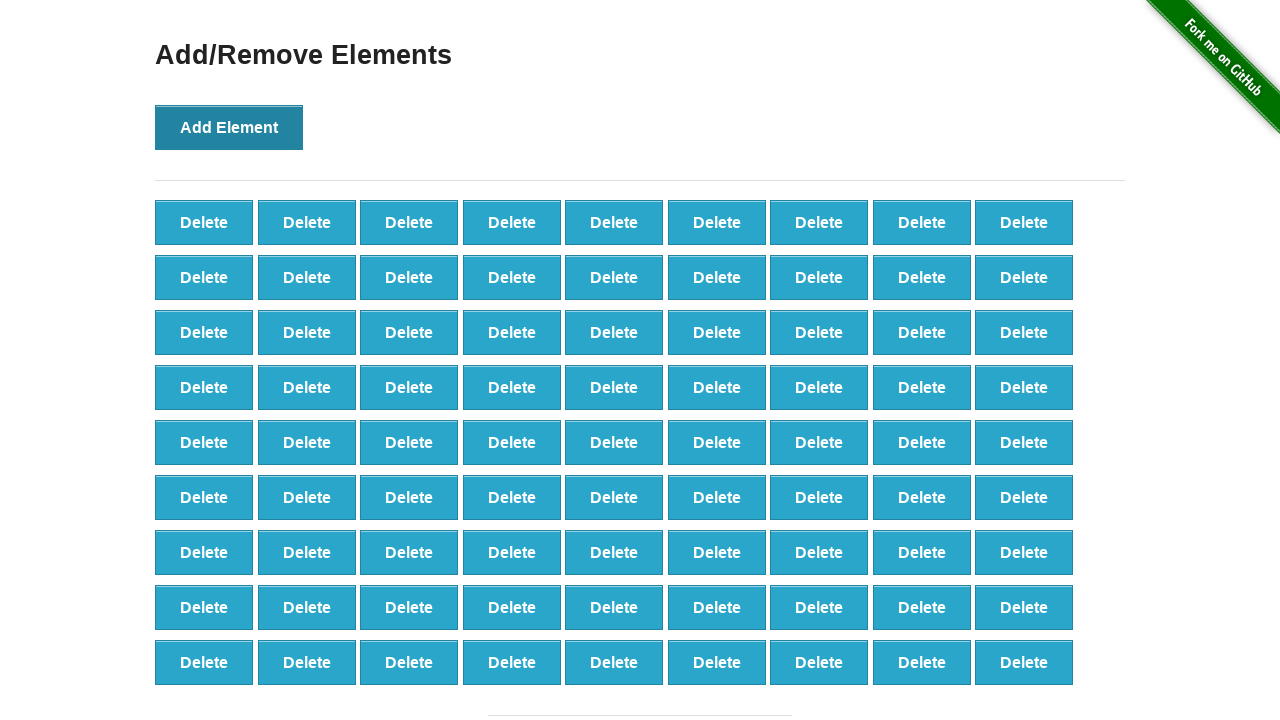

Clicked 'Add Element' button (iteration 82/100) at (229, 127) on button[onclick='addElement()']
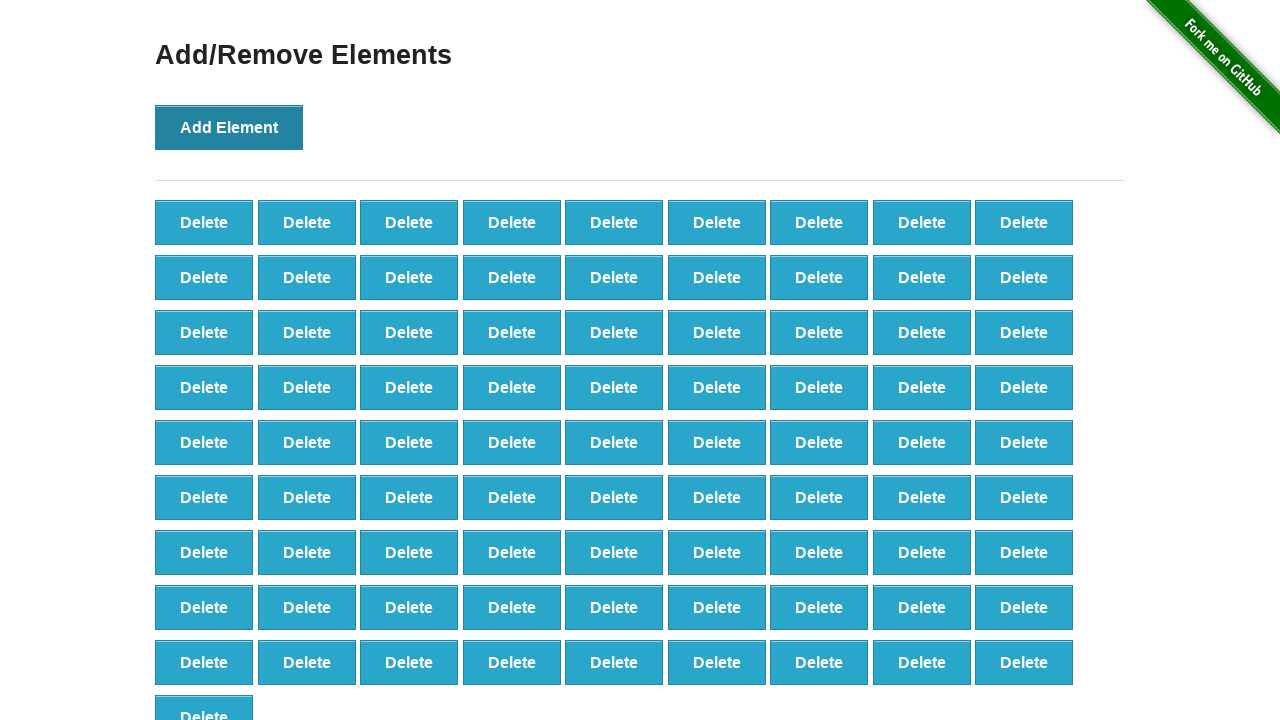

Clicked 'Add Element' button (iteration 83/100) at (229, 127) on button[onclick='addElement()']
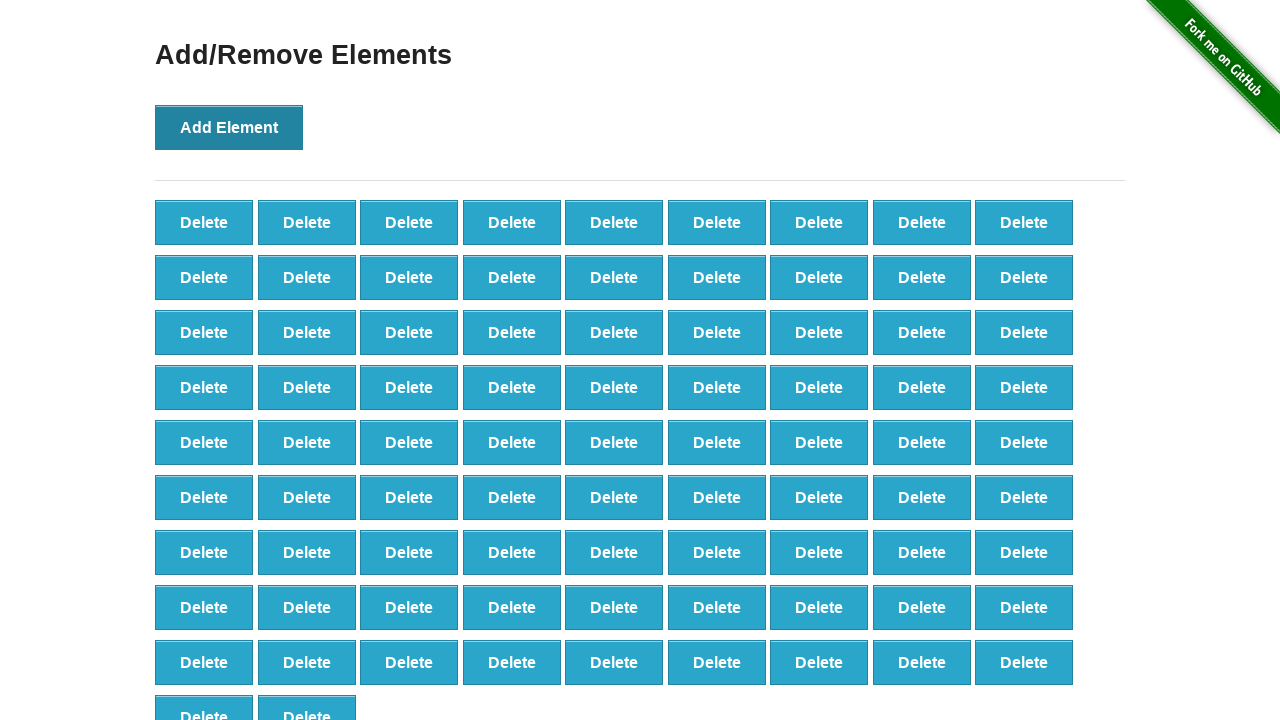

Clicked 'Add Element' button (iteration 84/100) at (229, 127) on button[onclick='addElement()']
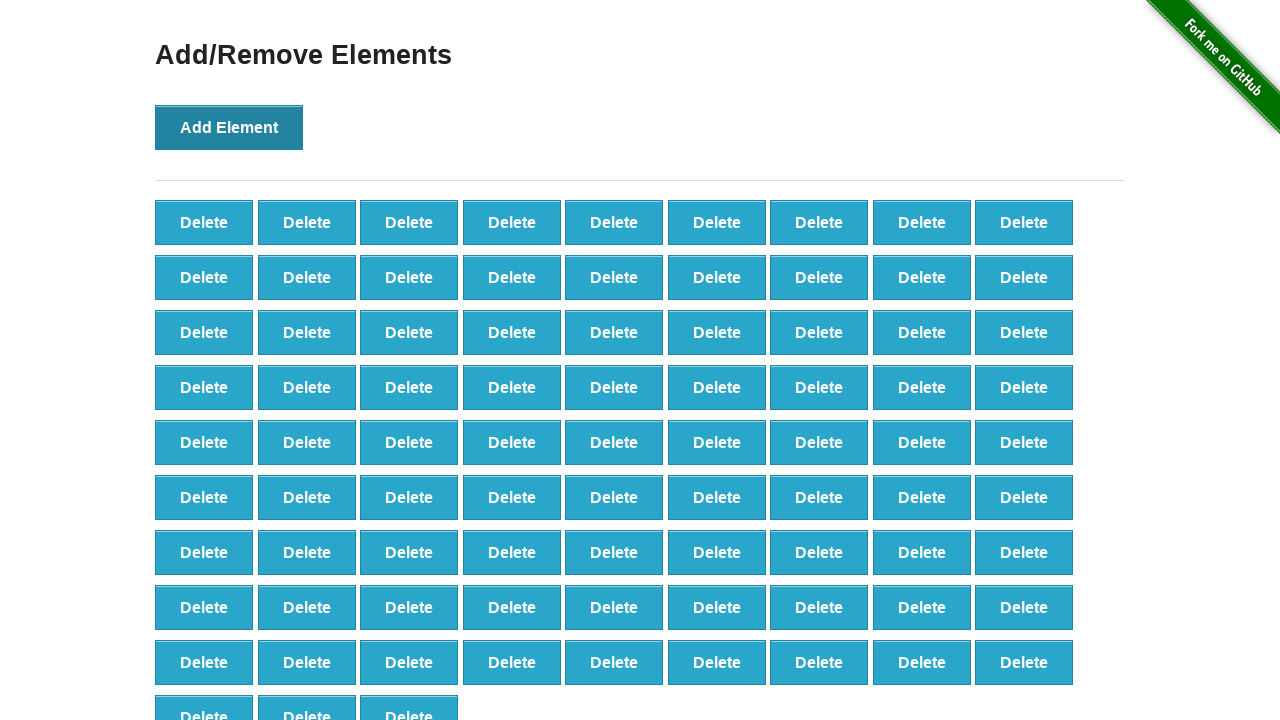

Clicked 'Add Element' button (iteration 85/100) at (229, 127) on button[onclick='addElement()']
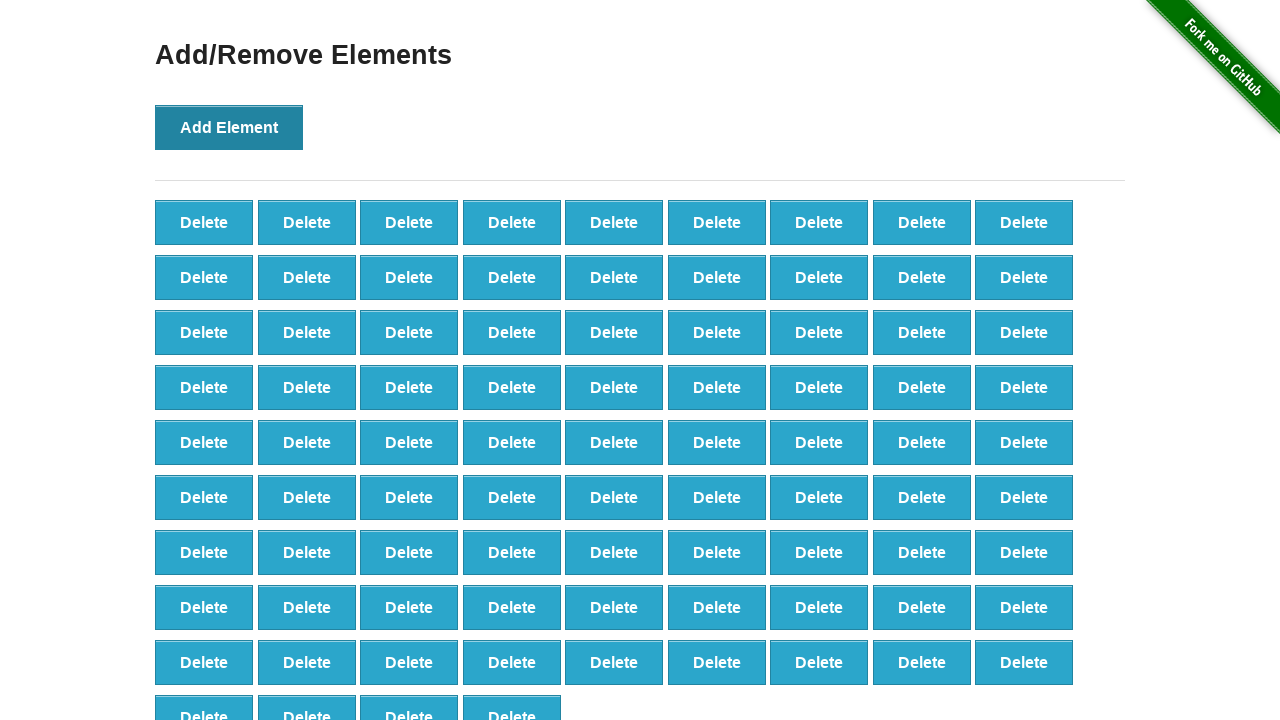

Clicked 'Add Element' button (iteration 86/100) at (229, 127) on button[onclick='addElement()']
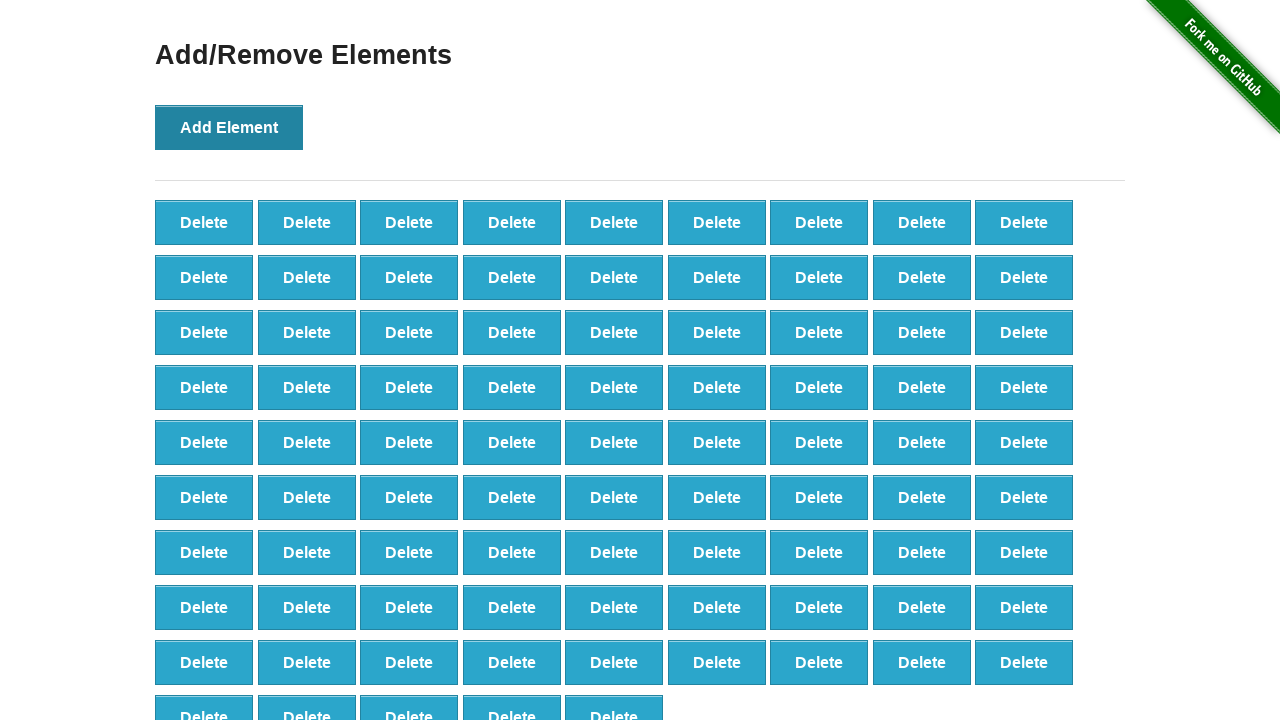

Clicked 'Add Element' button (iteration 87/100) at (229, 127) on button[onclick='addElement()']
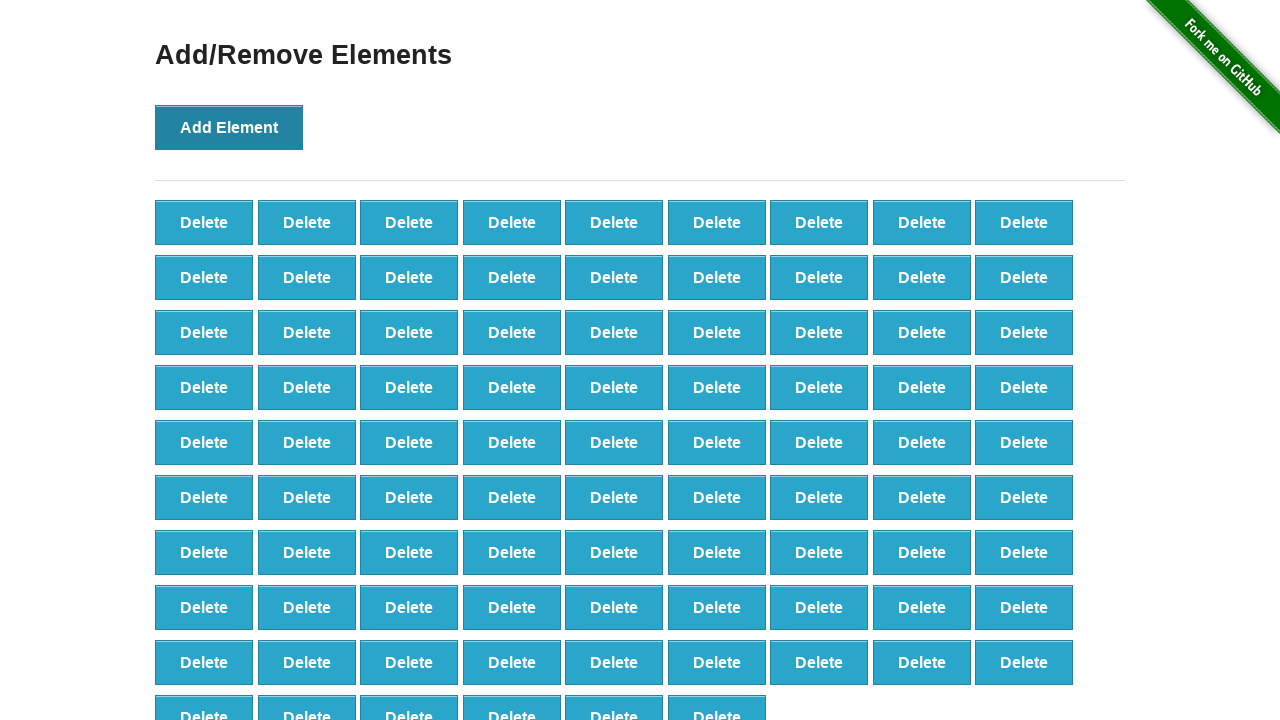

Clicked 'Add Element' button (iteration 88/100) at (229, 127) on button[onclick='addElement()']
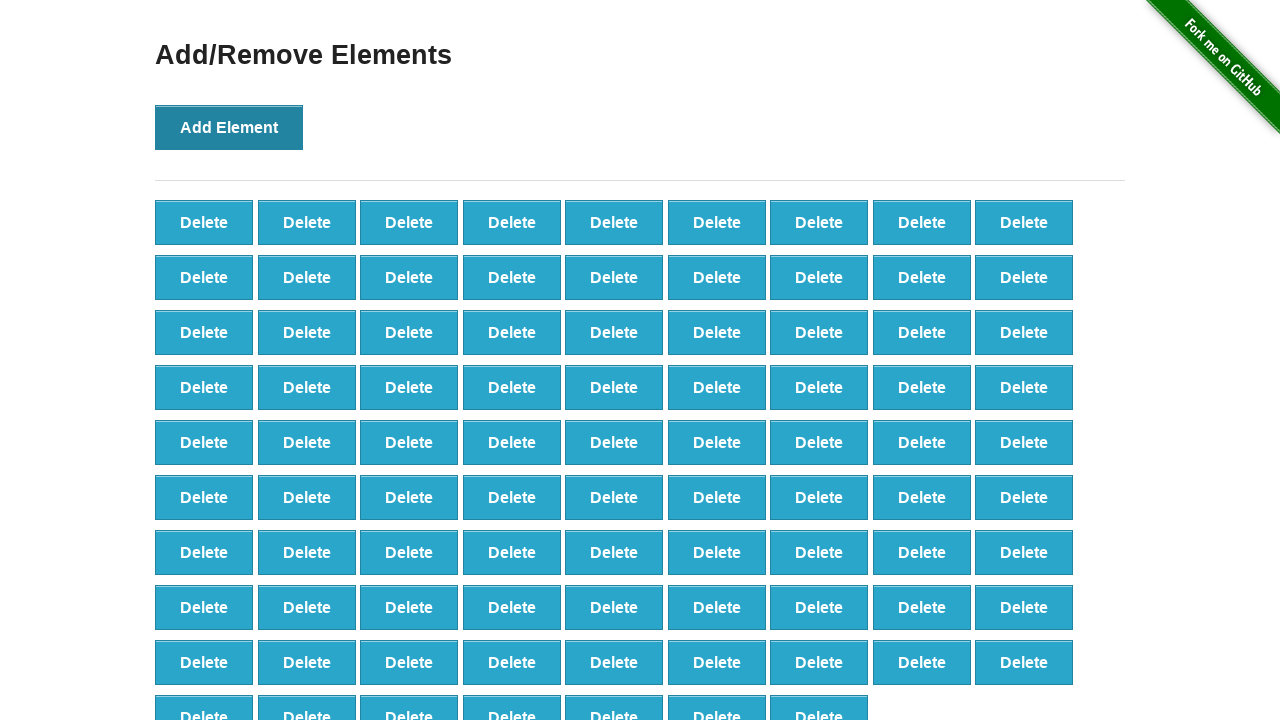

Clicked 'Add Element' button (iteration 89/100) at (229, 127) on button[onclick='addElement()']
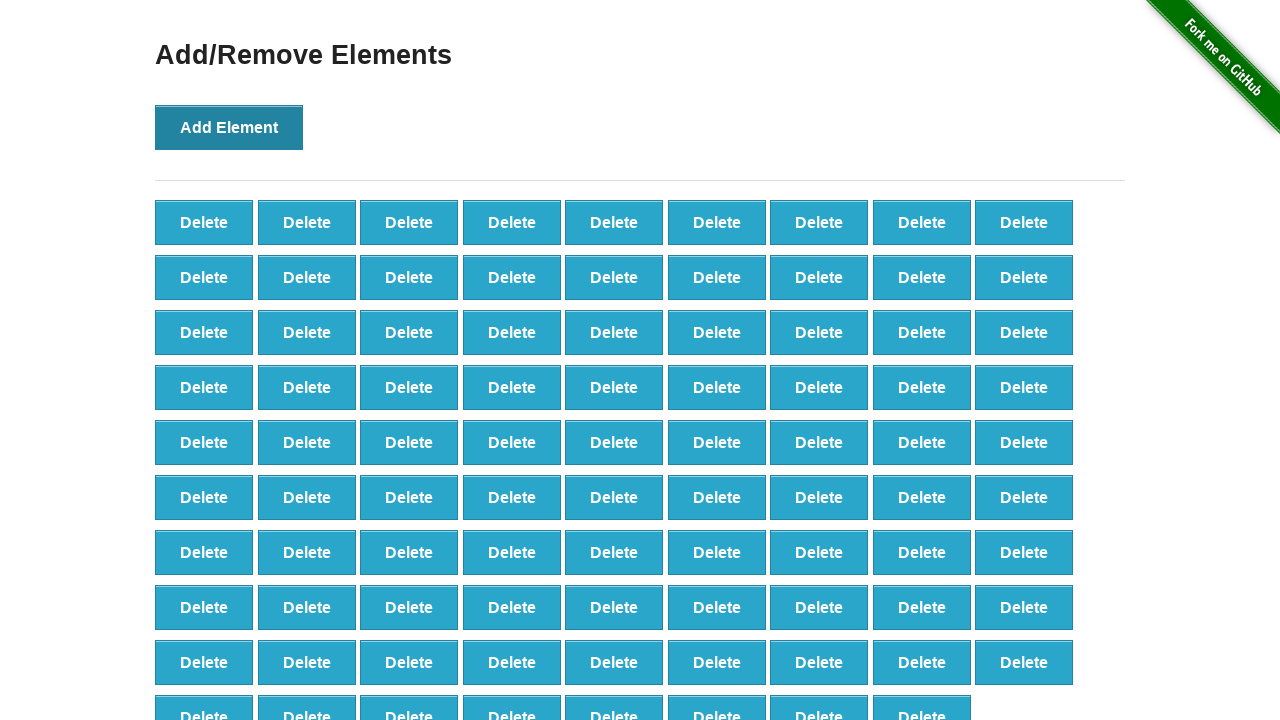

Clicked 'Add Element' button (iteration 90/100) at (229, 127) on button[onclick='addElement()']
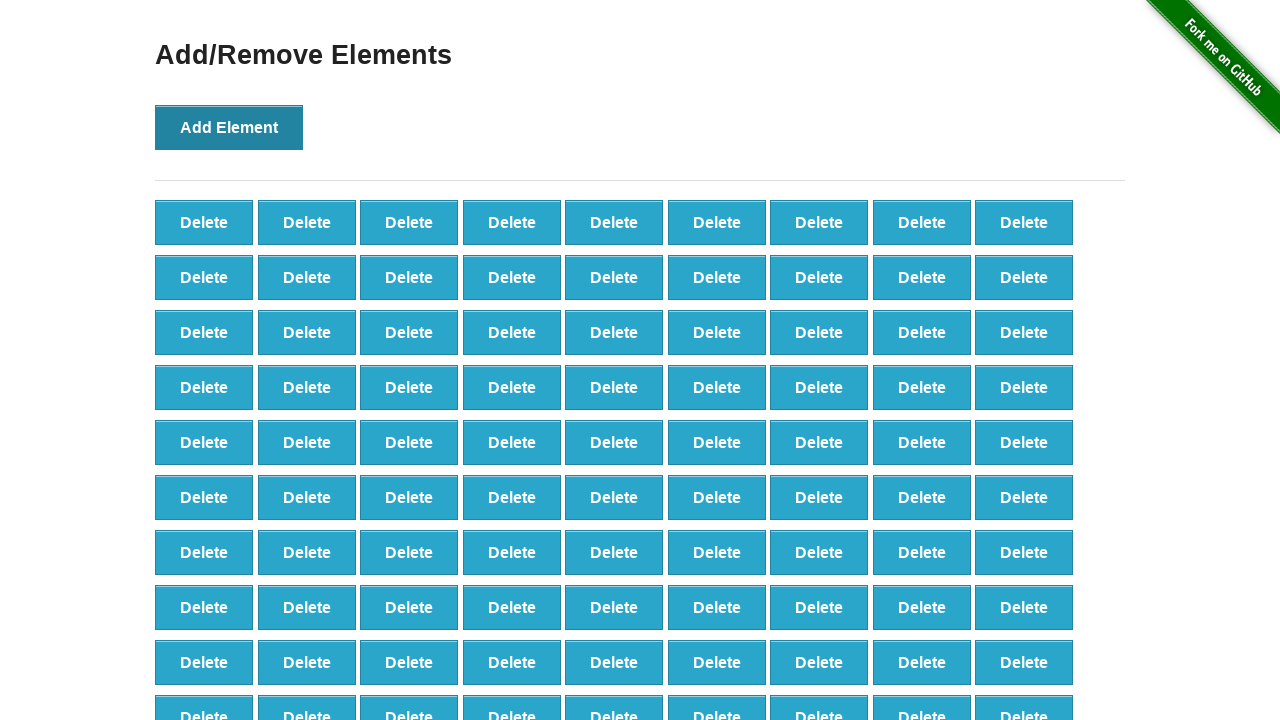

Clicked 'Add Element' button (iteration 91/100) at (229, 127) on button[onclick='addElement()']
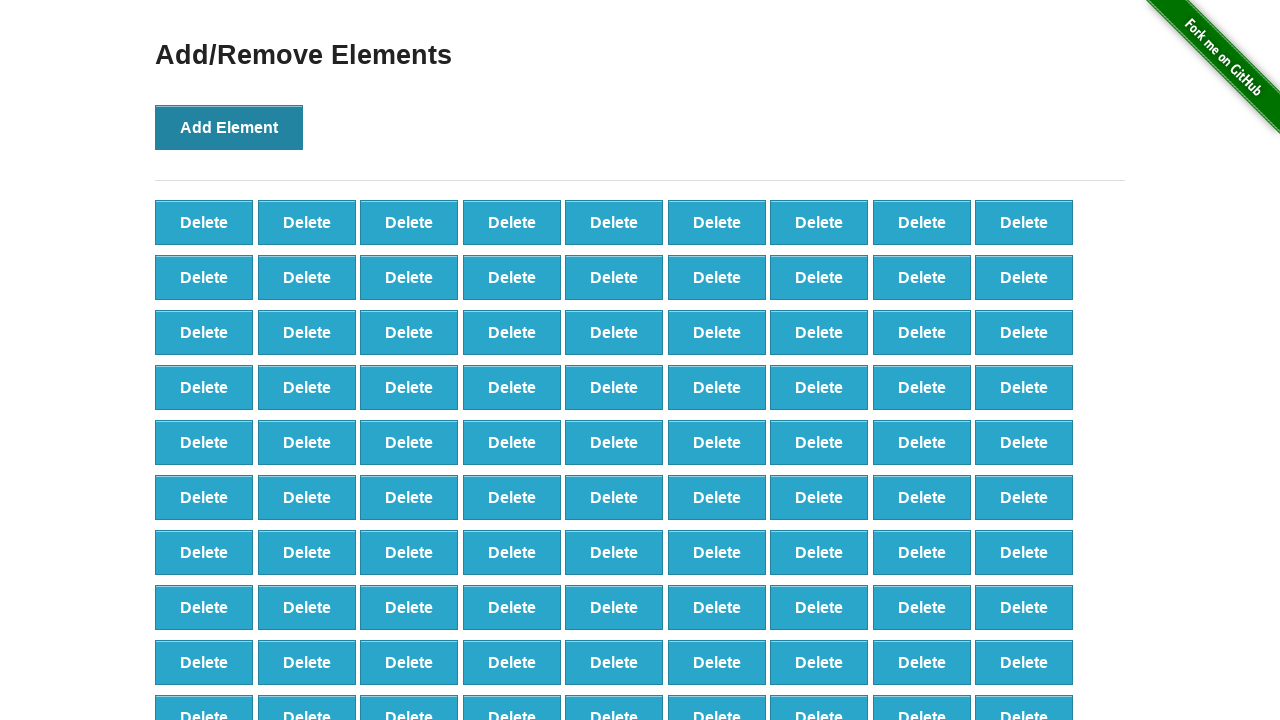

Clicked 'Add Element' button (iteration 92/100) at (229, 127) on button[onclick='addElement()']
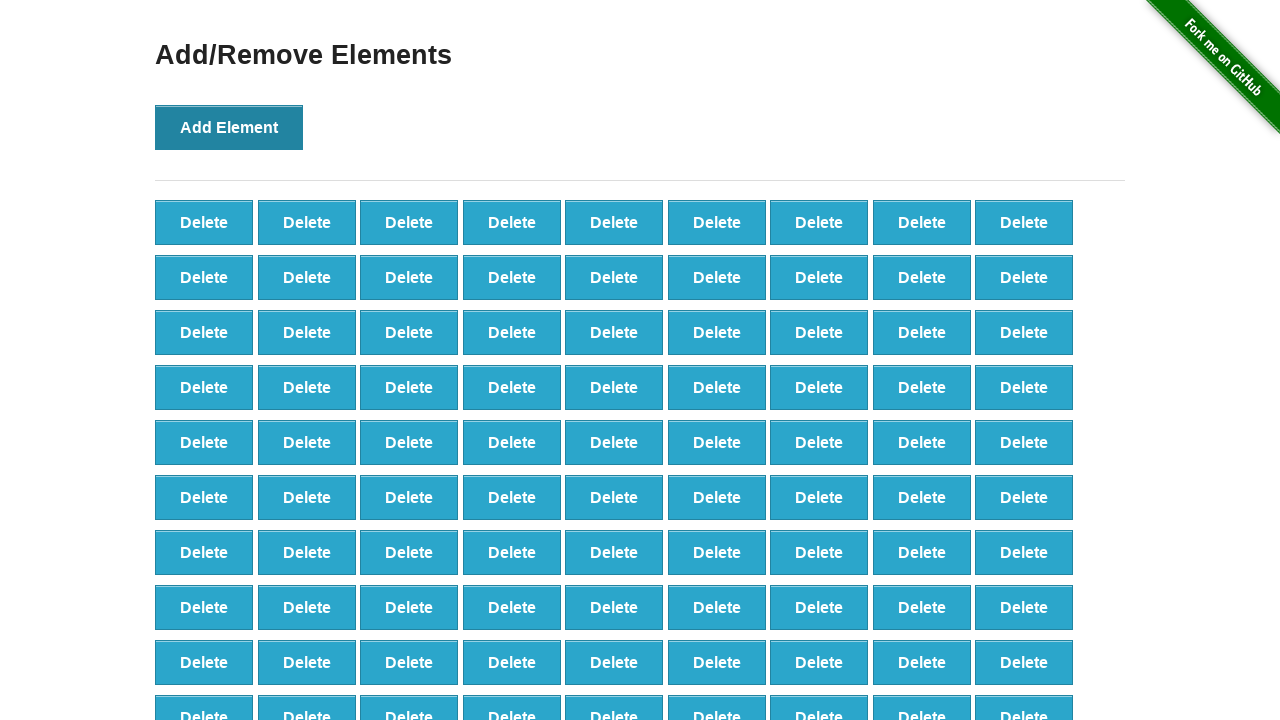

Clicked 'Add Element' button (iteration 93/100) at (229, 127) on button[onclick='addElement()']
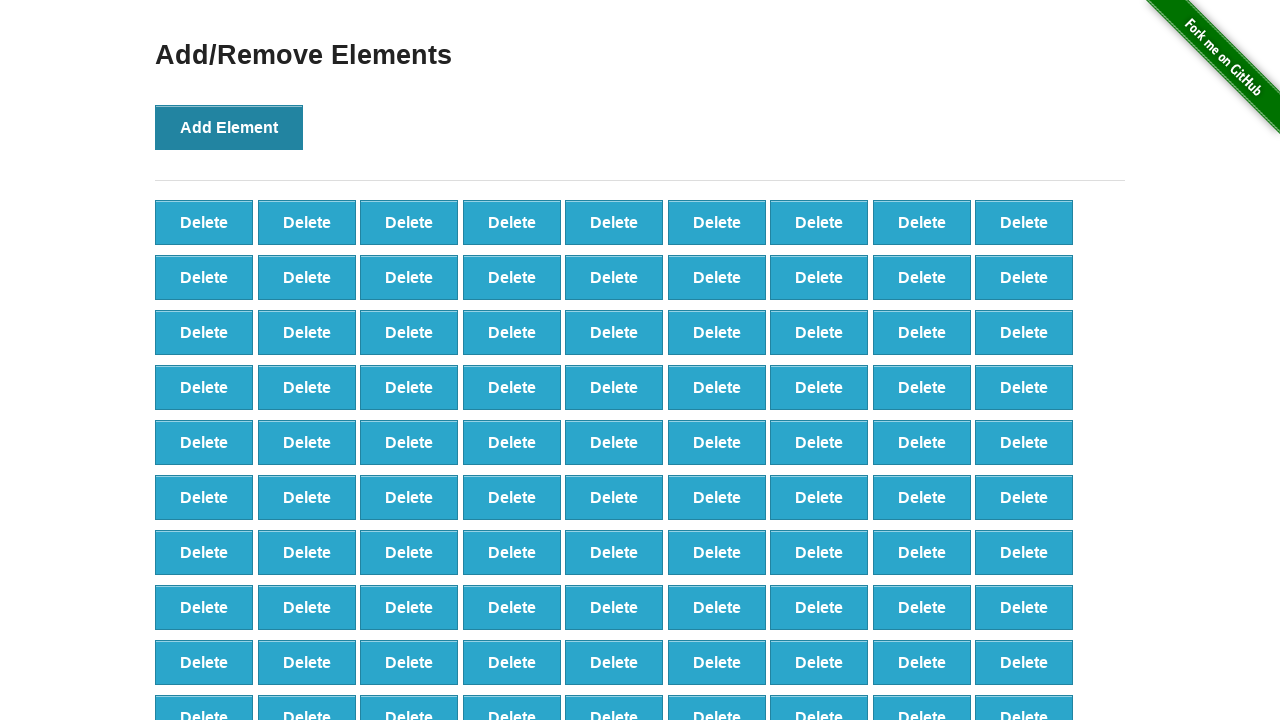

Clicked 'Add Element' button (iteration 94/100) at (229, 127) on button[onclick='addElement()']
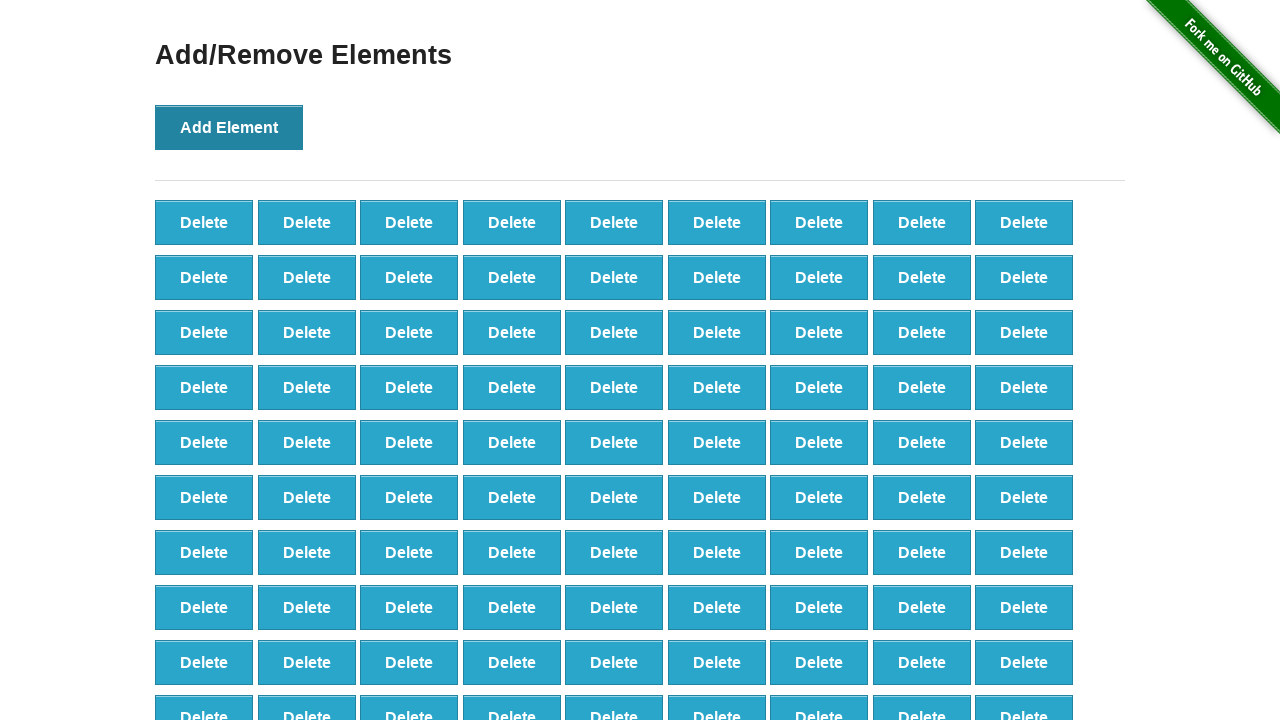

Clicked 'Add Element' button (iteration 95/100) at (229, 127) on button[onclick='addElement()']
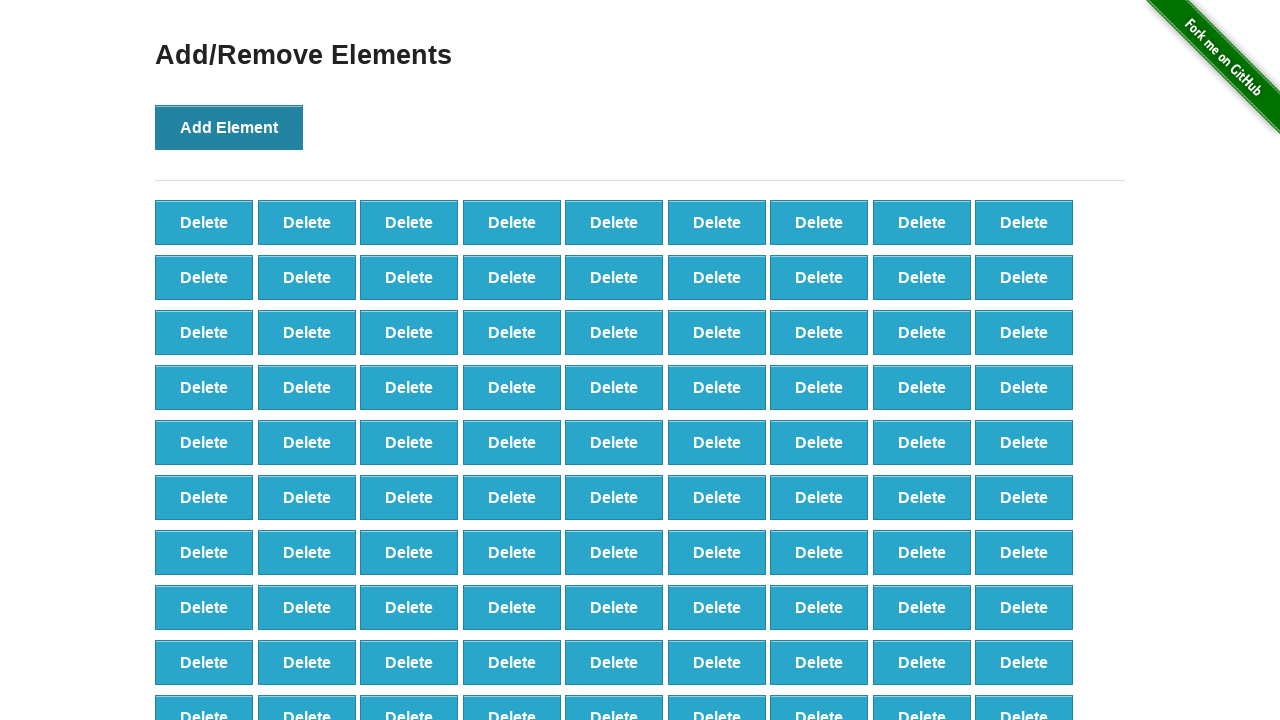

Clicked 'Add Element' button (iteration 96/100) at (229, 127) on button[onclick='addElement()']
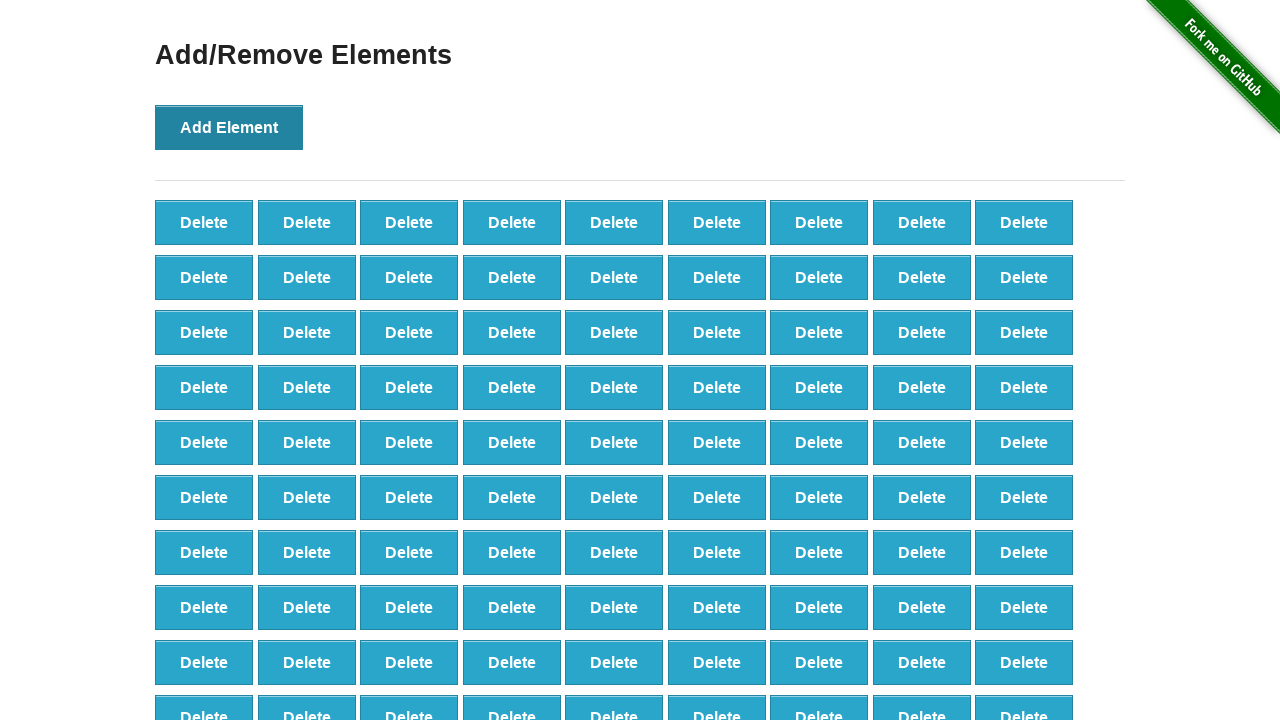

Clicked 'Add Element' button (iteration 97/100) at (229, 127) on button[onclick='addElement()']
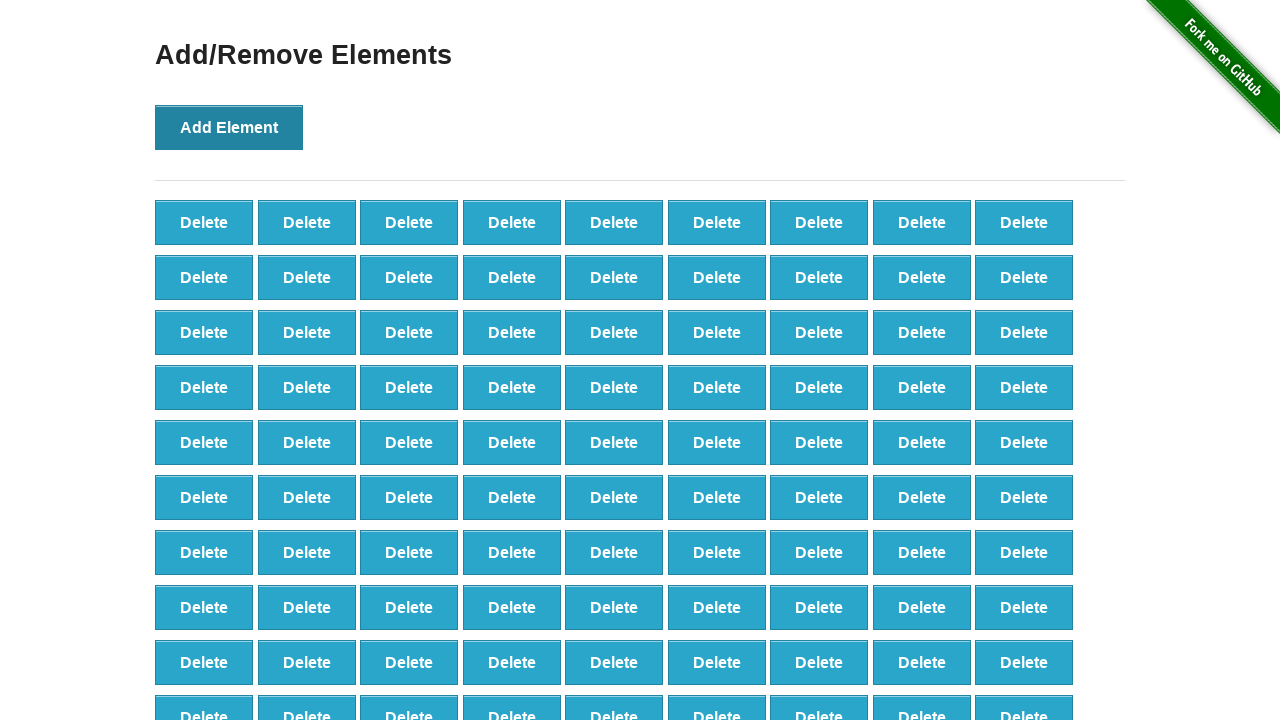

Clicked 'Add Element' button (iteration 98/100) at (229, 127) on button[onclick='addElement()']
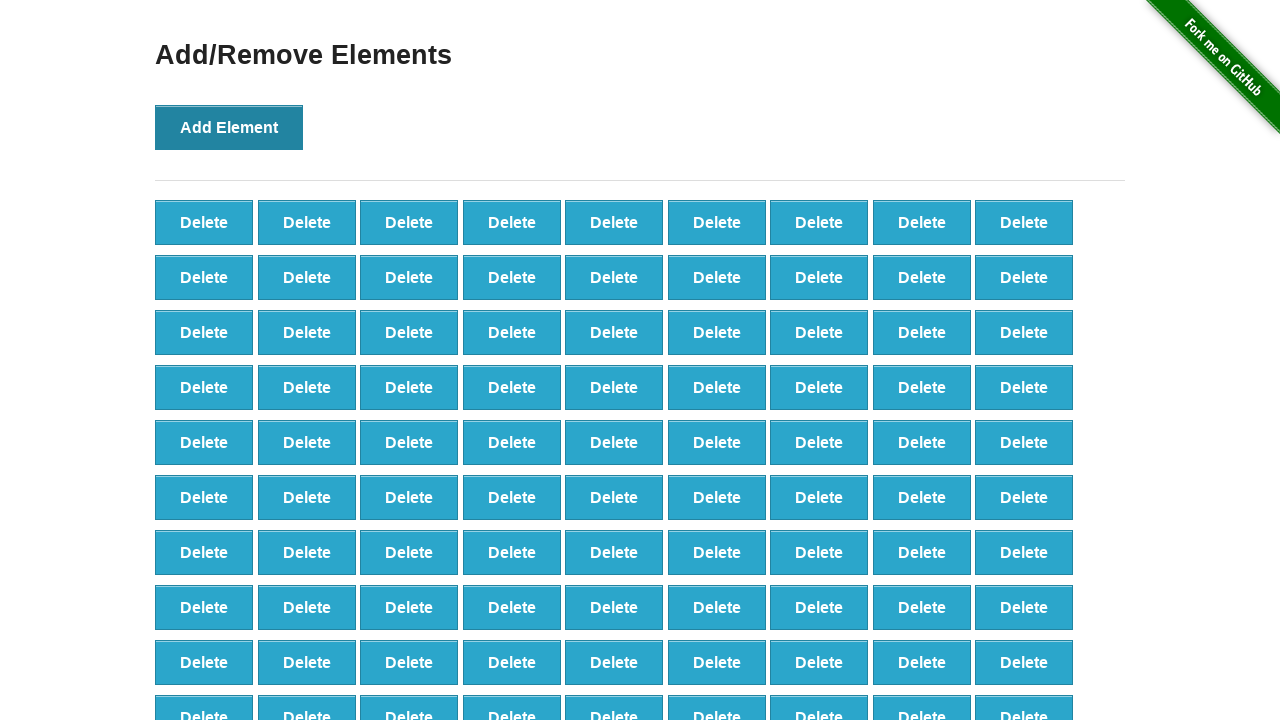

Clicked 'Add Element' button (iteration 99/100) at (229, 127) on button[onclick='addElement()']
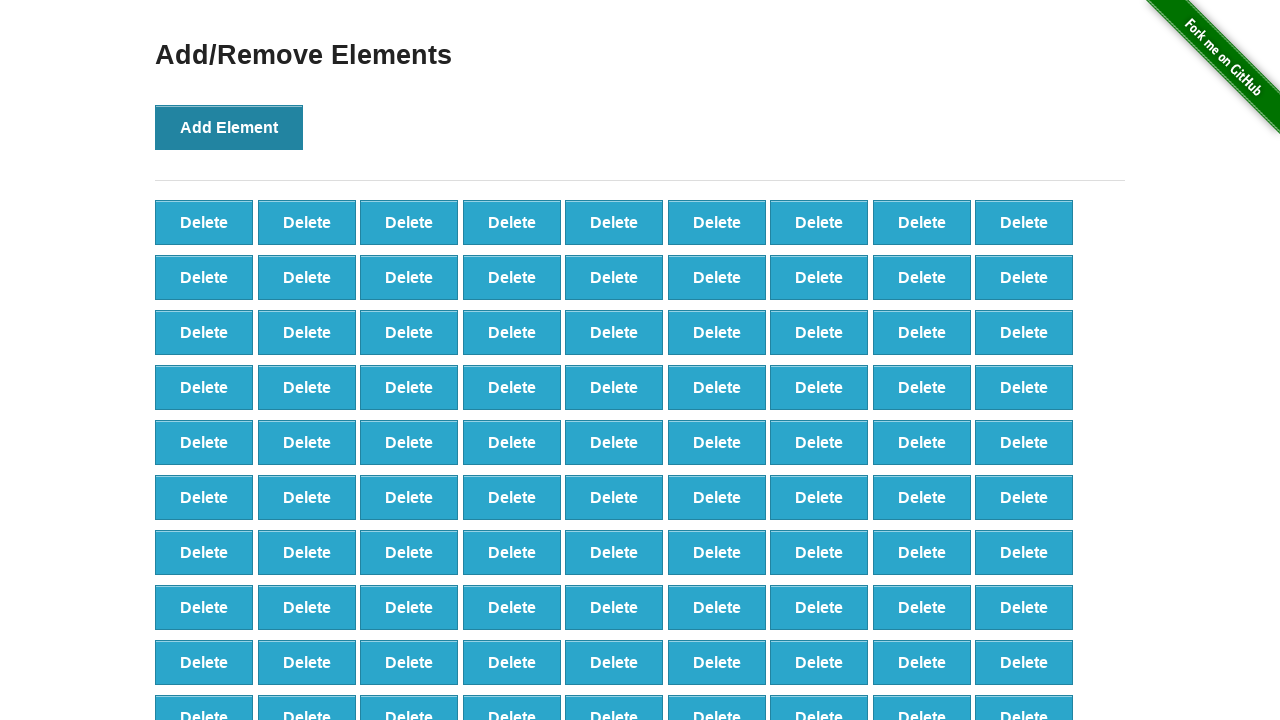

Clicked 'Add Element' button (iteration 100/100) at (229, 127) on button[onclick='addElement()']
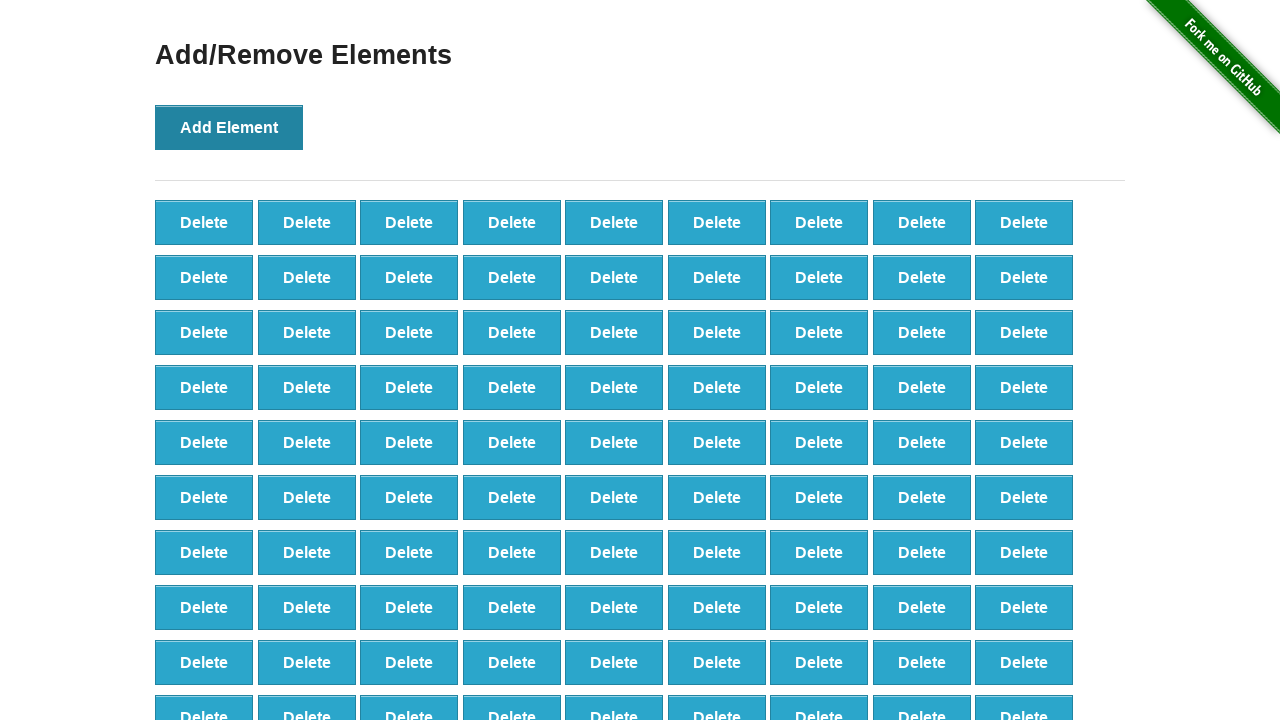

Located all delete buttons
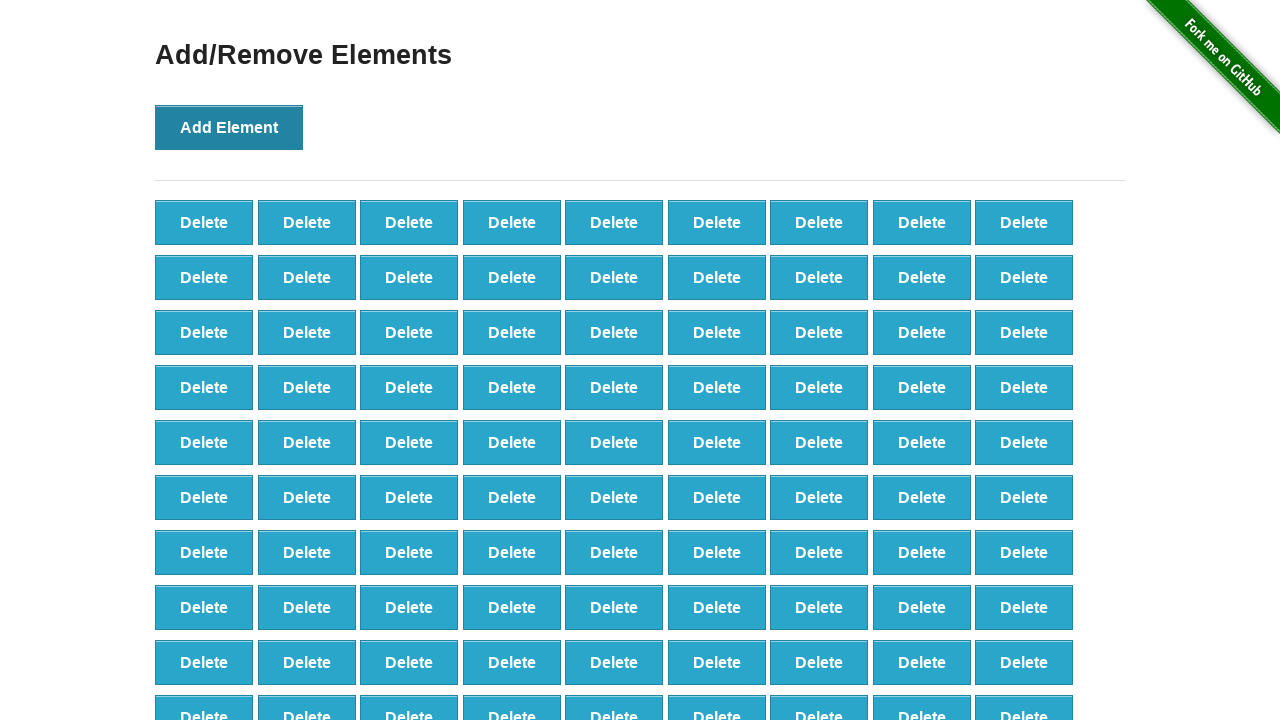

Clicked delete button (iteration 1/20) at (204, 222) on button.added-manually >> nth=0
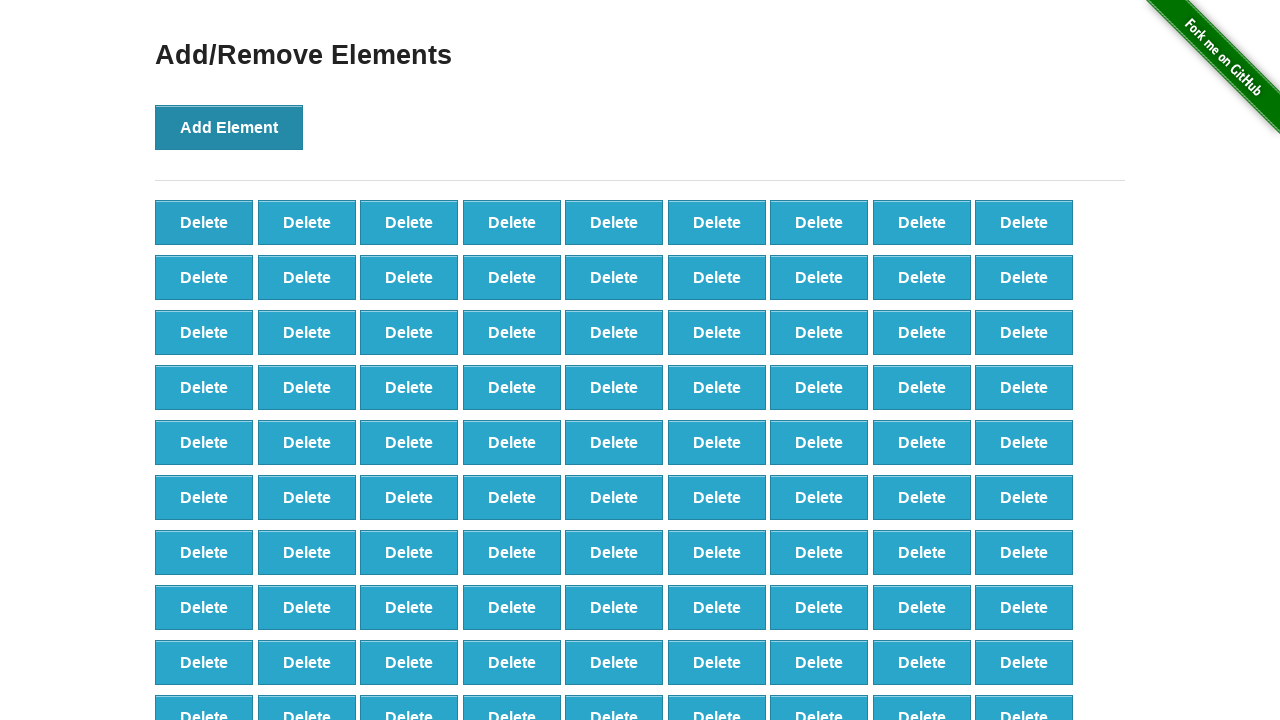

Clicked delete button (iteration 2/20) at (307, 222) on button.added-manually >> nth=1
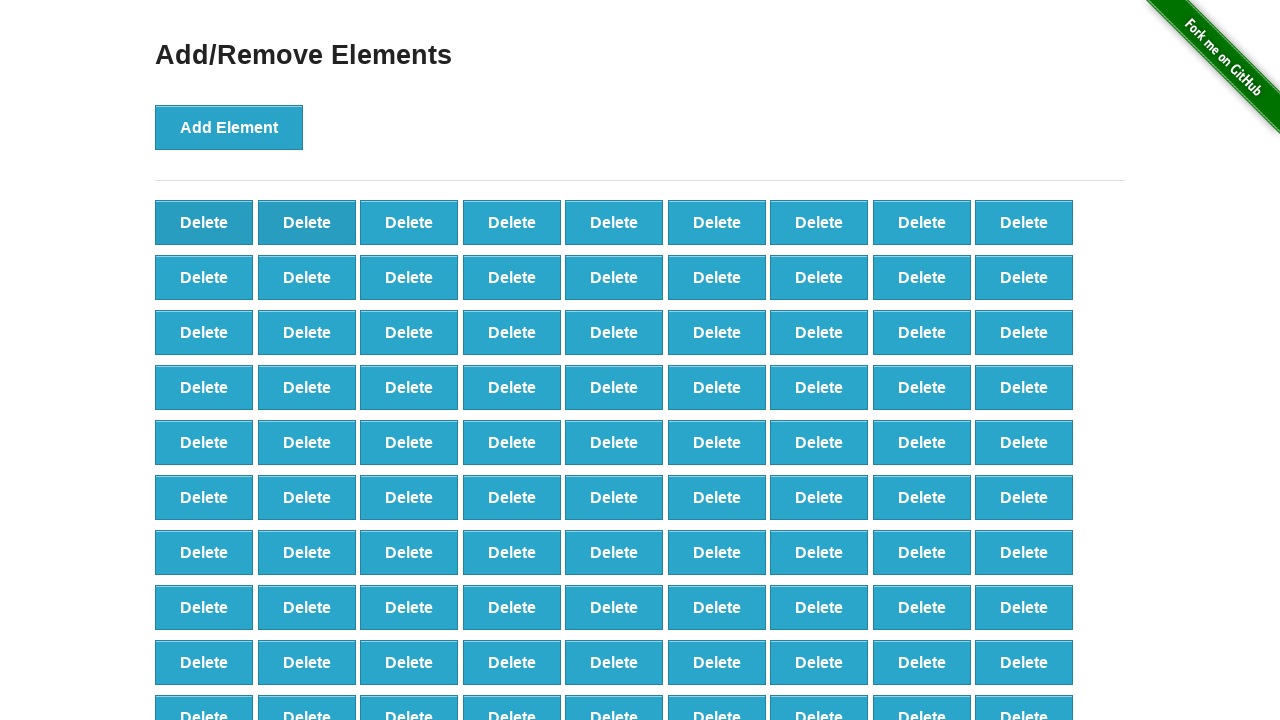

Clicked delete button (iteration 3/20) at (409, 222) on button.added-manually >> nth=2
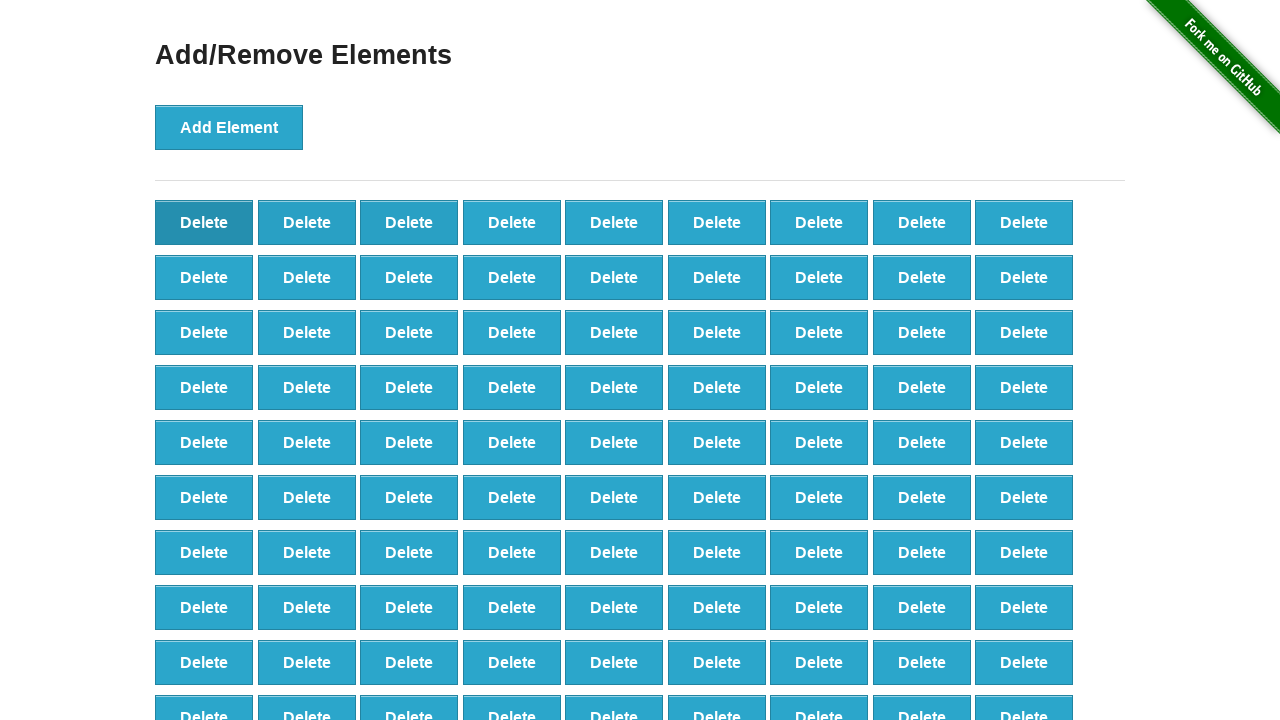

Clicked delete button (iteration 4/20) at (512, 222) on button.added-manually >> nth=3
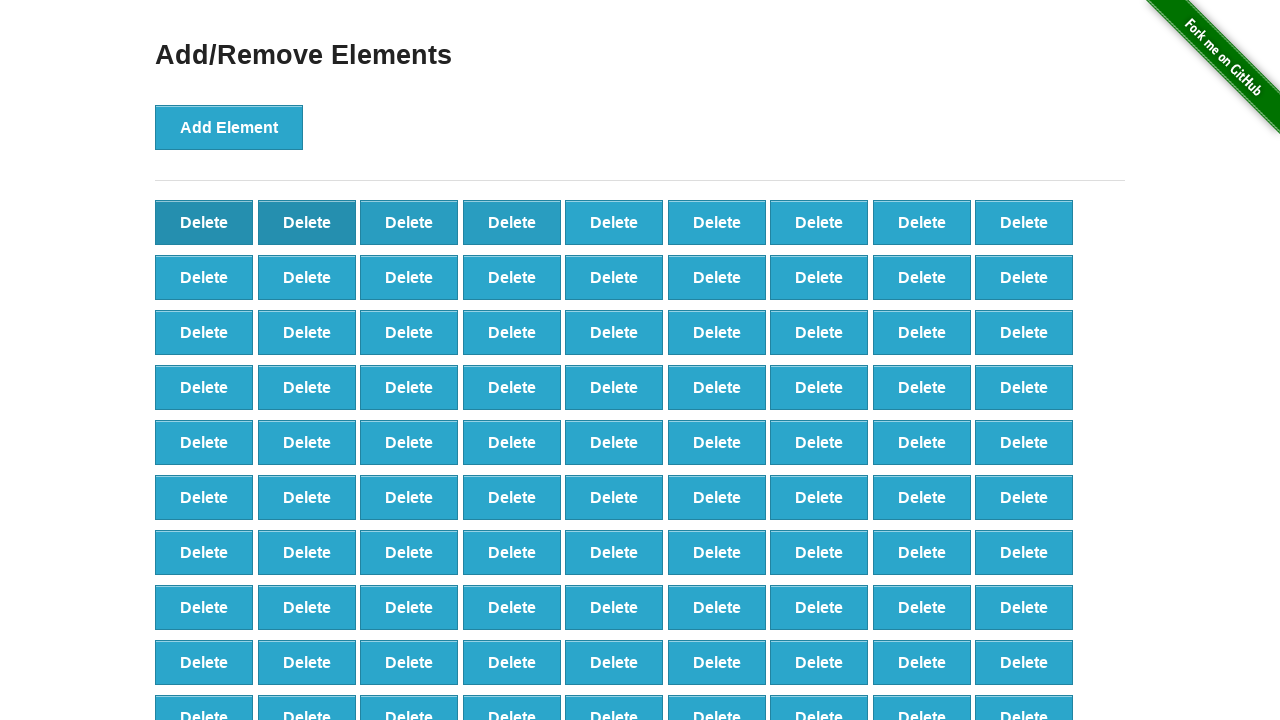

Clicked delete button (iteration 5/20) at (614, 222) on button.added-manually >> nth=4
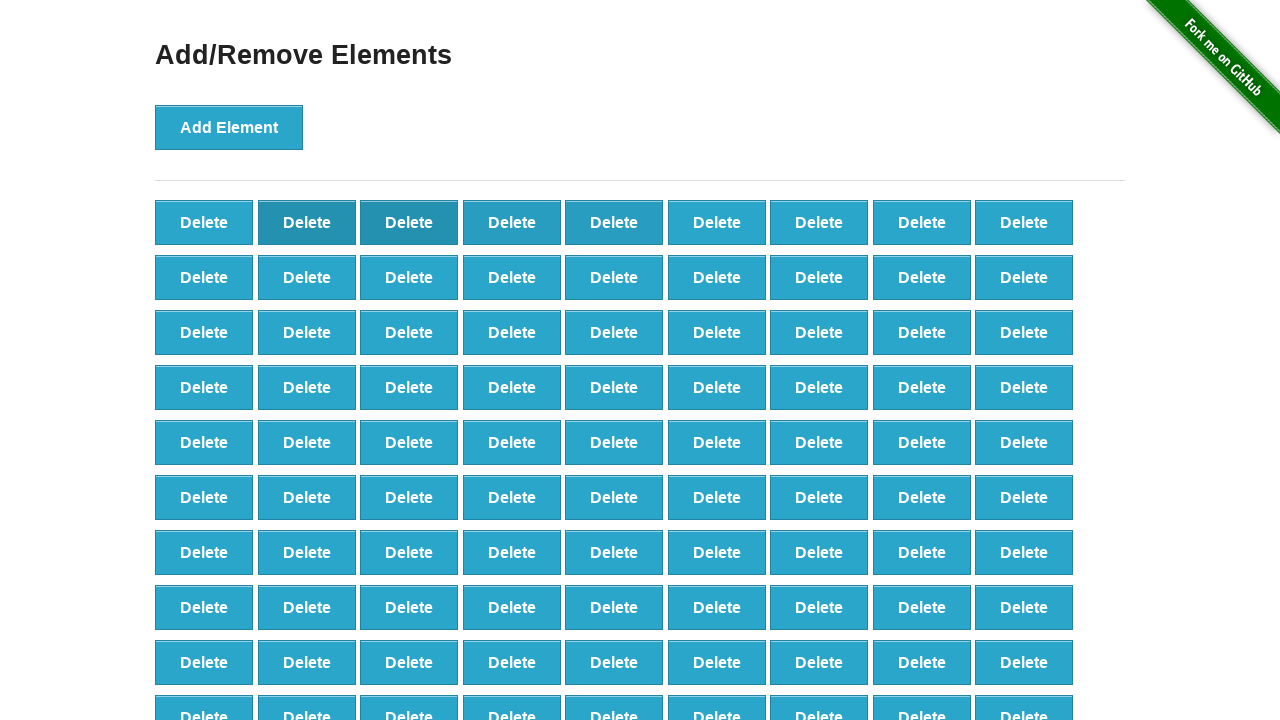

Clicked delete button (iteration 6/20) at (717, 222) on button.added-manually >> nth=5
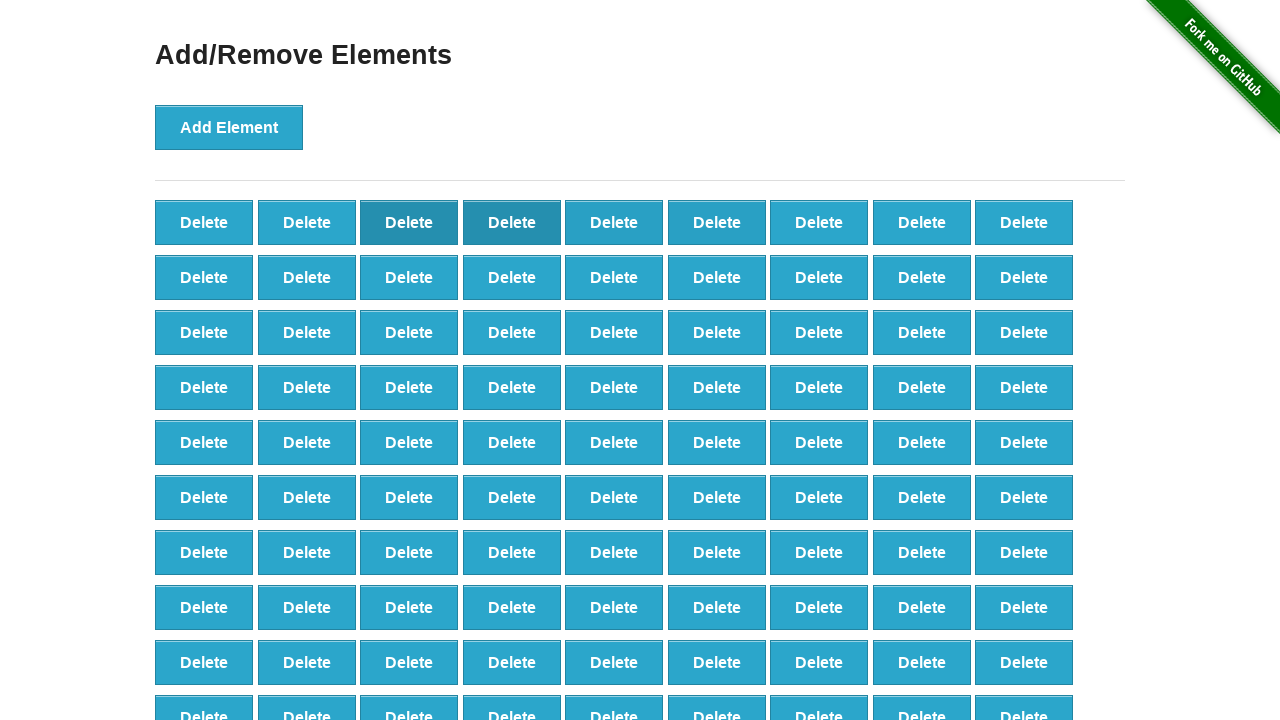

Clicked delete button (iteration 7/20) at (819, 222) on button.added-manually >> nth=6
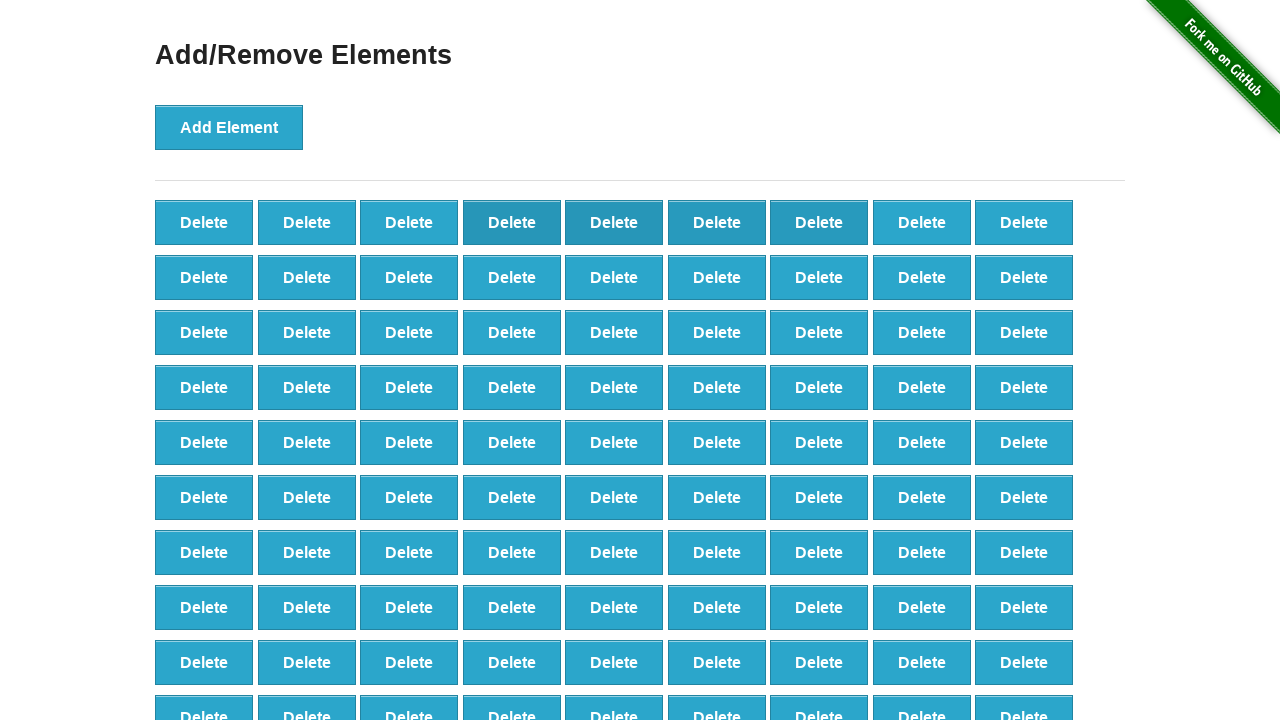

Clicked delete button (iteration 8/20) at (922, 222) on button.added-manually >> nth=7
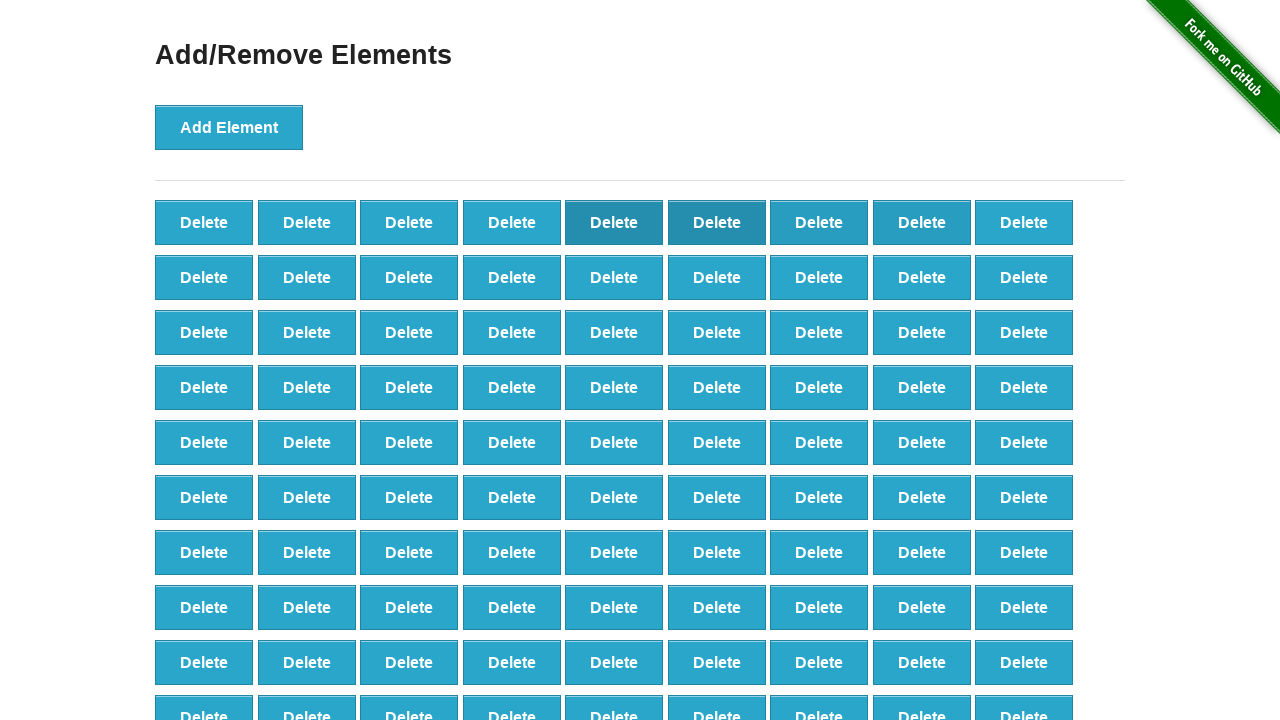

Clicked delete button (iteration 9/20) at (1024, 222) on button.added-manually >> nth=8
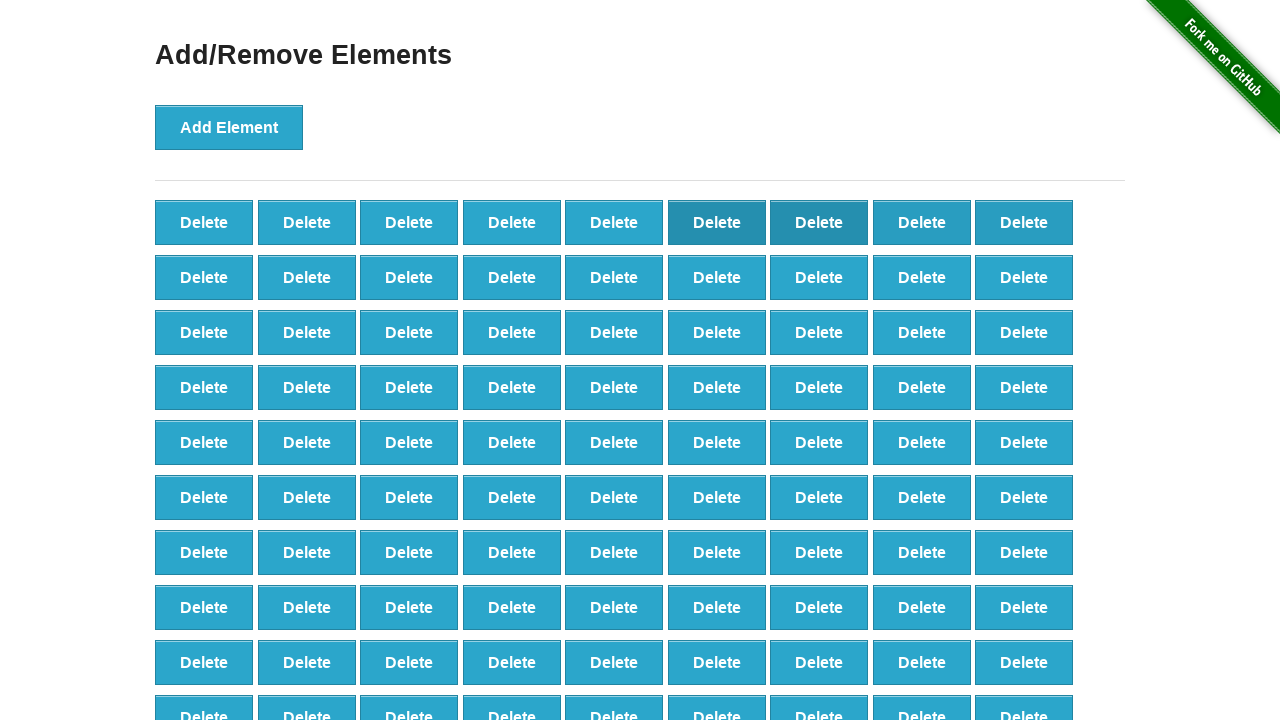

Clicked delete button (iteration 10/20) at (204, 277) on button.added-manually >> nth=9
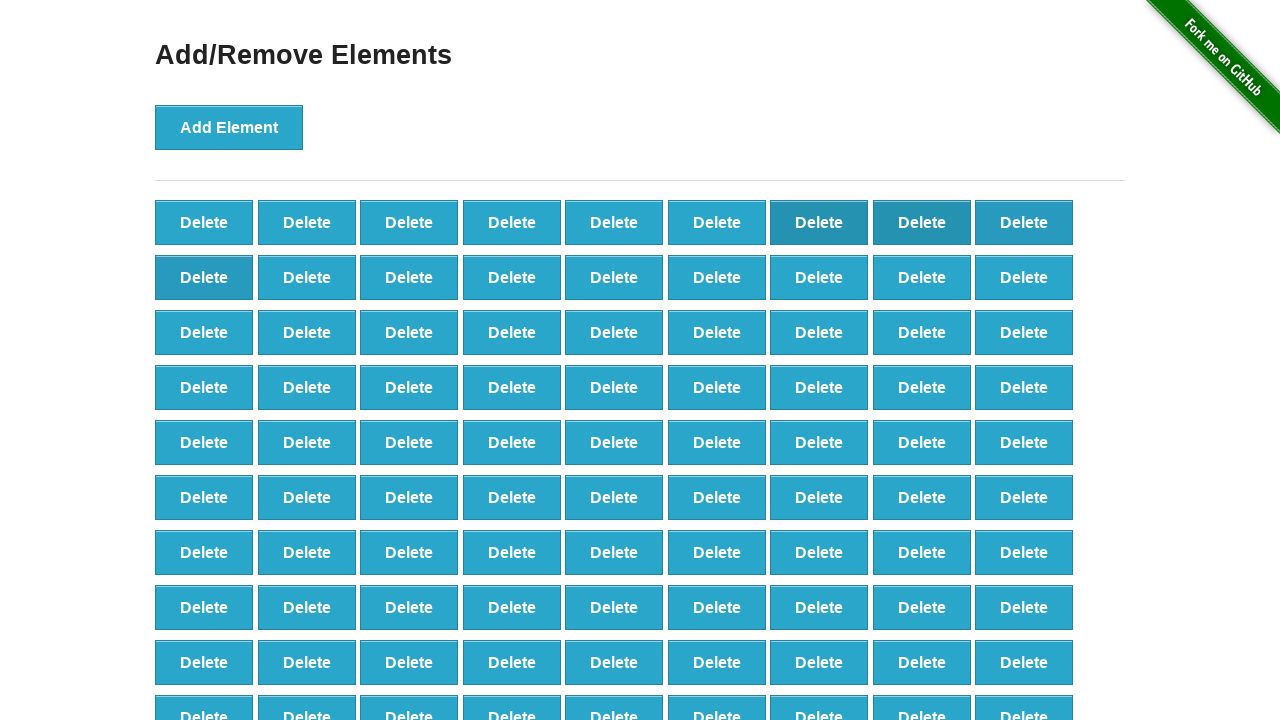

Clicked delete button (iteration 11/20) at (307, 277) on button.added-manually >> nth=10
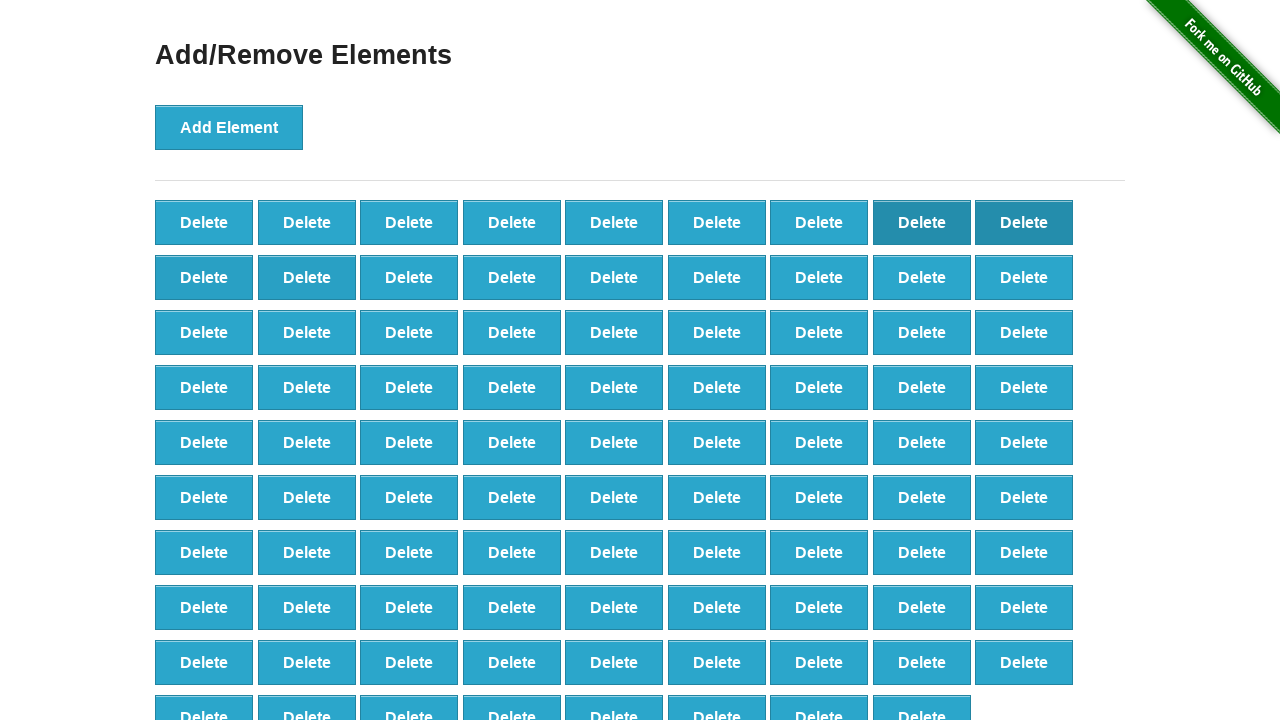

Clicked delete button (iteration 12/20) at (409, 277) on button.added-manually >> nth=11
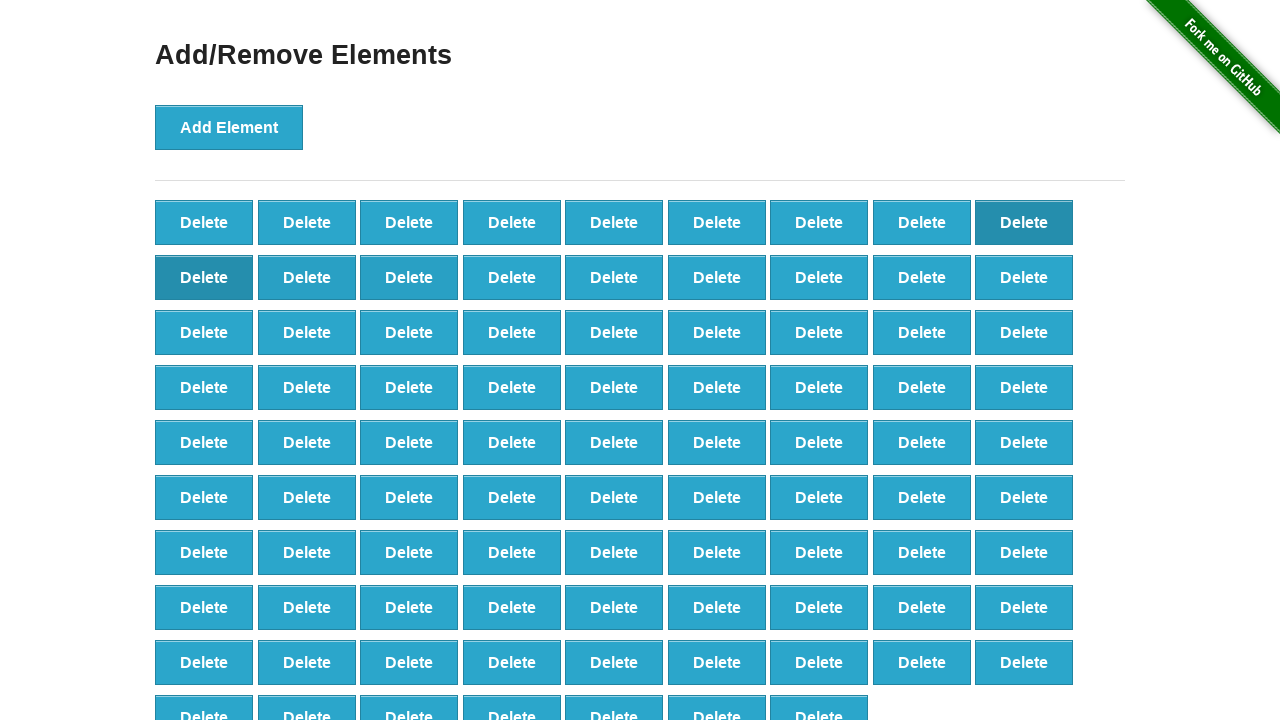

Clicked delete button (iteration 13/20) at (512, 277) on button.added-manually >> nth=12
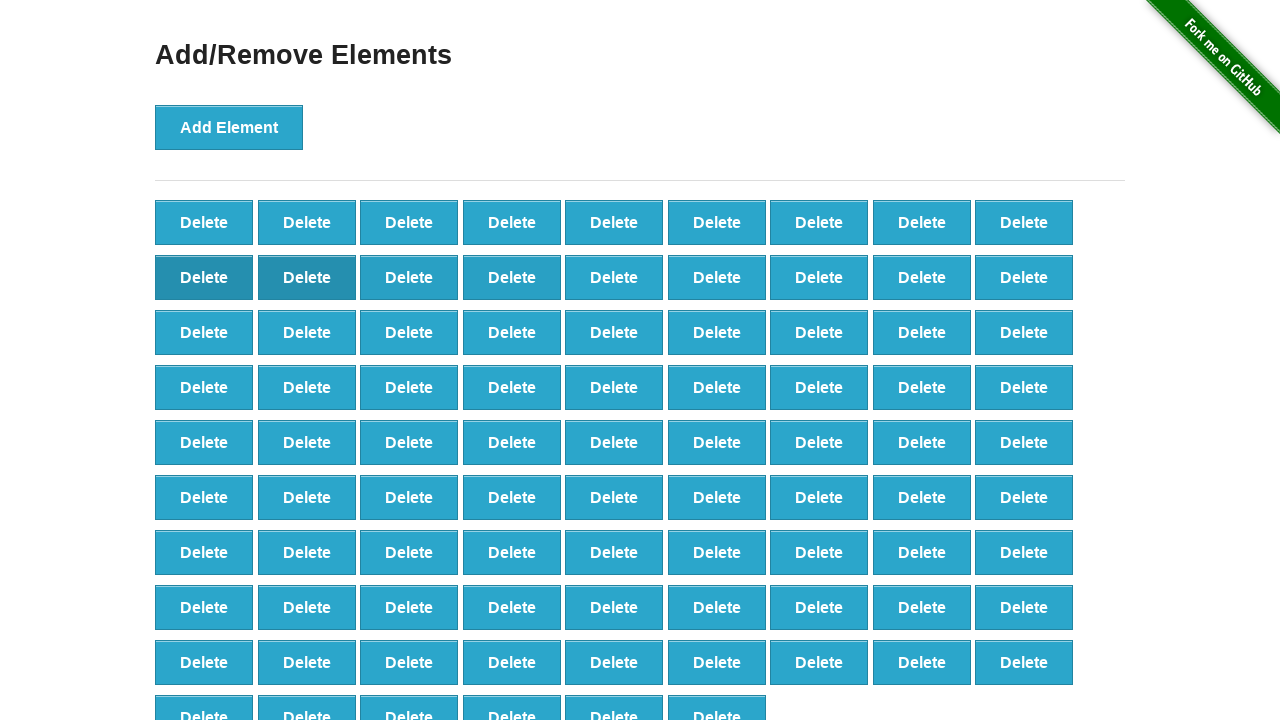

Clicked delete button (iteration 14/20) at (614, 277) on button.added-manually >> nth=13
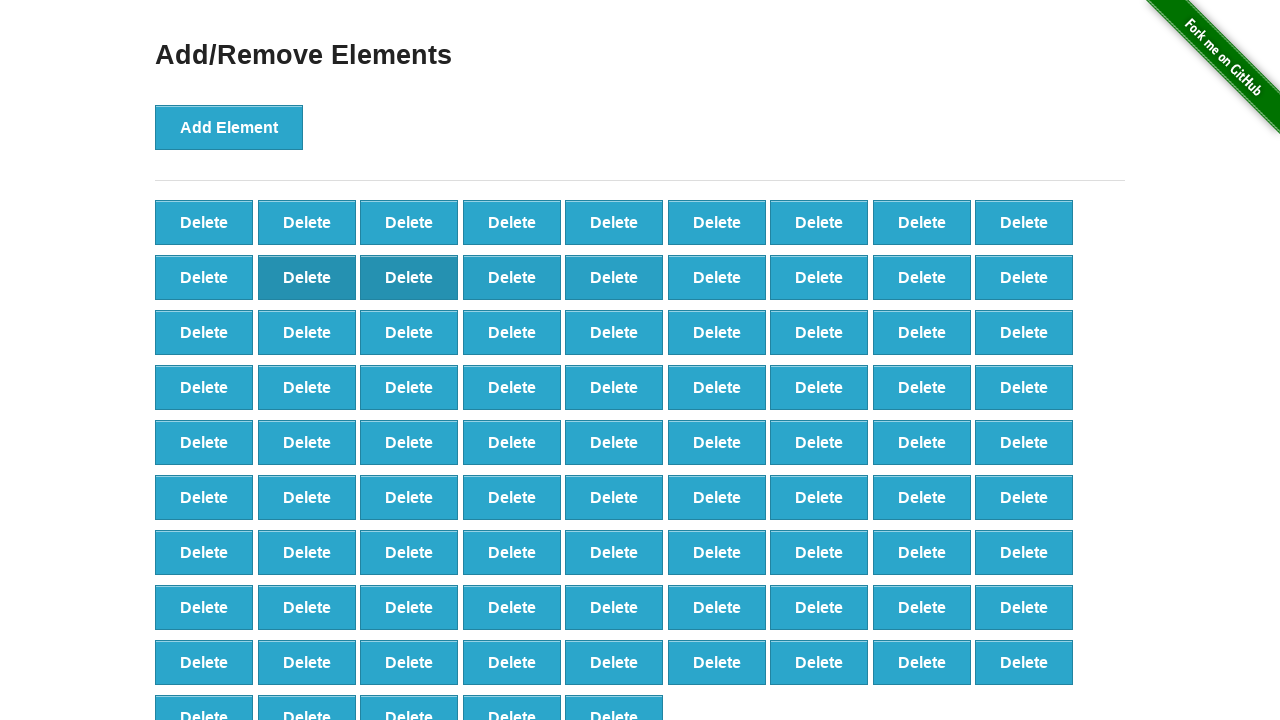

Clicked delete button (iteration 15/20) at (717, 277) on button.added-manually >> nth=14
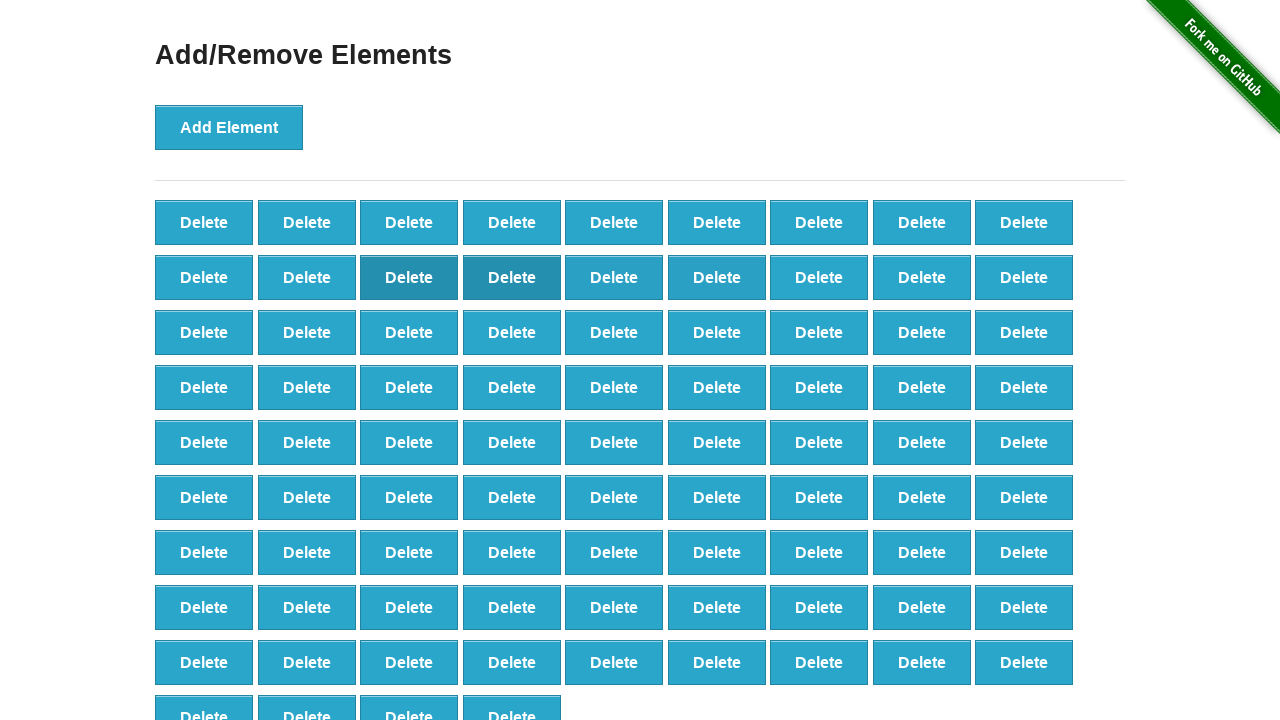

Clicked delete button (iteration 16/20) at (819, 277) on button.added-manually >> nth=15
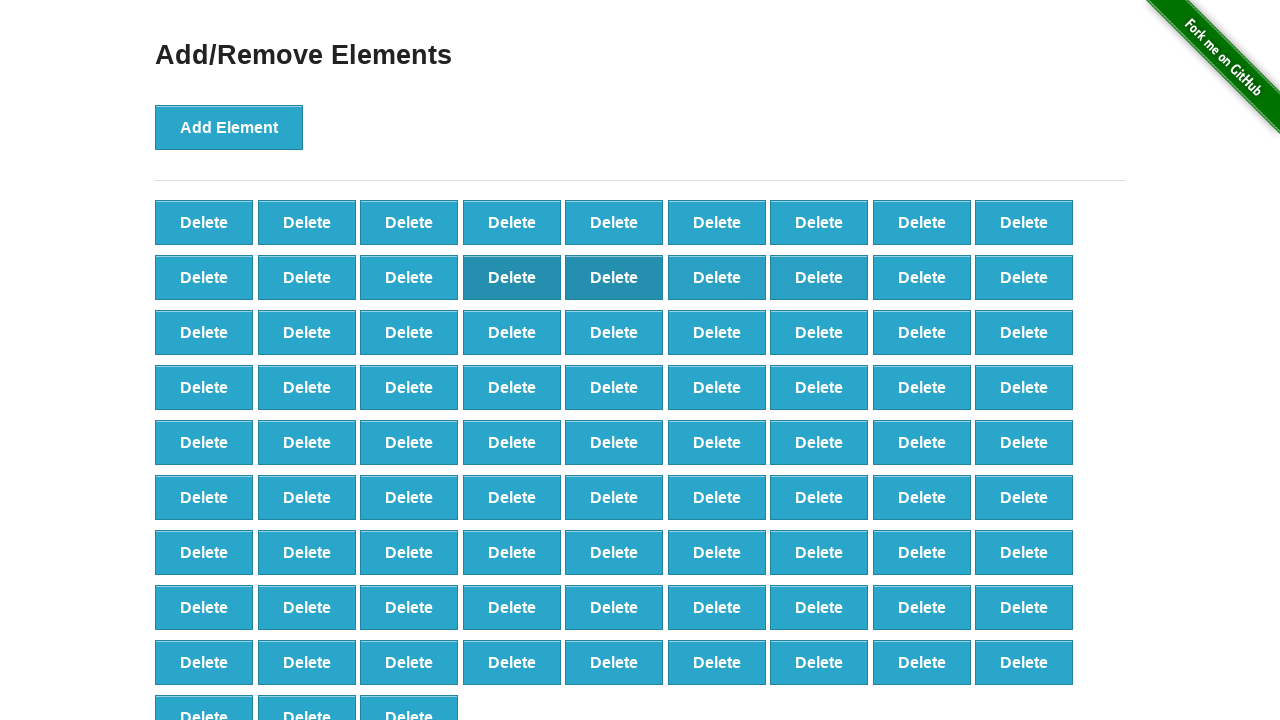

Clicked delete button (iteration 17/20) at (922, 277) on button.added-manually >> nth=16
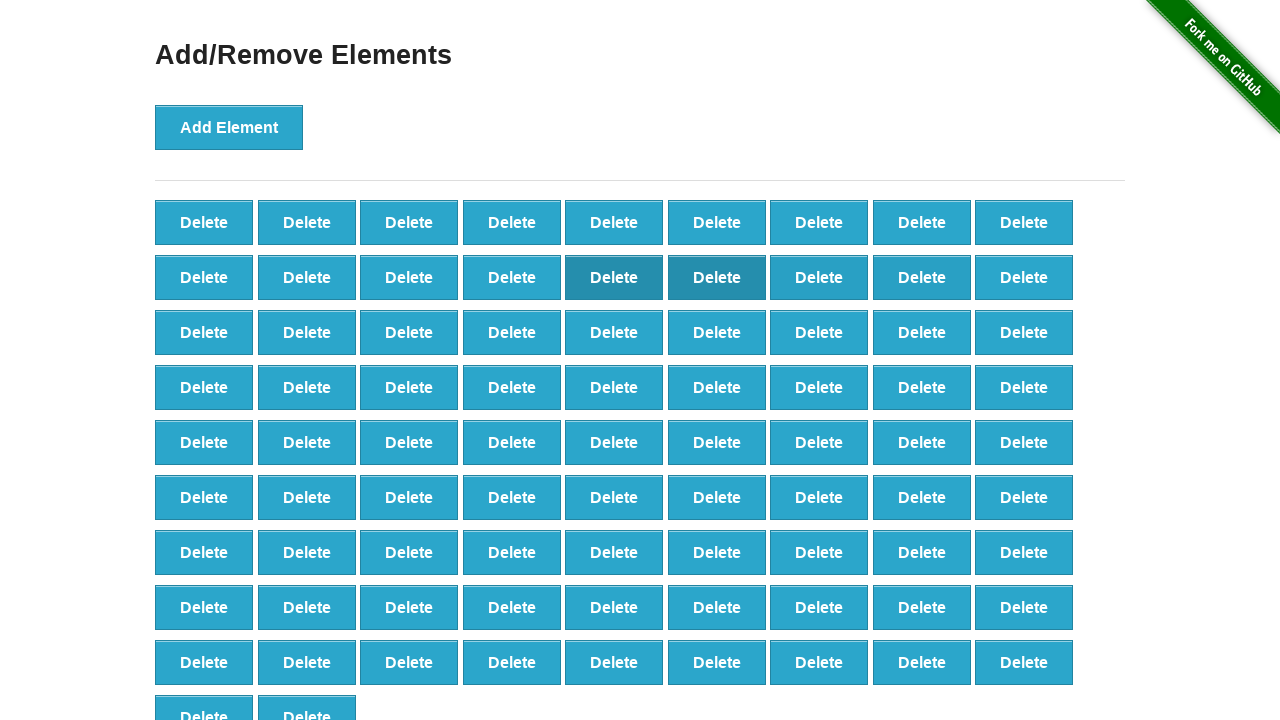

Clicked delete button (iteration 18/20) at (1024, 277) on button.added-manually >> nth=17
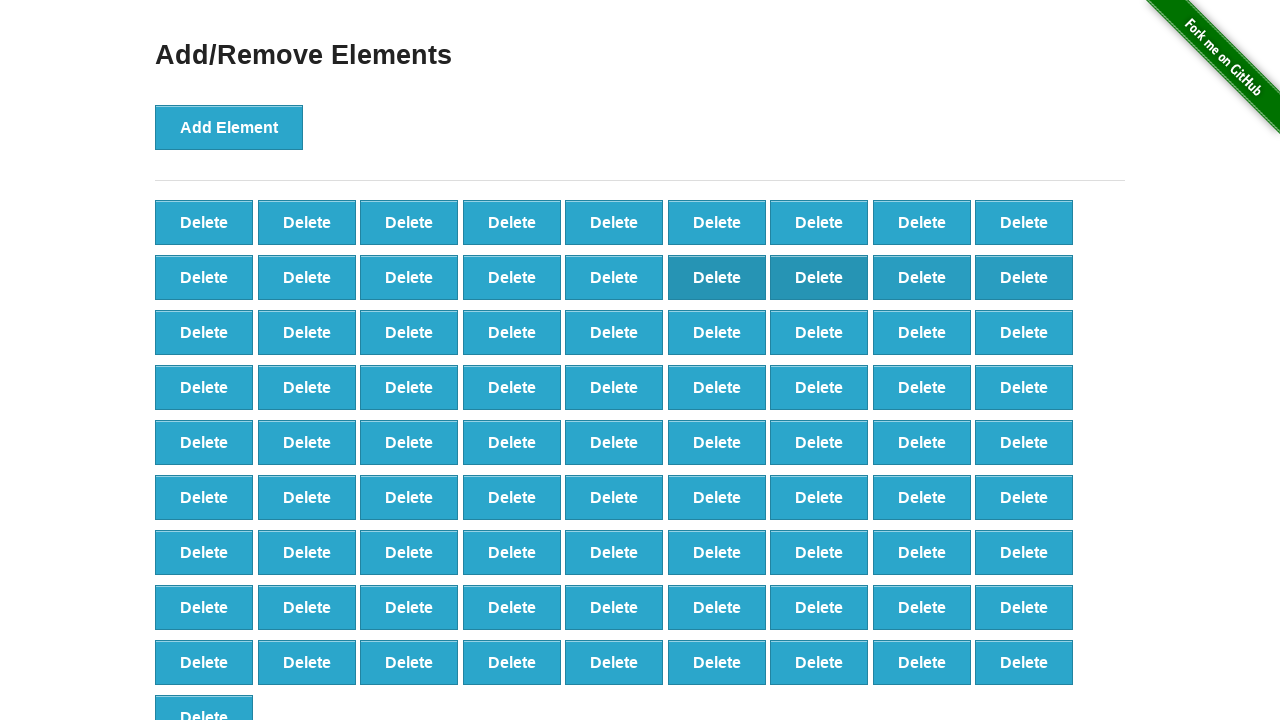

Clicked delete button (iteration 19/20) at (204, 332) on button.added-manually >> nth=18
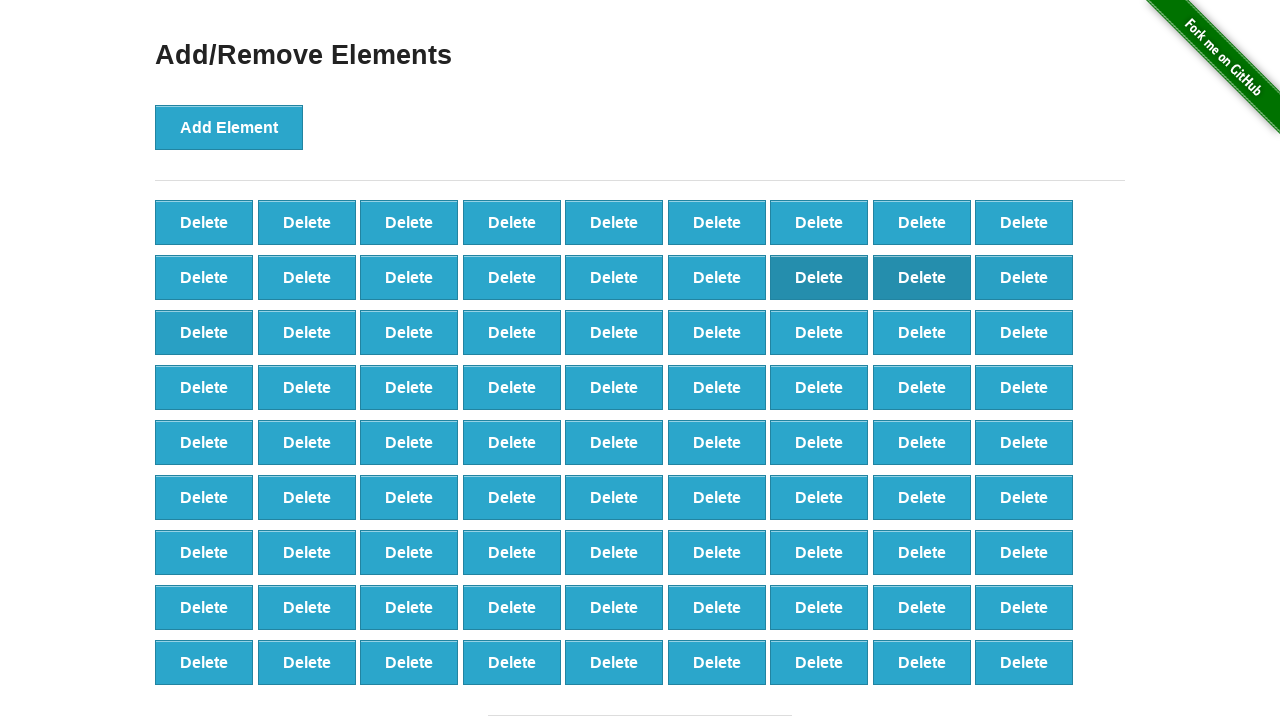

Clicked delete button (iteration 20/20) at (307, 332) on button.added-manually >> nth=19
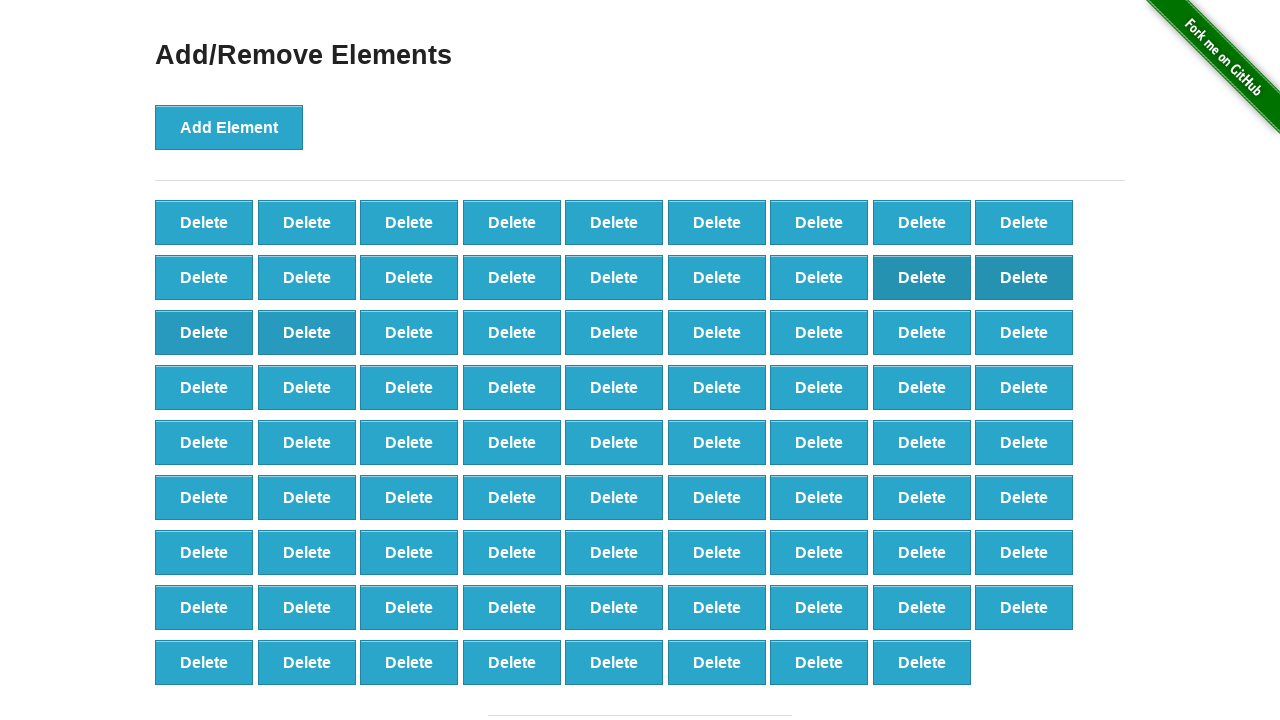

Located remaining delete buttons to verify count
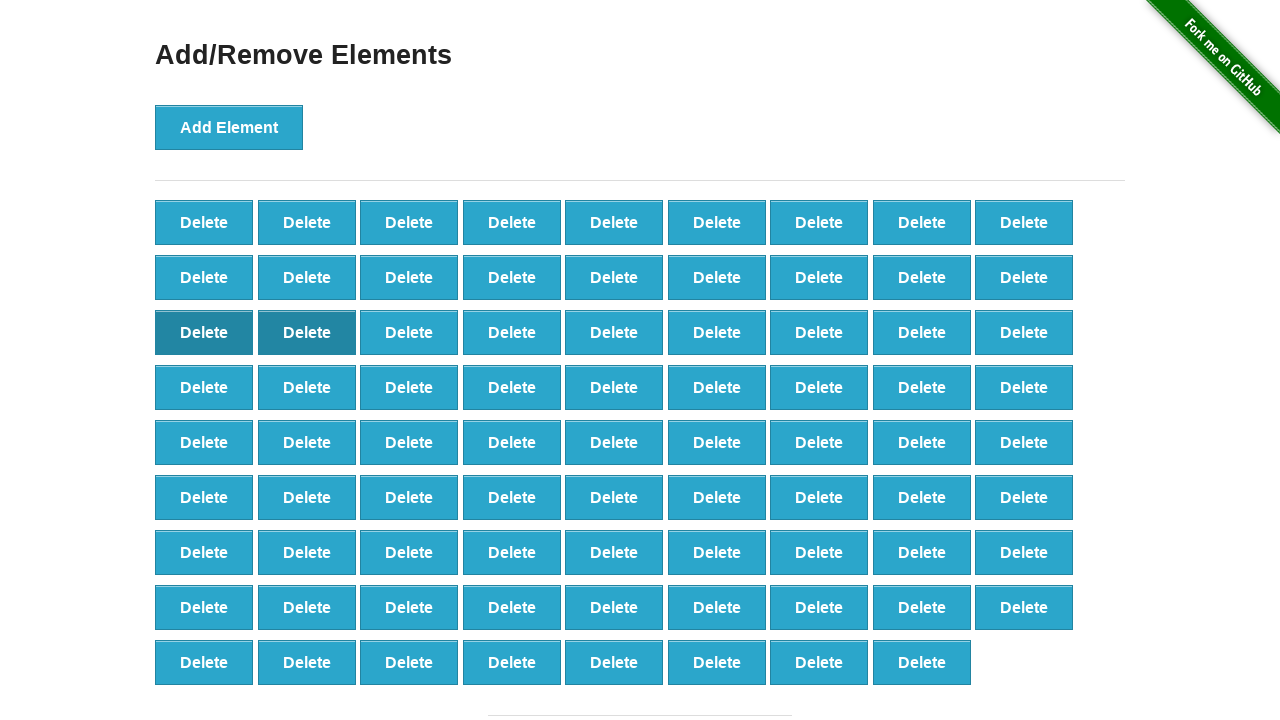

Verified that exactly 80 elements remain (100 added - 20 deleted)
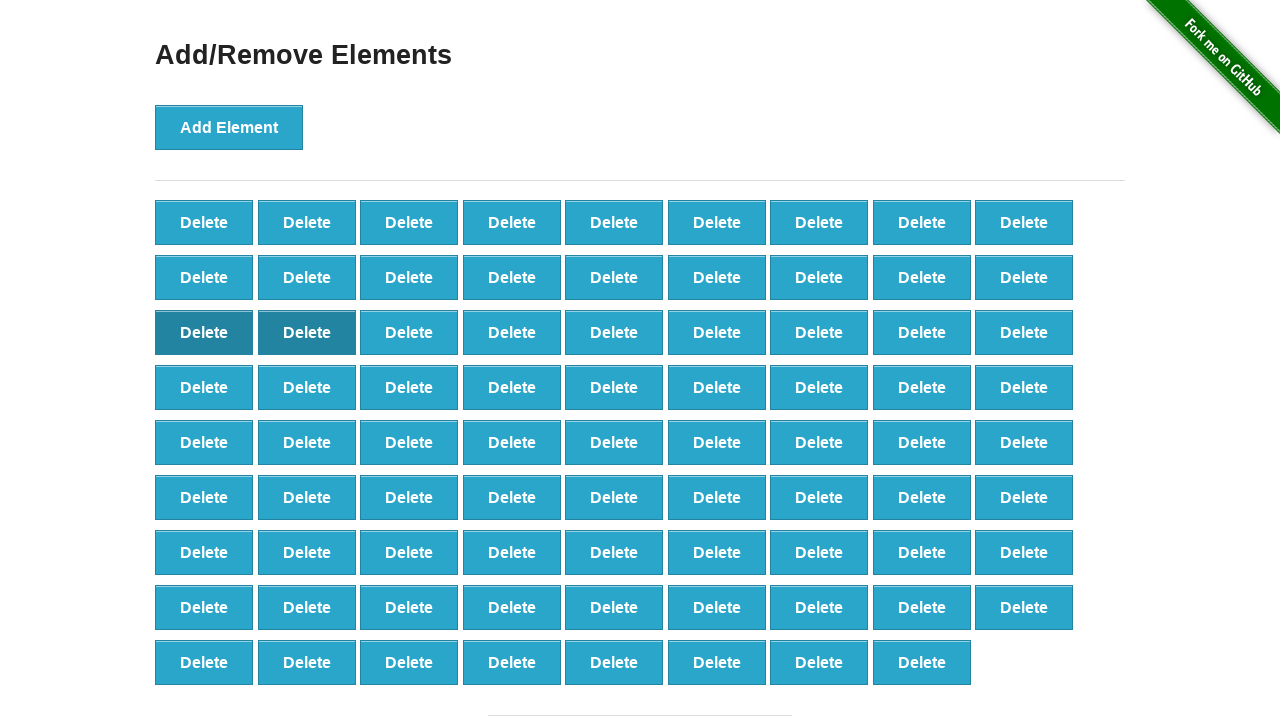

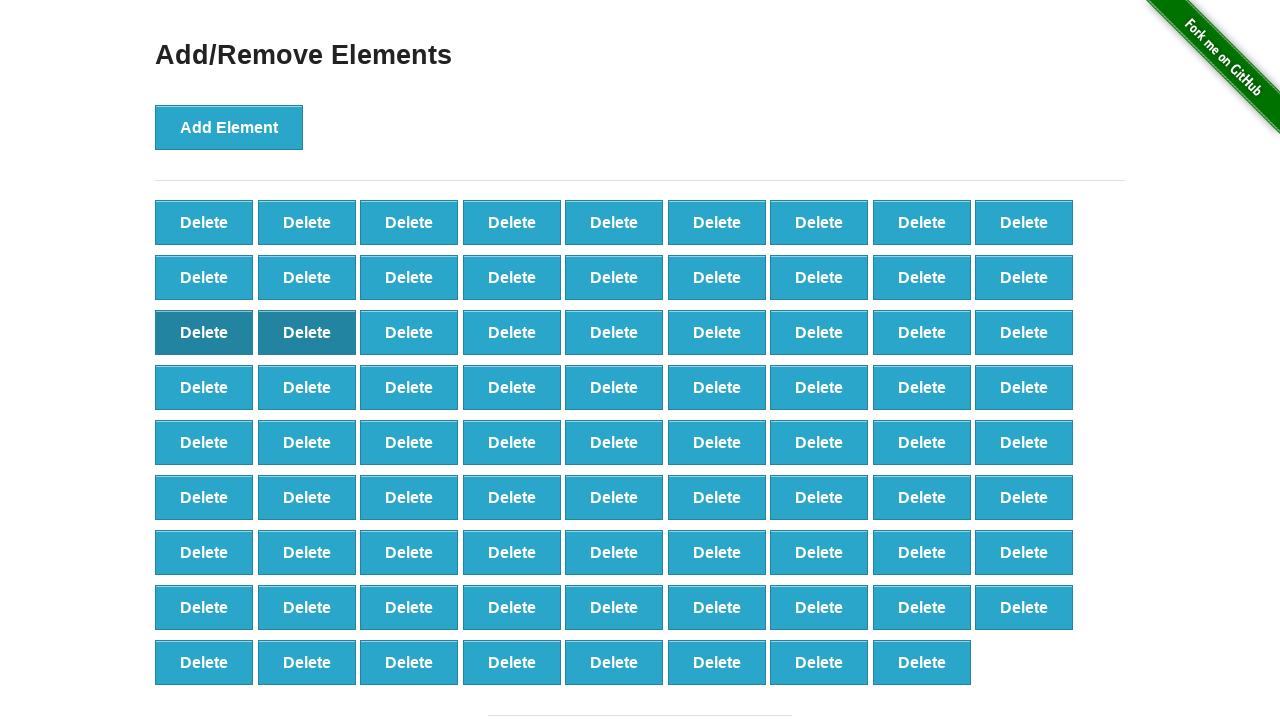